Tests table interaction by navigating to a DataTables example page, waiting for the table to load, and iterating through table rows to find and highlight cells matching "Software" in the position column.

Starting URL: https://datatables.net/examples/api/highlight.html

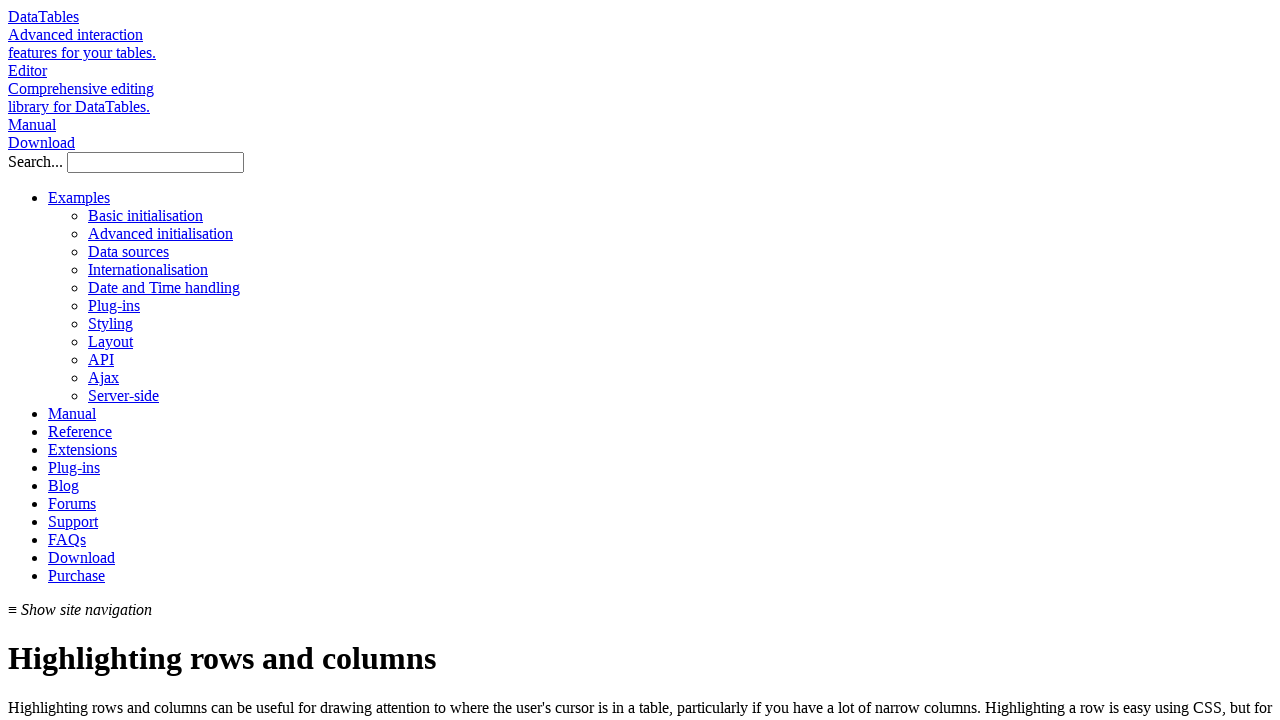

Waited for table #example to be visible
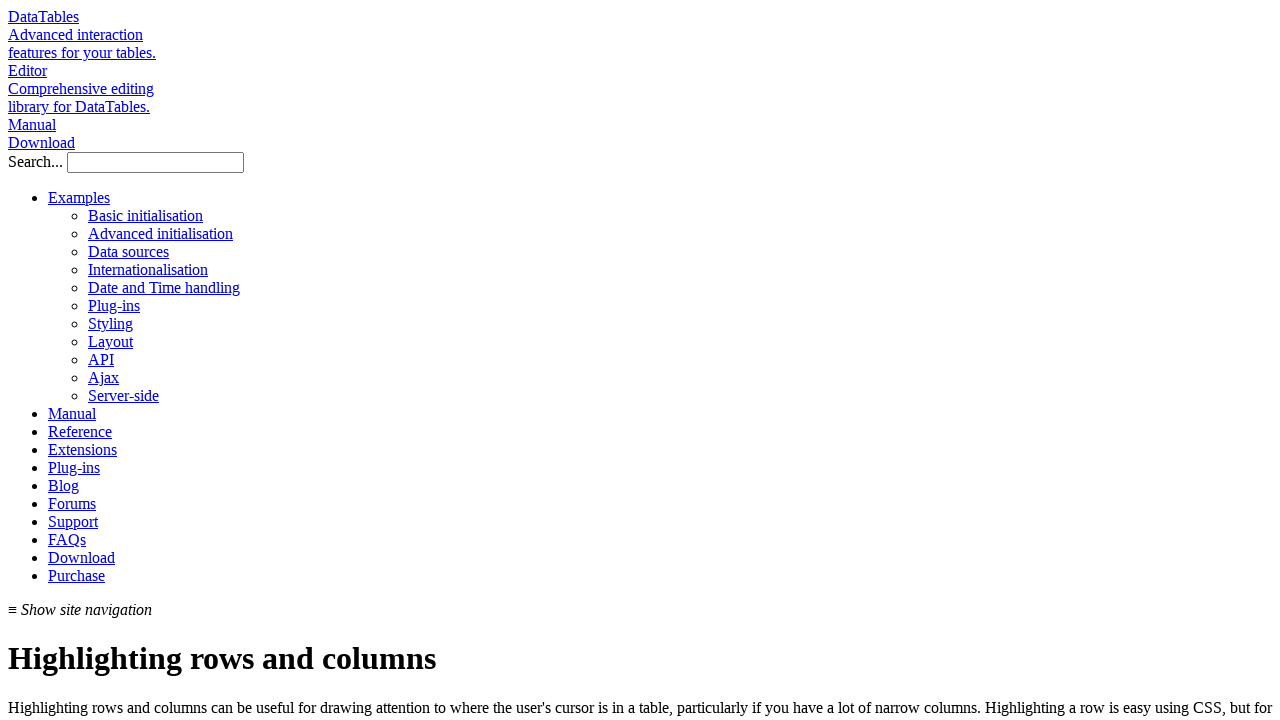

Retrieved all table rows from DataTables example
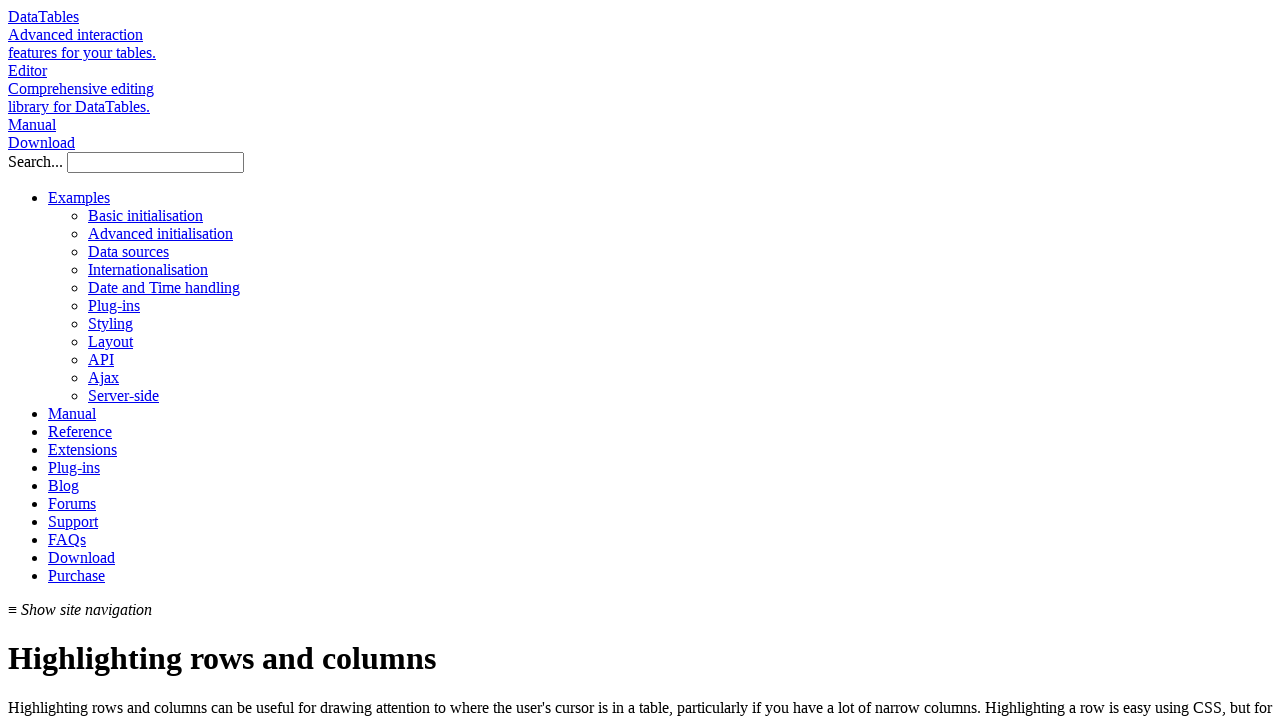

Retrieved all cells from current row
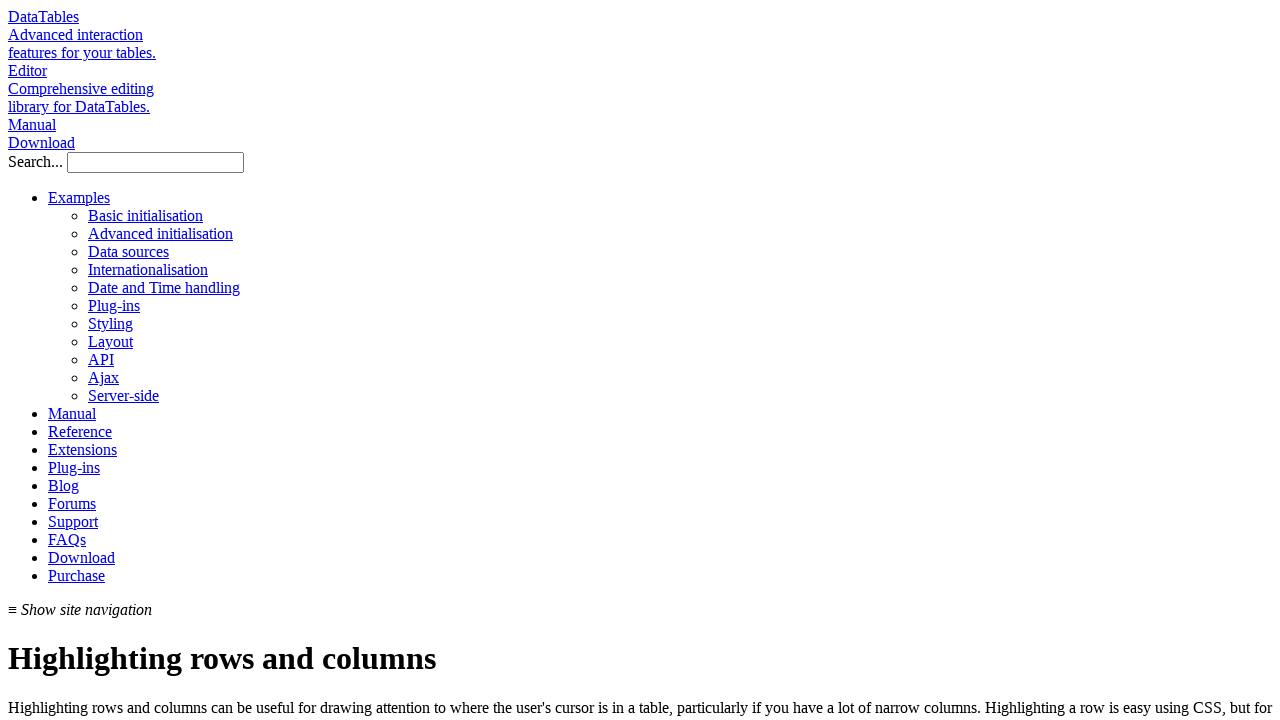

Checked position column text: 'System Architect'
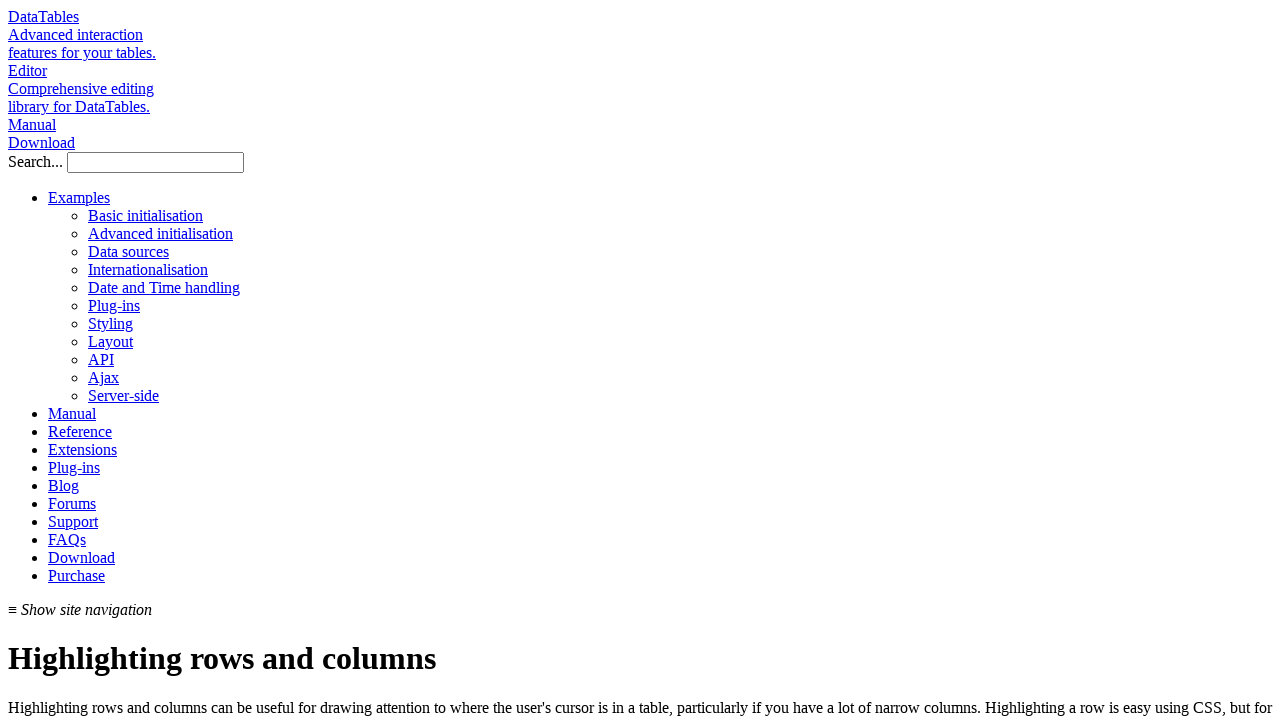

Retrieved all cells from current row
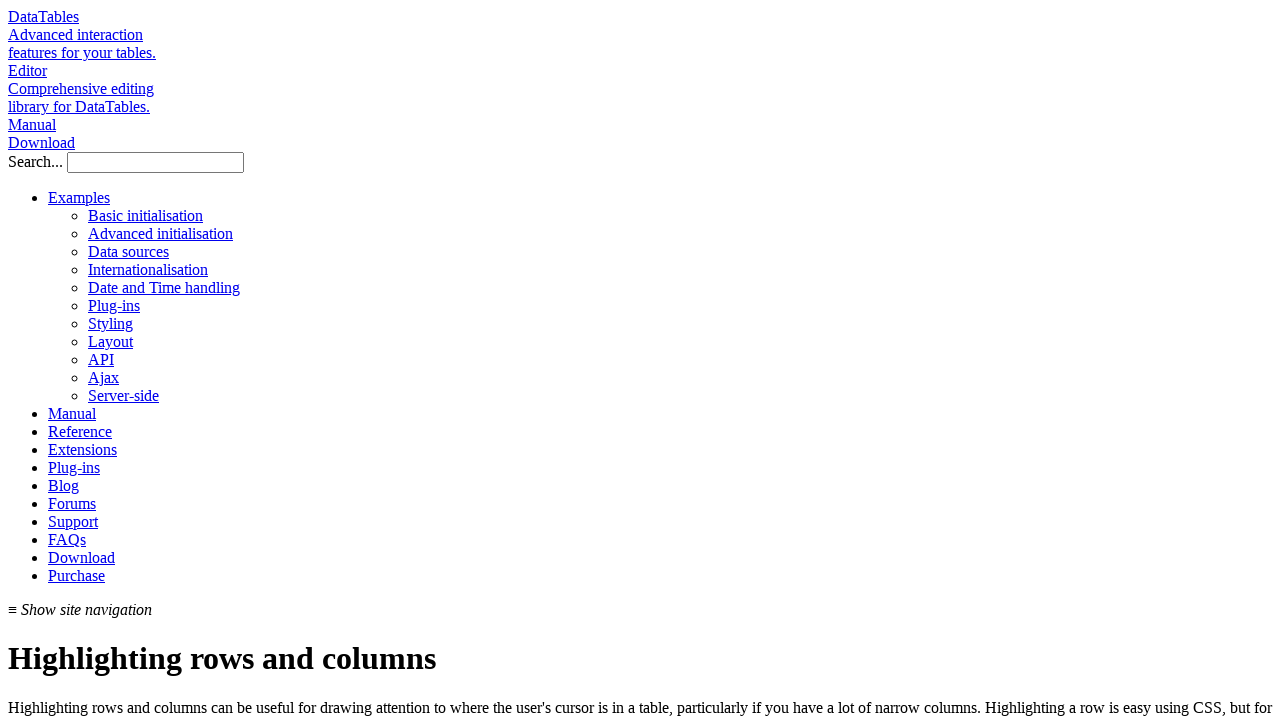

Checked position column text: 'Accountant'
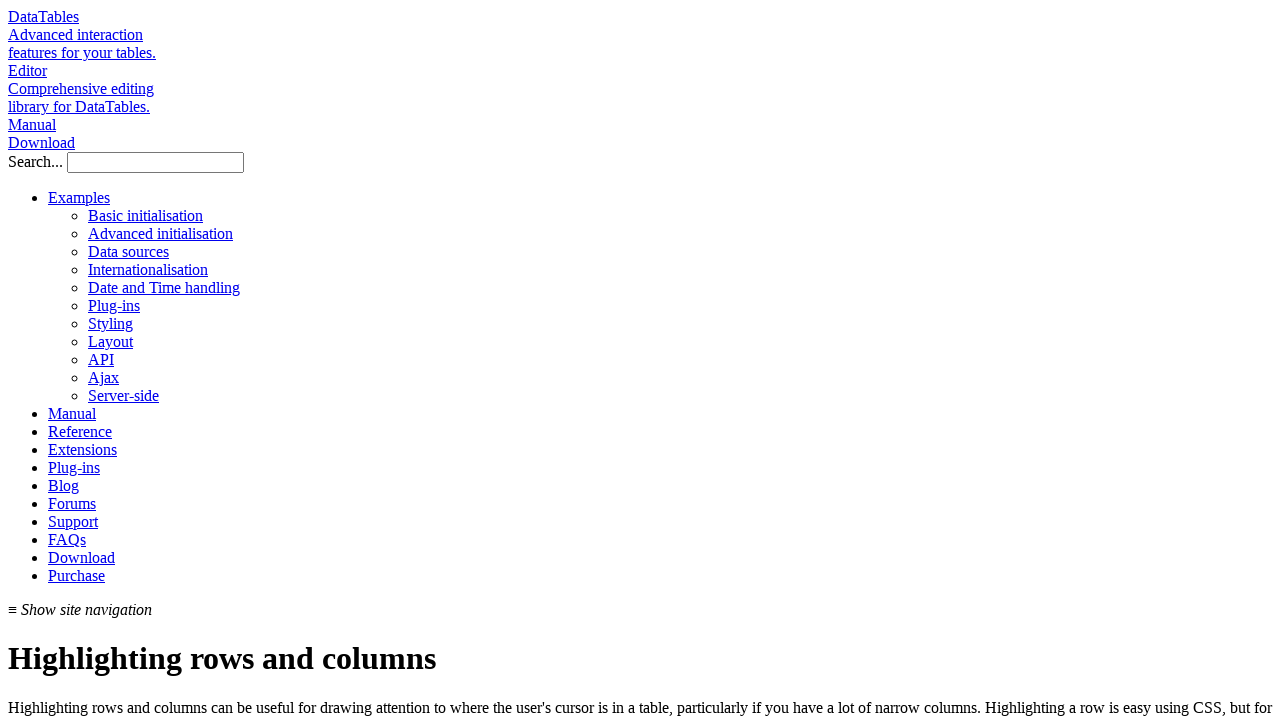

Retrieved all cells from current row
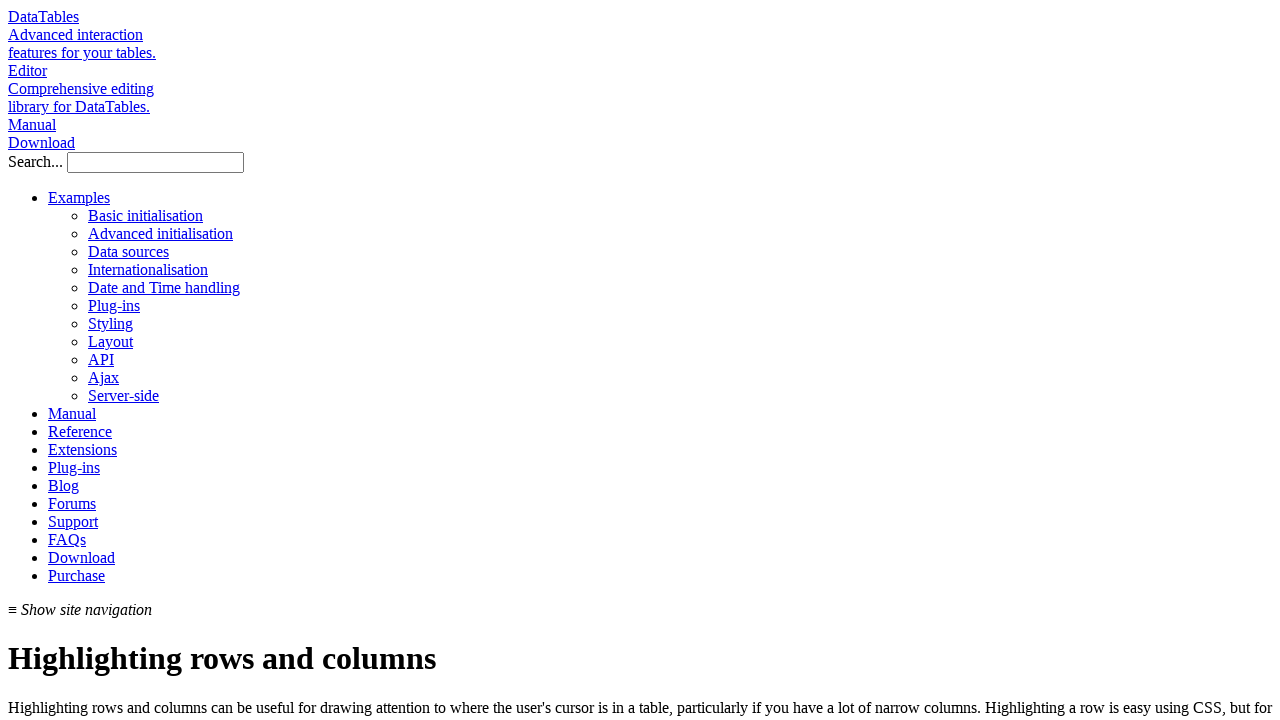

Checked position column text: 'Junior Technical Author'
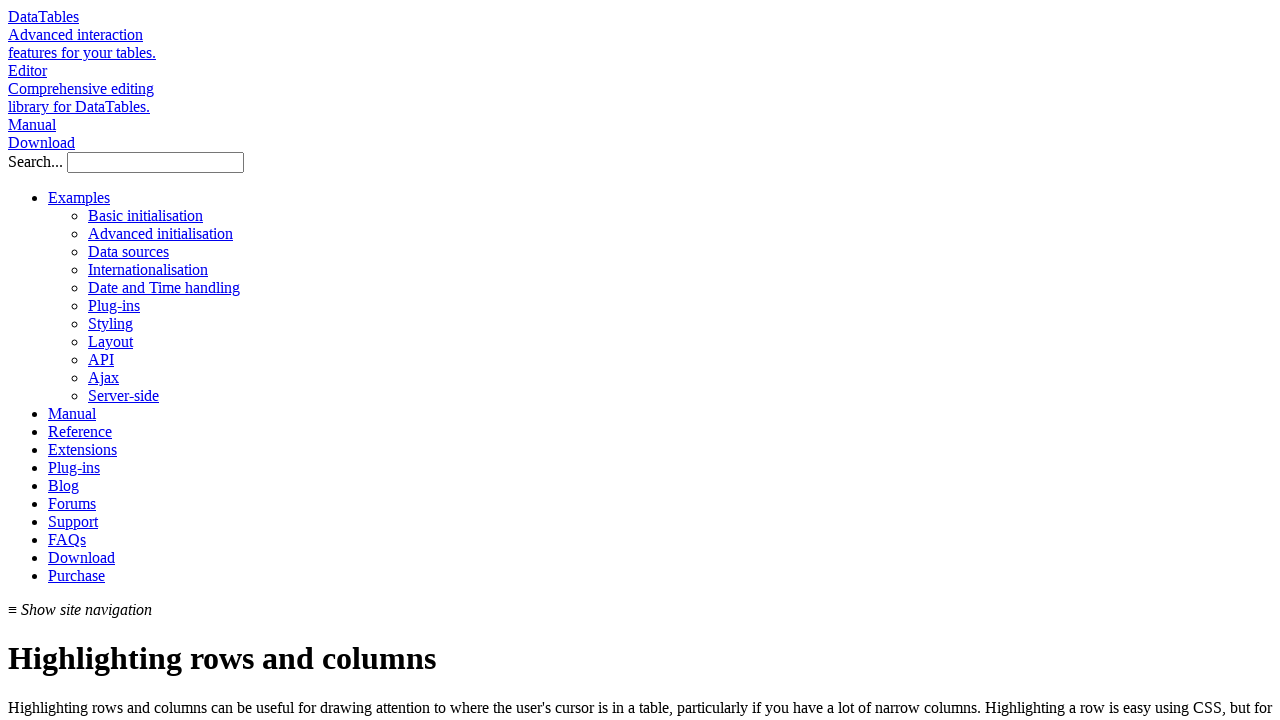

Retrieved all cells from current row
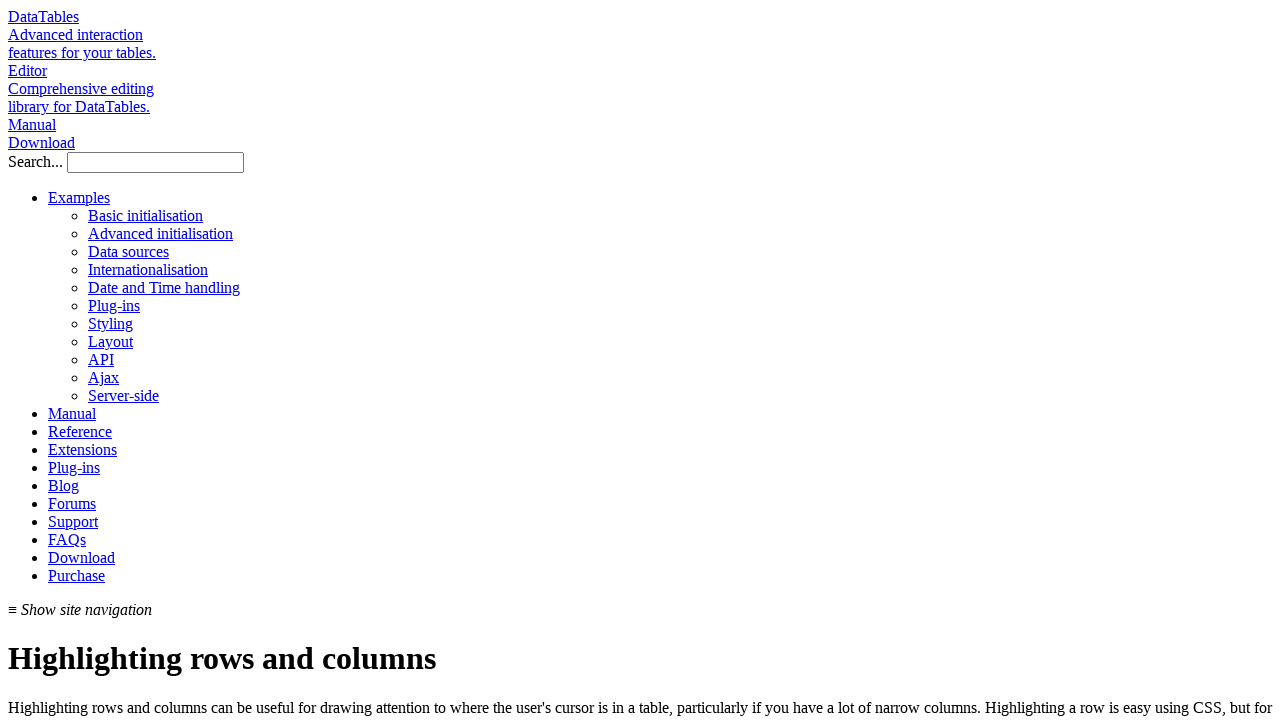

Checked position column text: 'Senior JavaScript Developer'
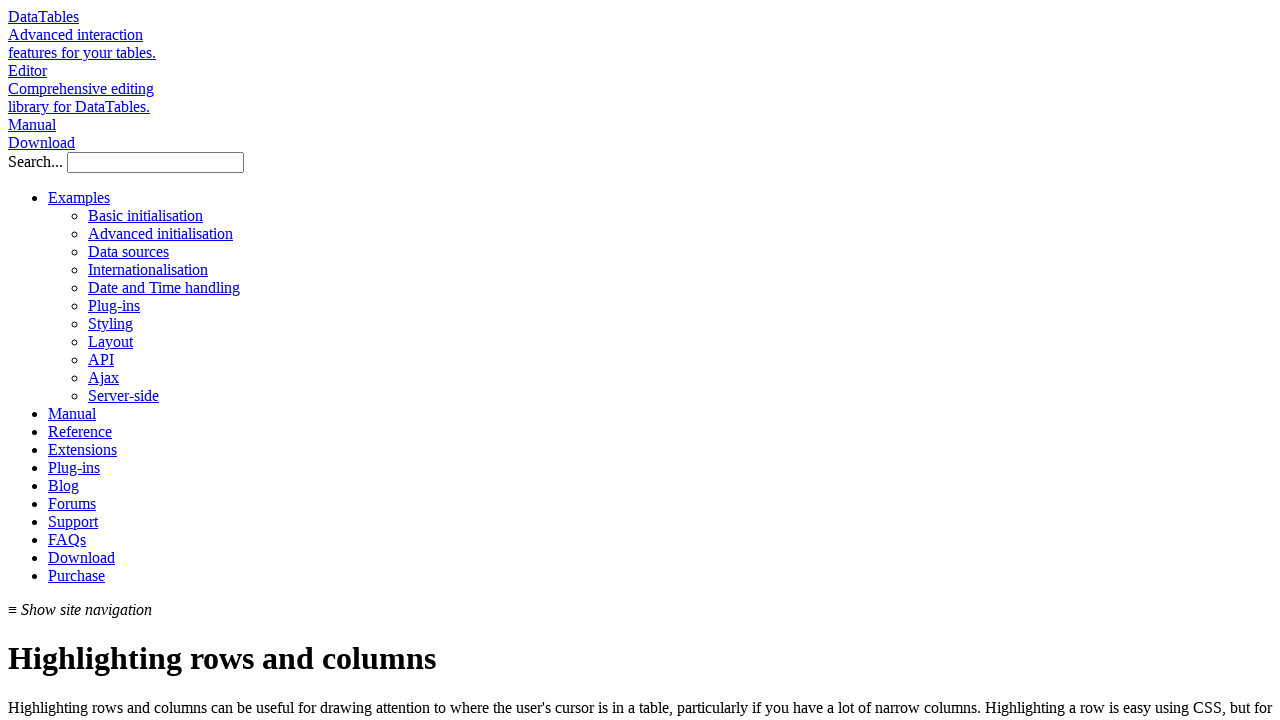

Retrieved all cells from current row
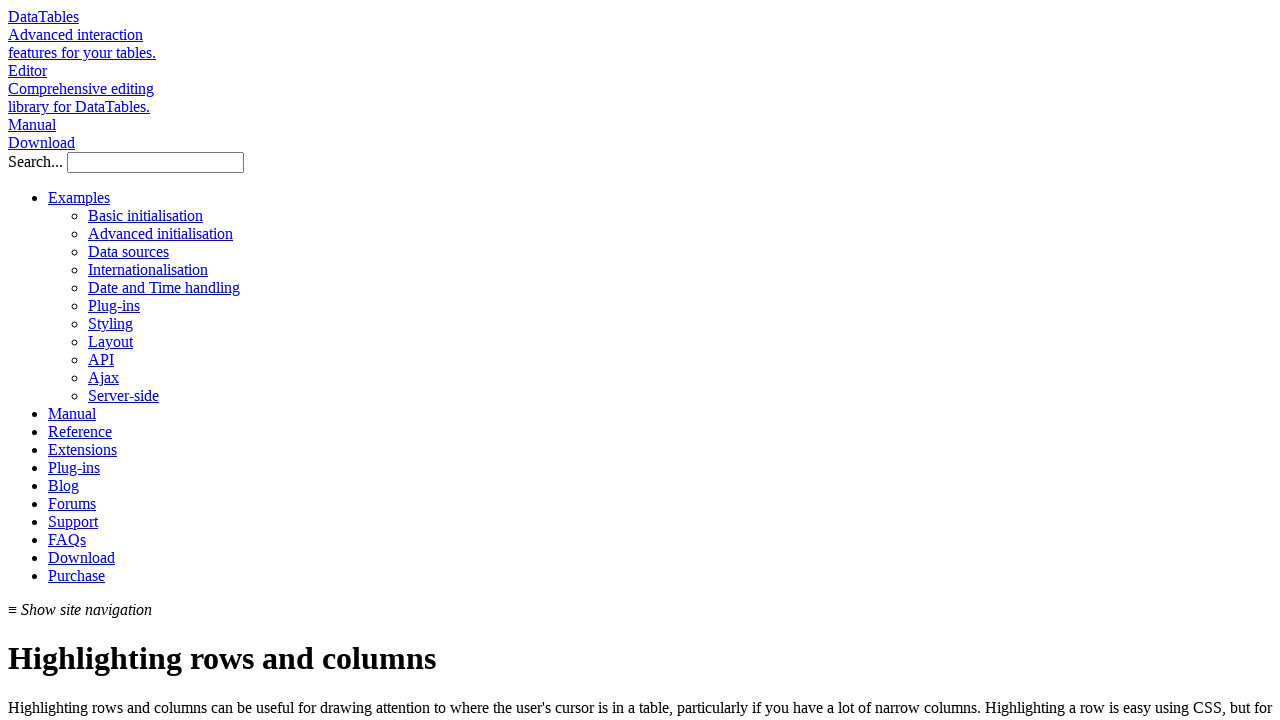

Checked position column text: 'Accountant'
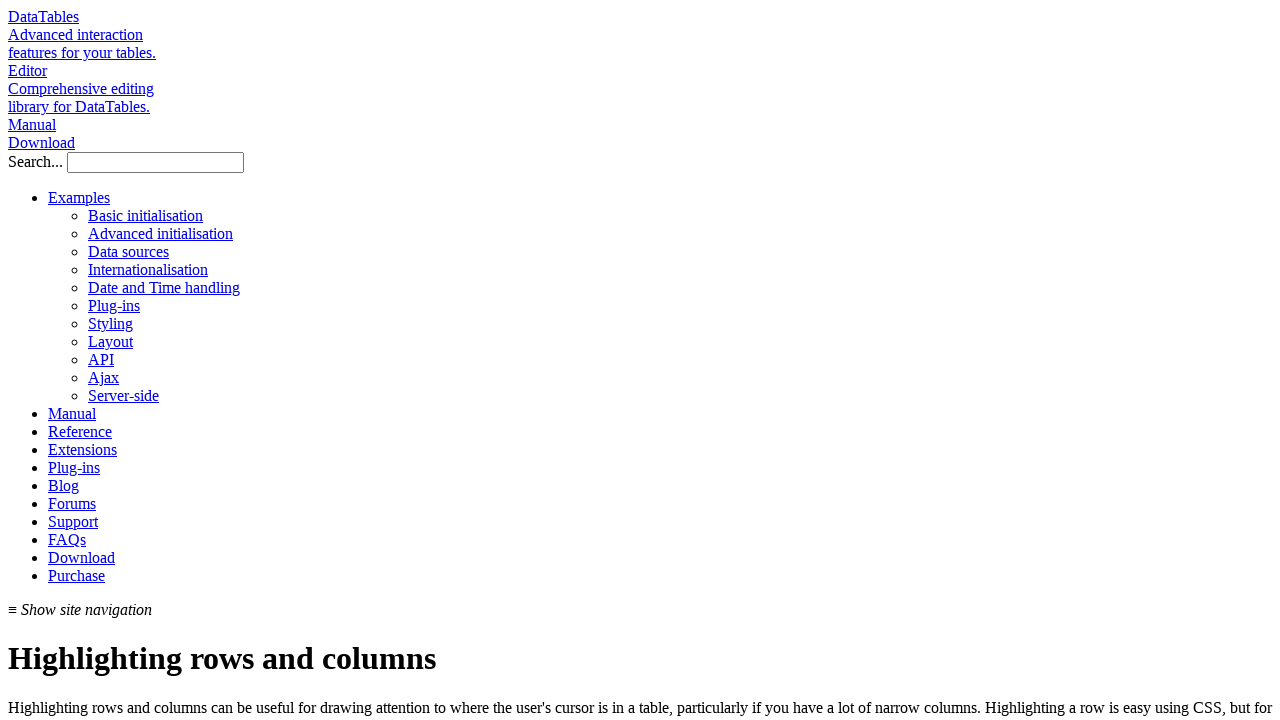

Retrieved all cells from current row
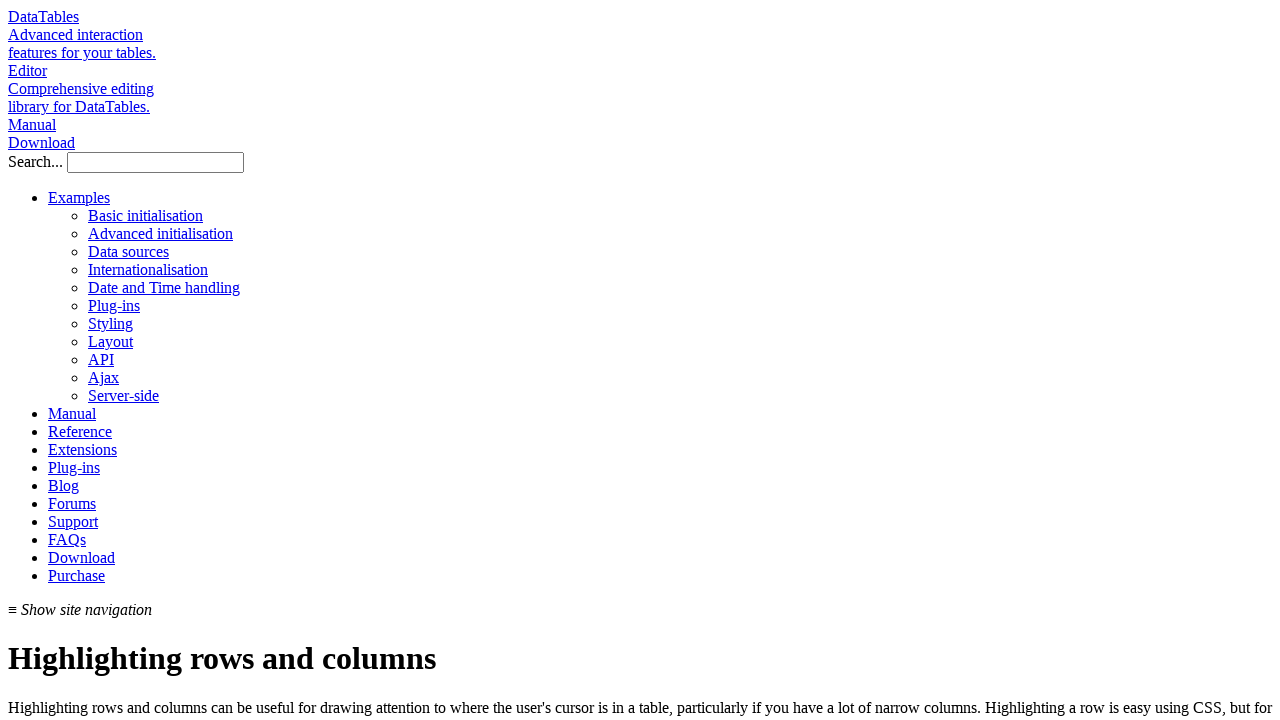

Checked position column text: 'Integration Specialist'
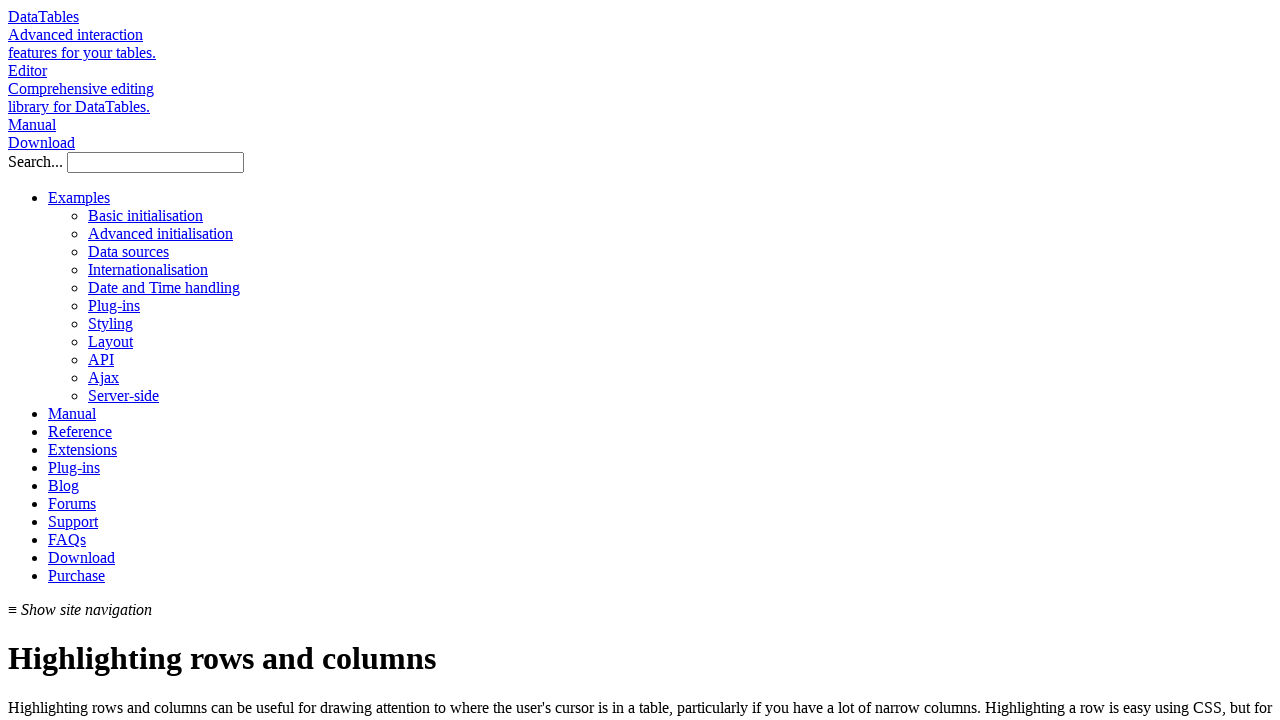

Retrieved all cells from current row
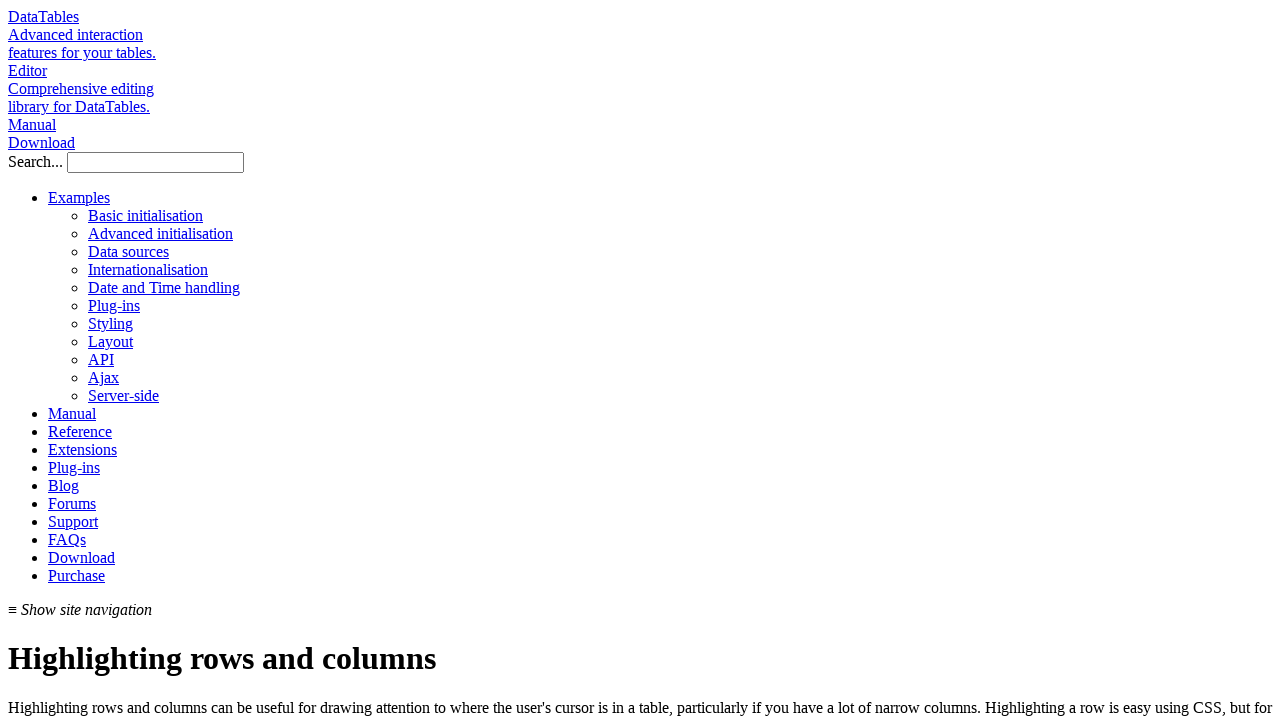

Checked position column text: 'Sales Assistant'
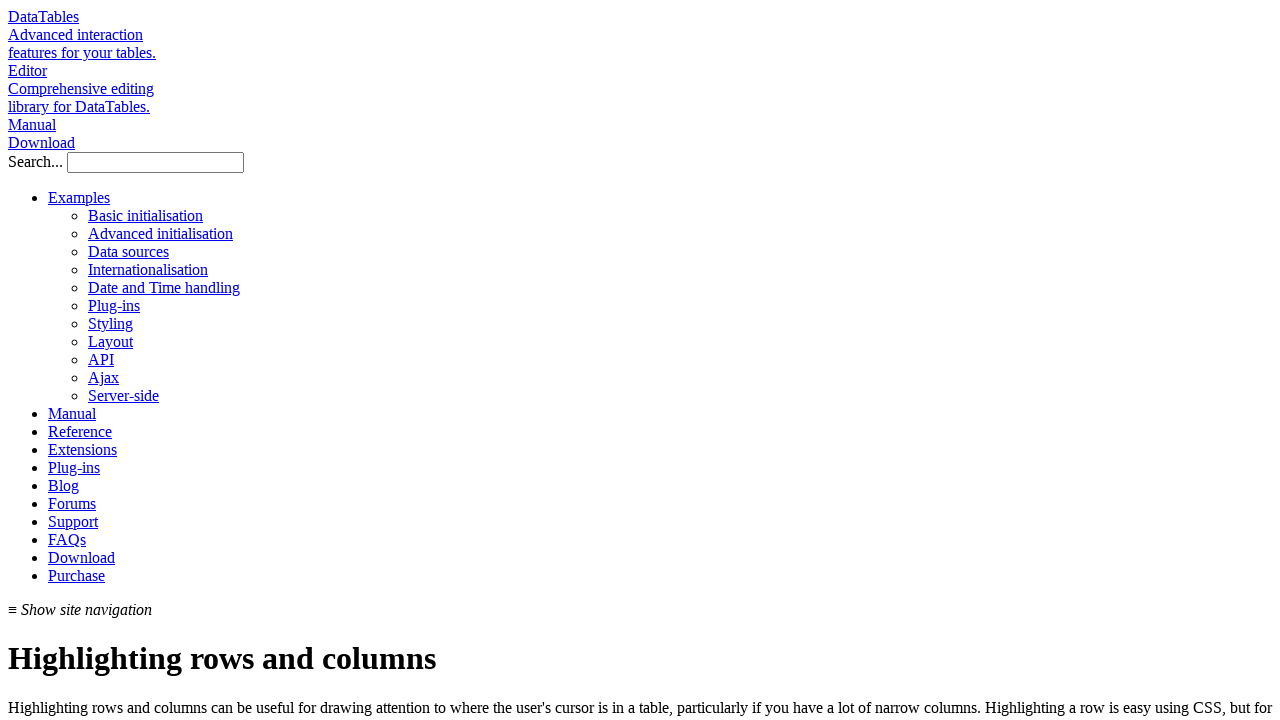

Retrieved all cells from current row
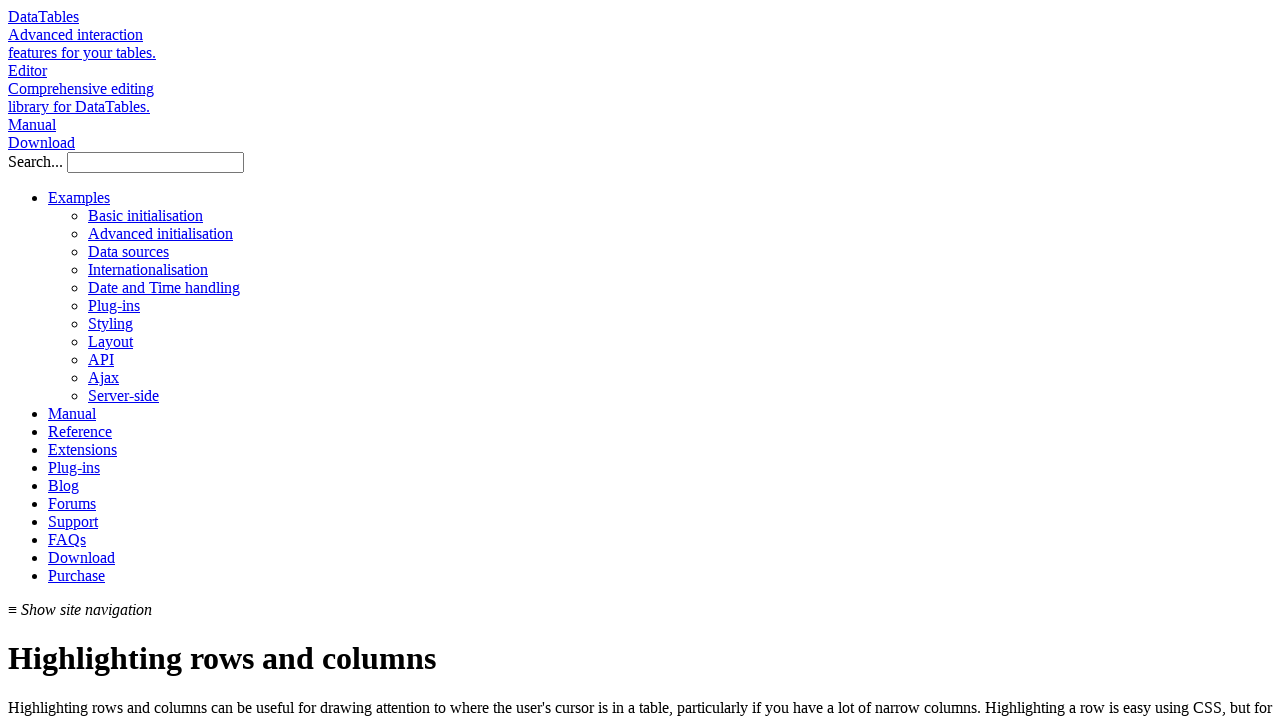

Checked position column text: 'Integration Specialist'
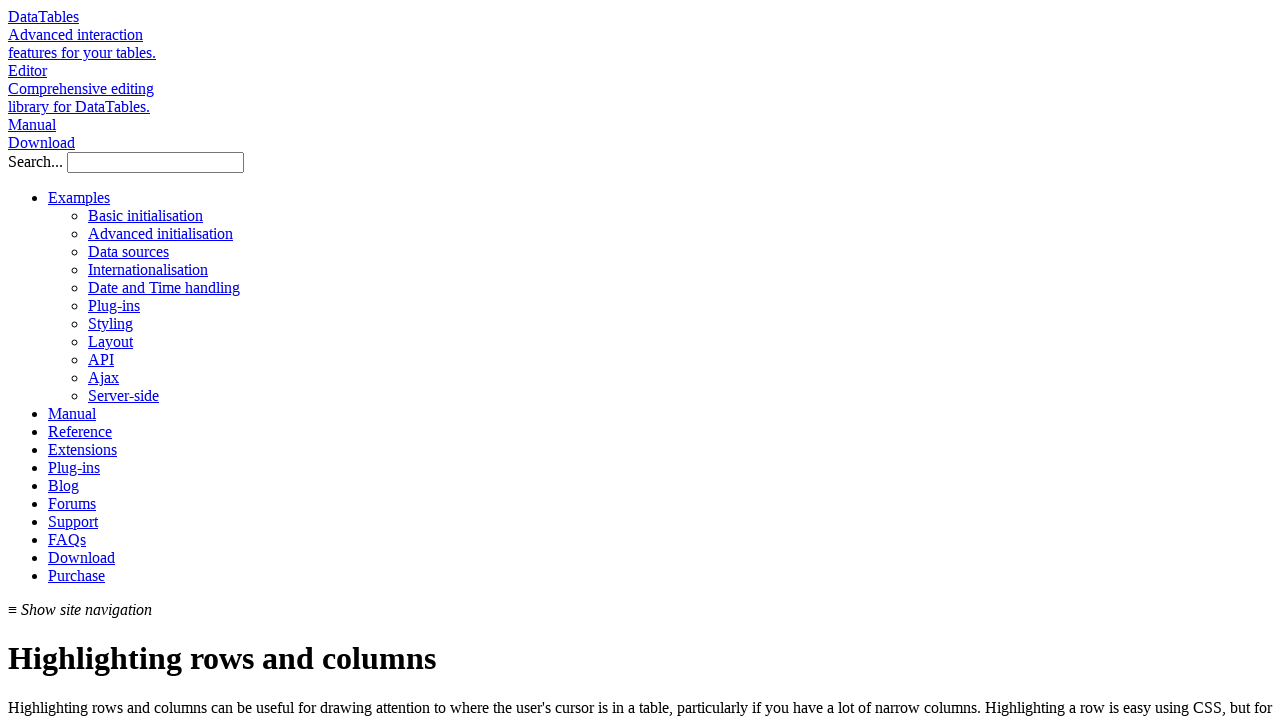

Retrieved all cells from current row
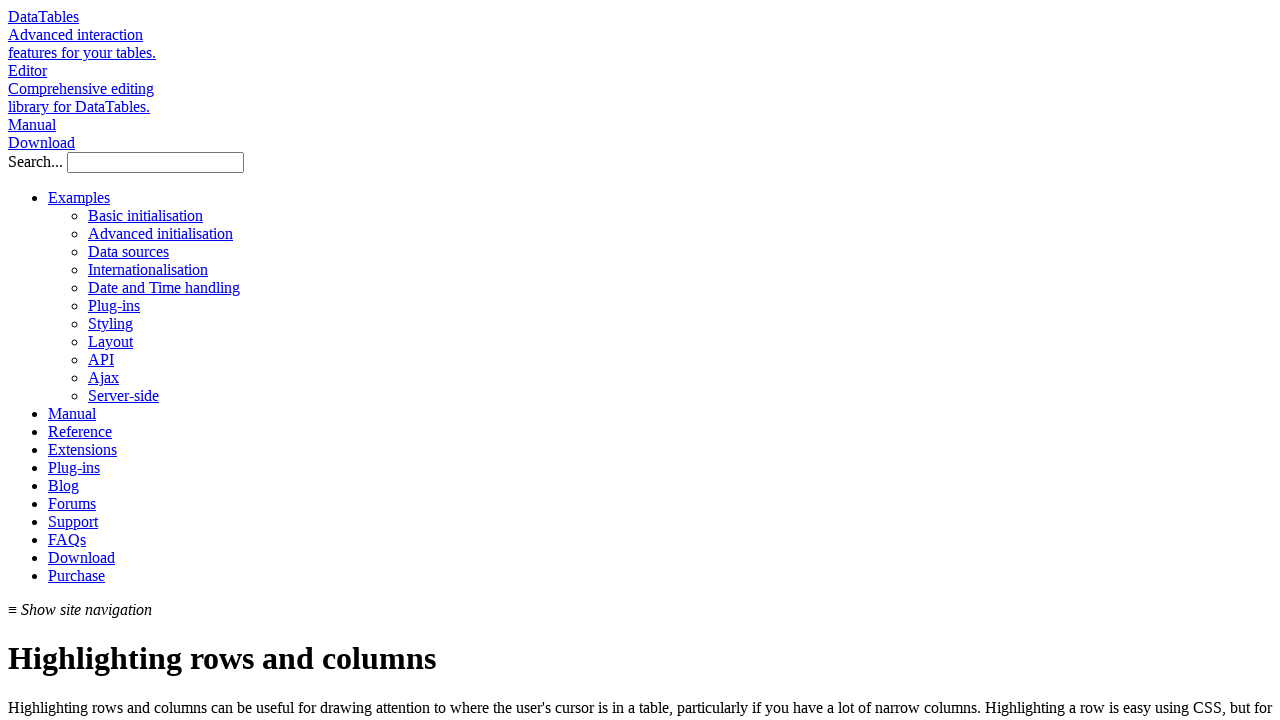

Checked position column text: 'JavaScript Developer'
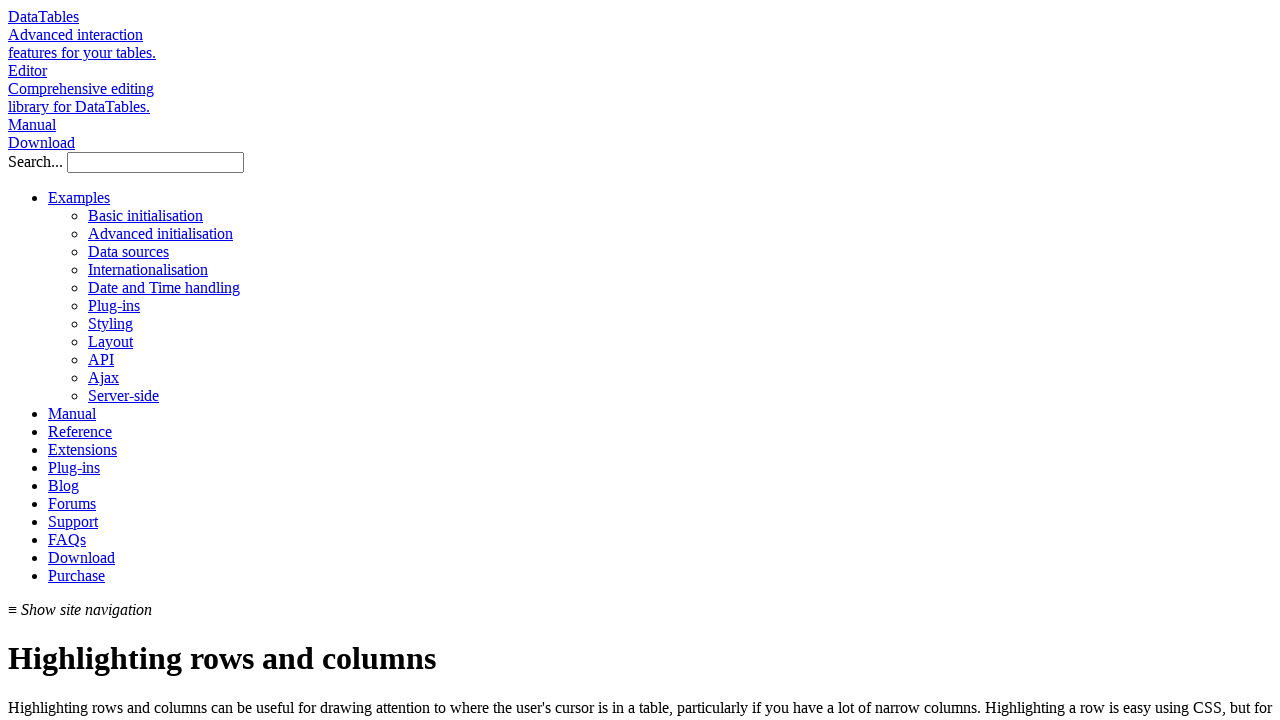

Retrieved all cells from current row
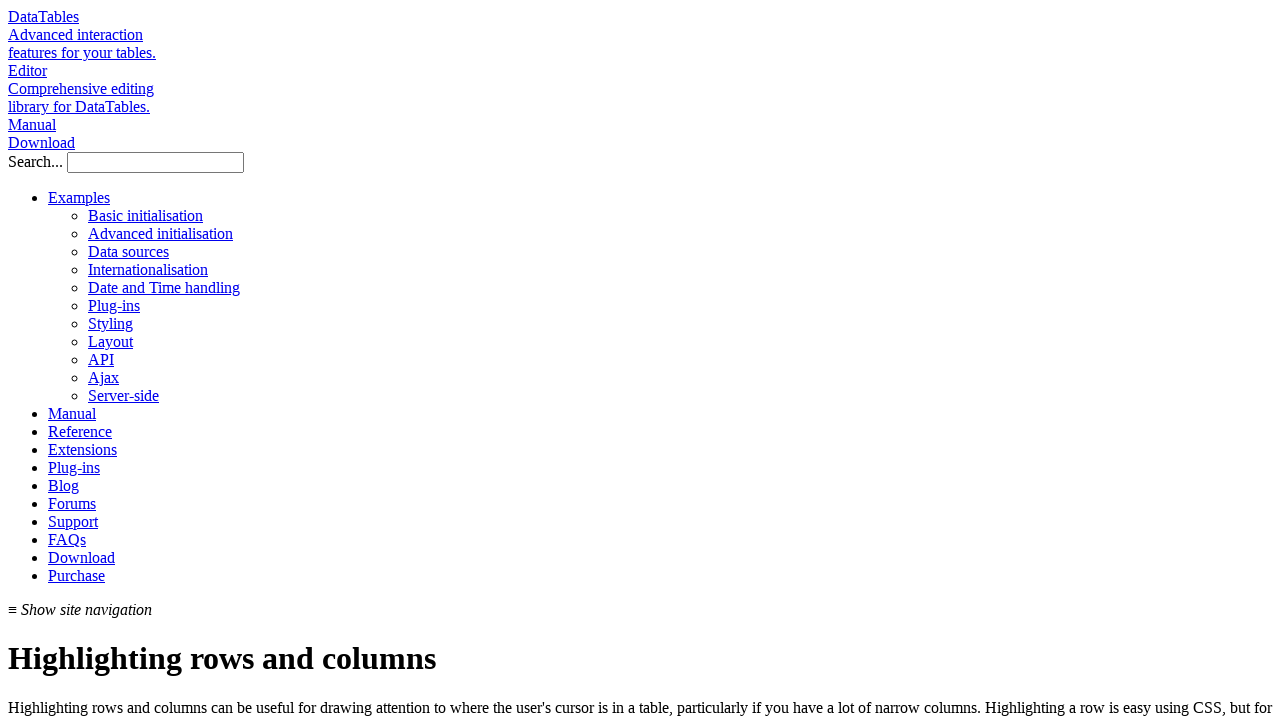

Checked position column text: 'Software Engineer'
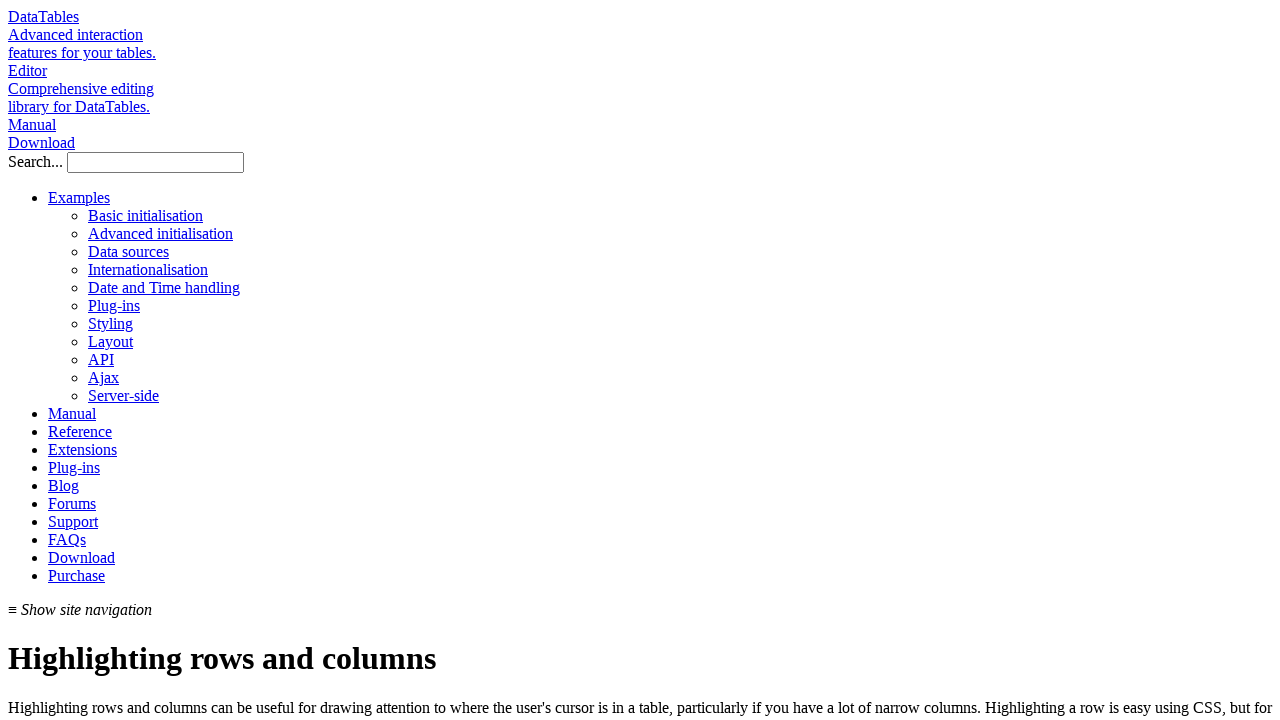

Hovered over cell in Software position row at (72, 361) on table#example tbody tr >> nth=9 >> td >> nth=0
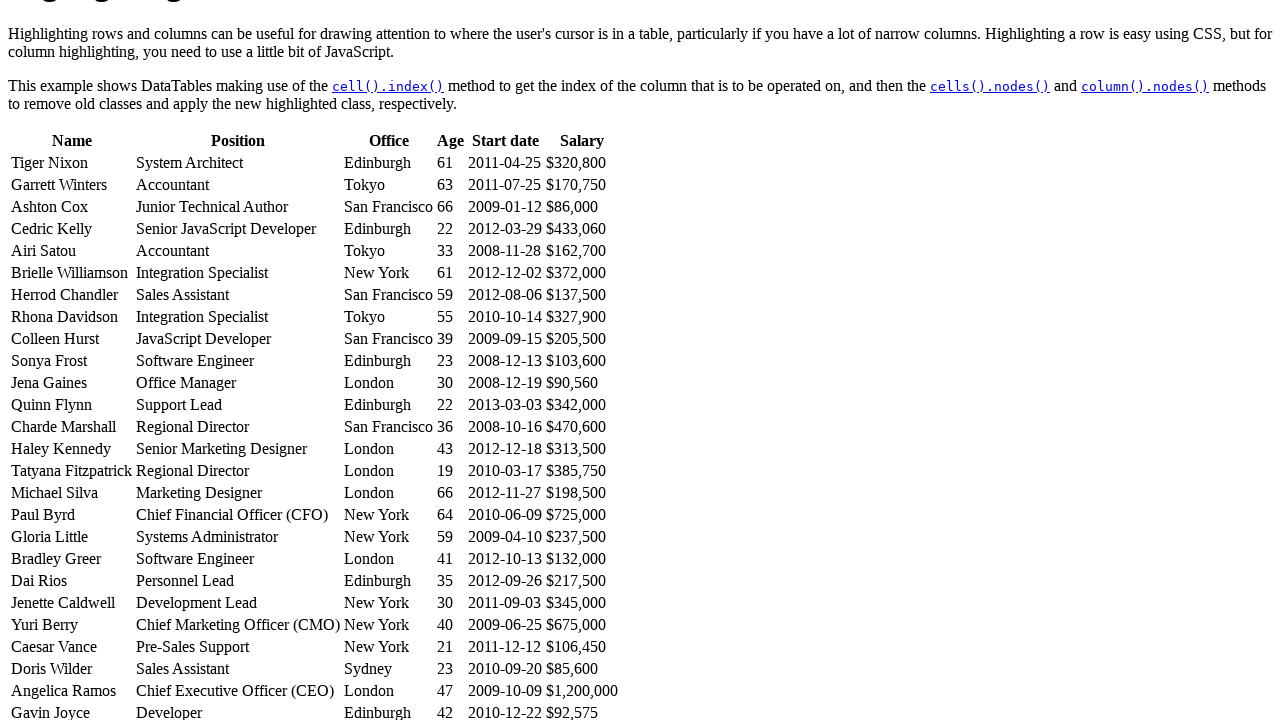

Hovered over cell in Software position row at (238, 361) on table#example tbody tr >> nth=9 >> td >> nth=1
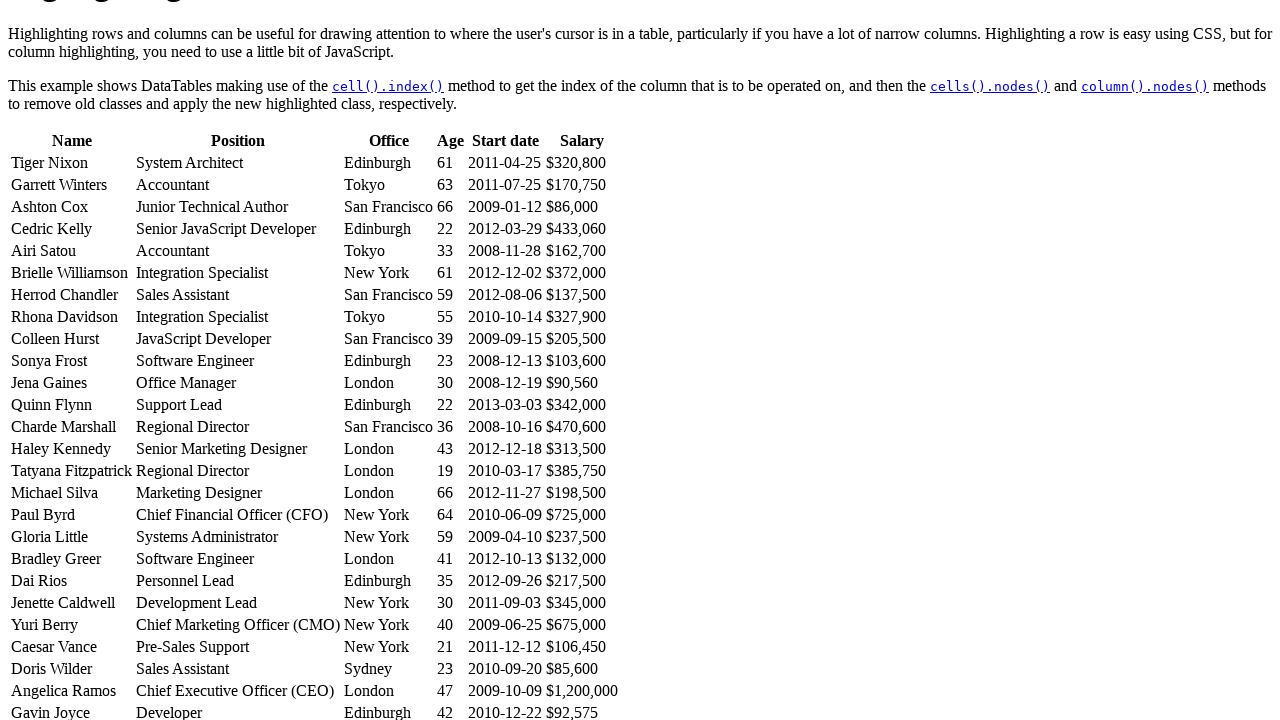

Hovered over cell in Software position row at (388, 361) on table#example tbody tr >> nth=9 >> td >> nth=2
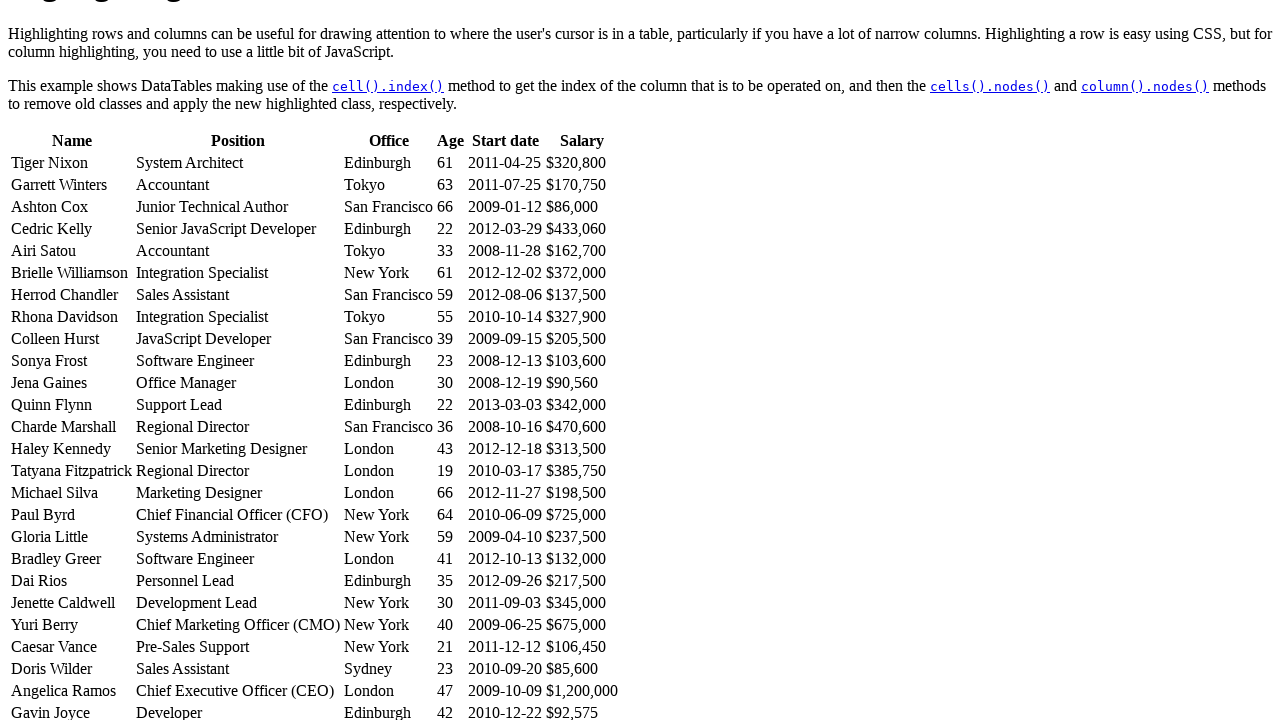

Hovered over cell in Software position row at (450, 361) on table#example tbody tr >> nth=9 >> td >> nth=3
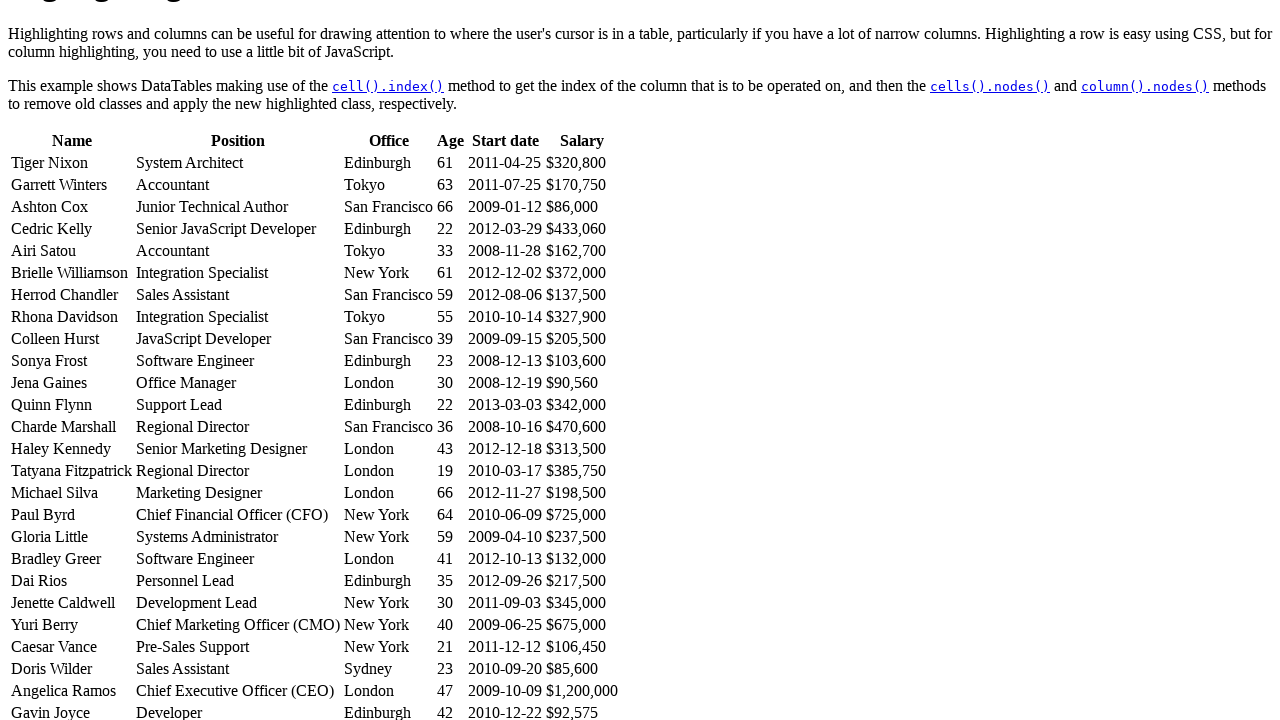

Hovered over cell in Software position row at (505, 361) on table#example tbody tr >> nth=9 >> td >> nth=4
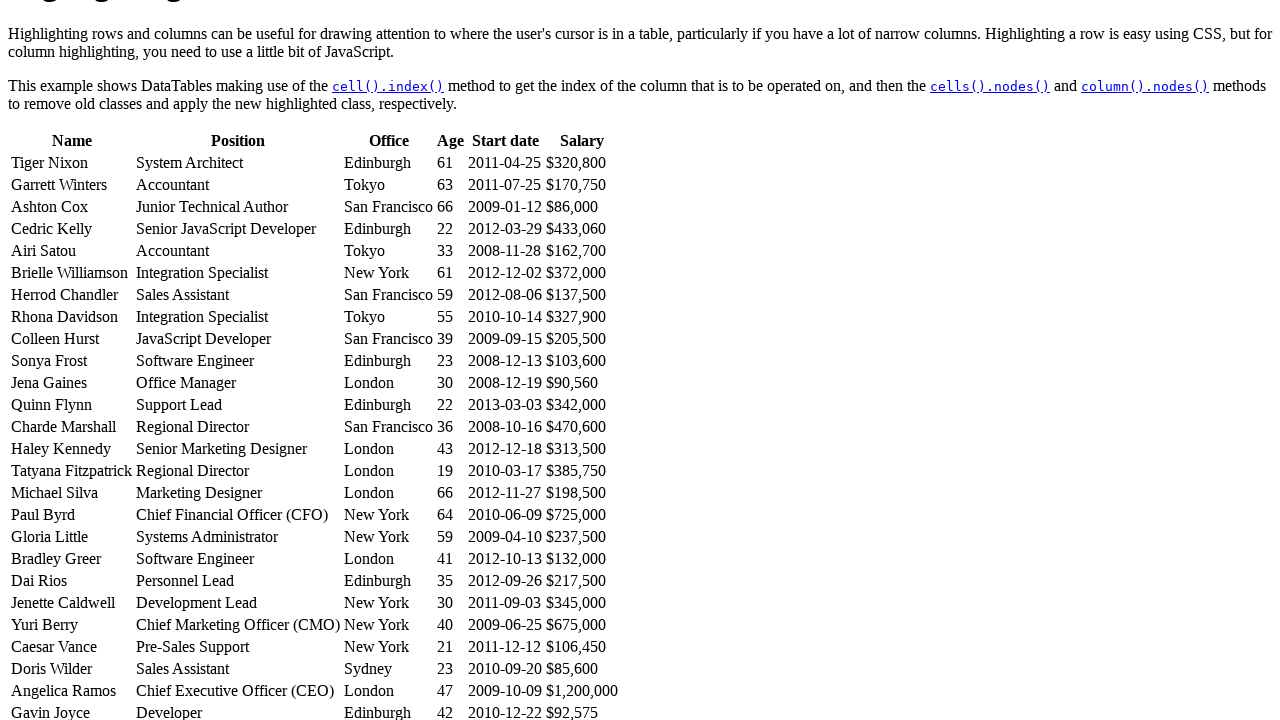

Hovered over cell in Software position row at (582, 361) on table#example tbody tr >> nth=9 >> td >> nth=5
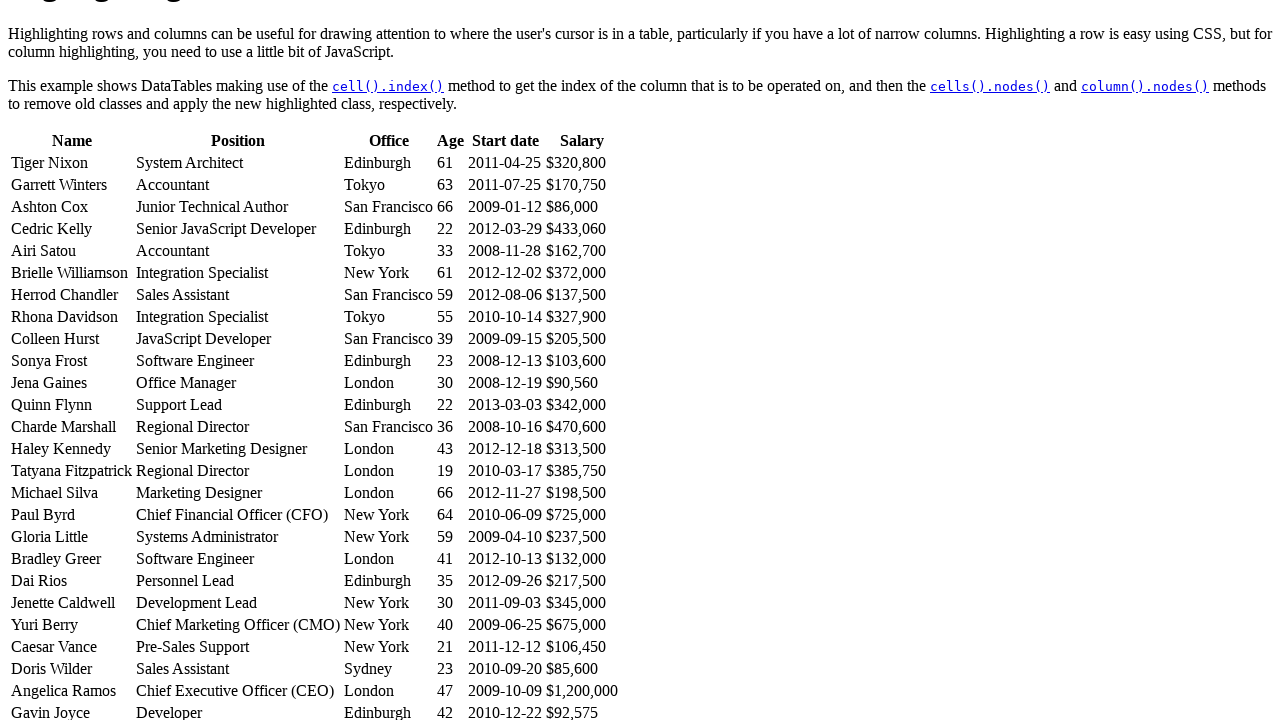

Matched and highlighted row 1 with Software position
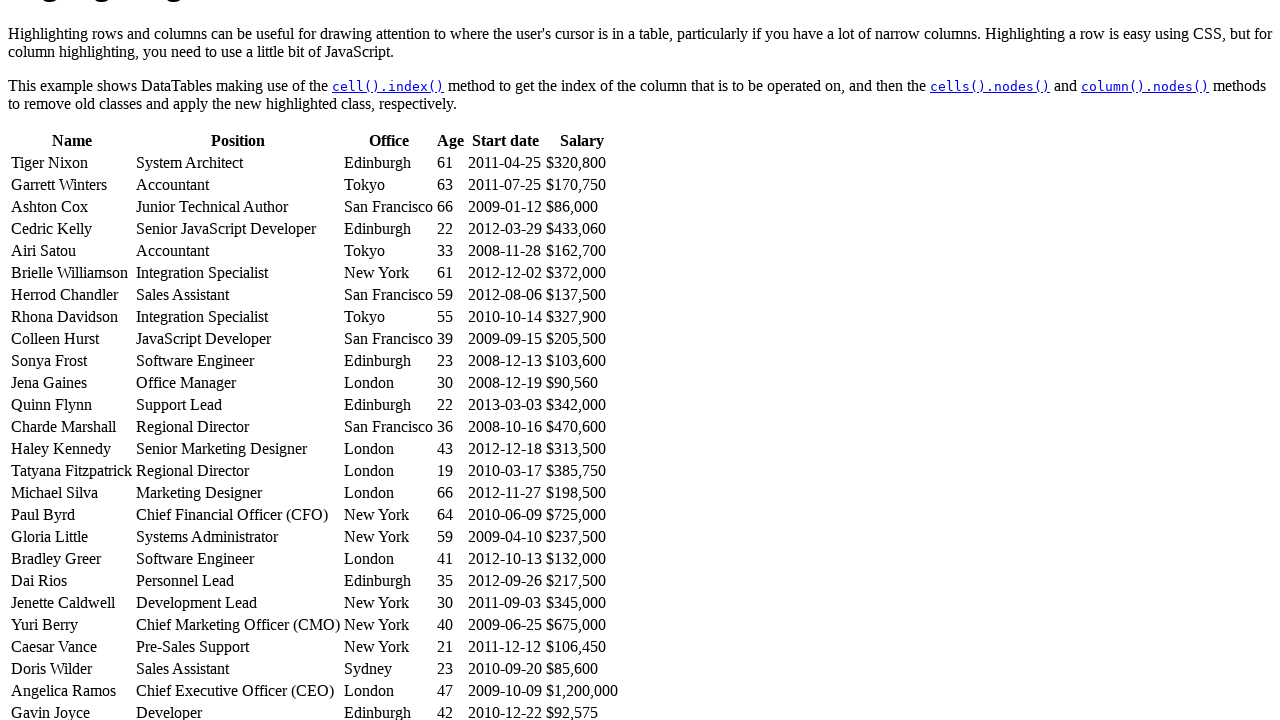

Retrieved all cells from current row
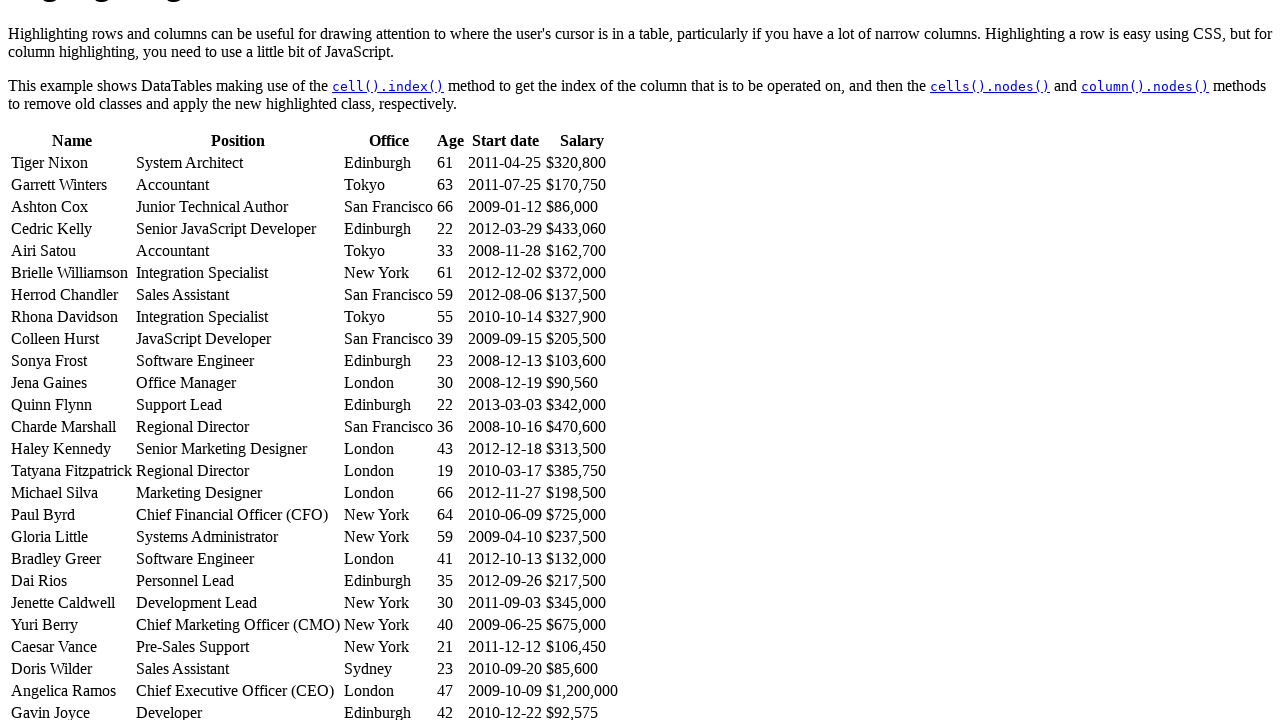

Checked position column text: 'Office Manager'
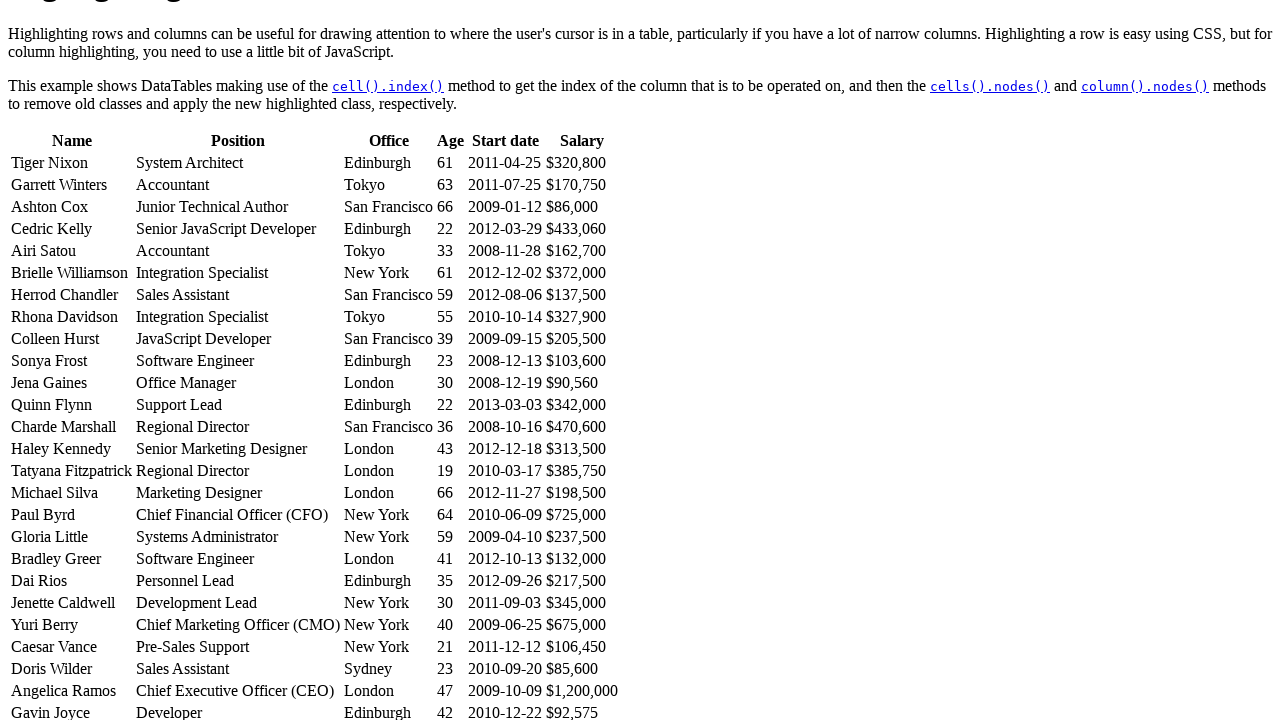

Retrieved all cells from current row
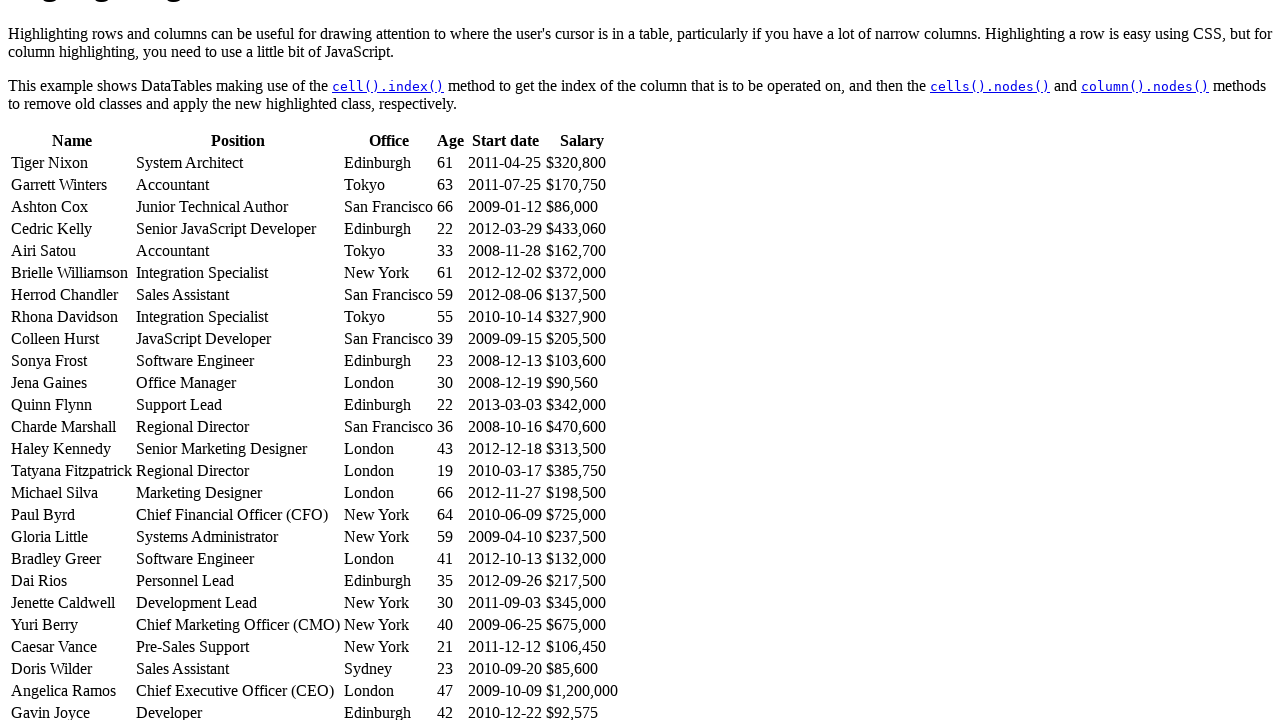

Checked position column text: 'Support Lead'
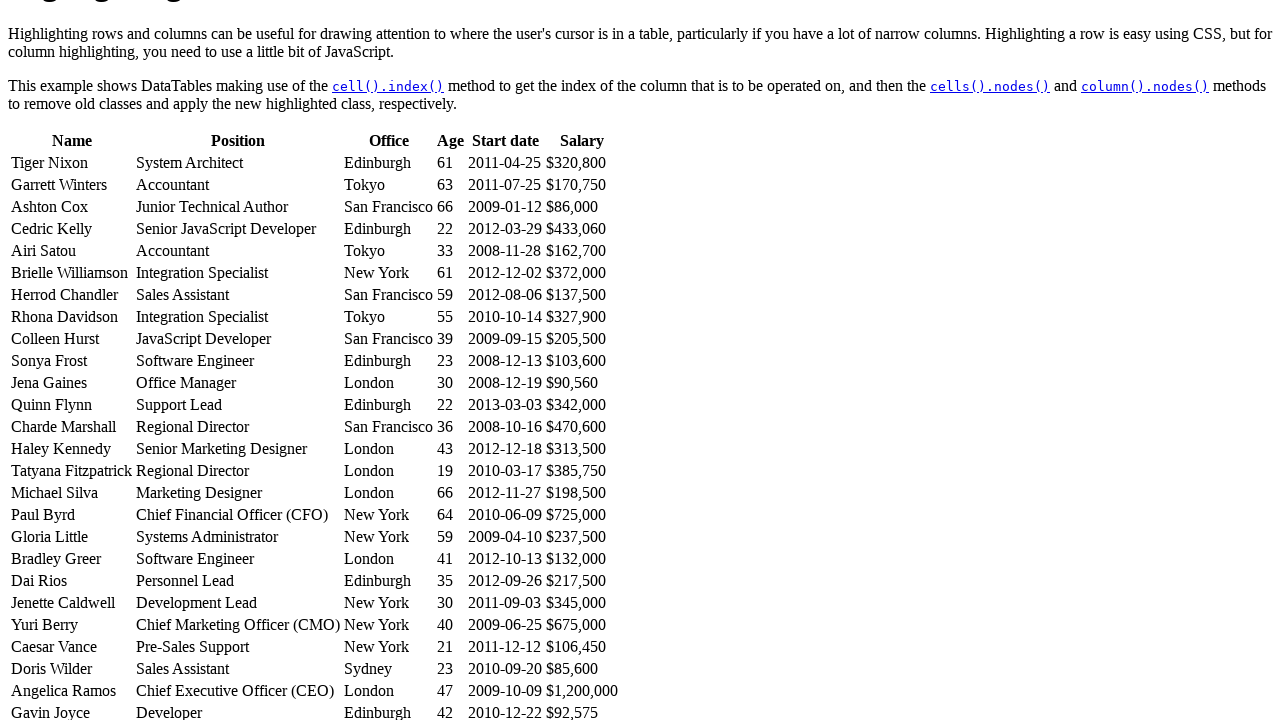

Retrieved all cells from current row
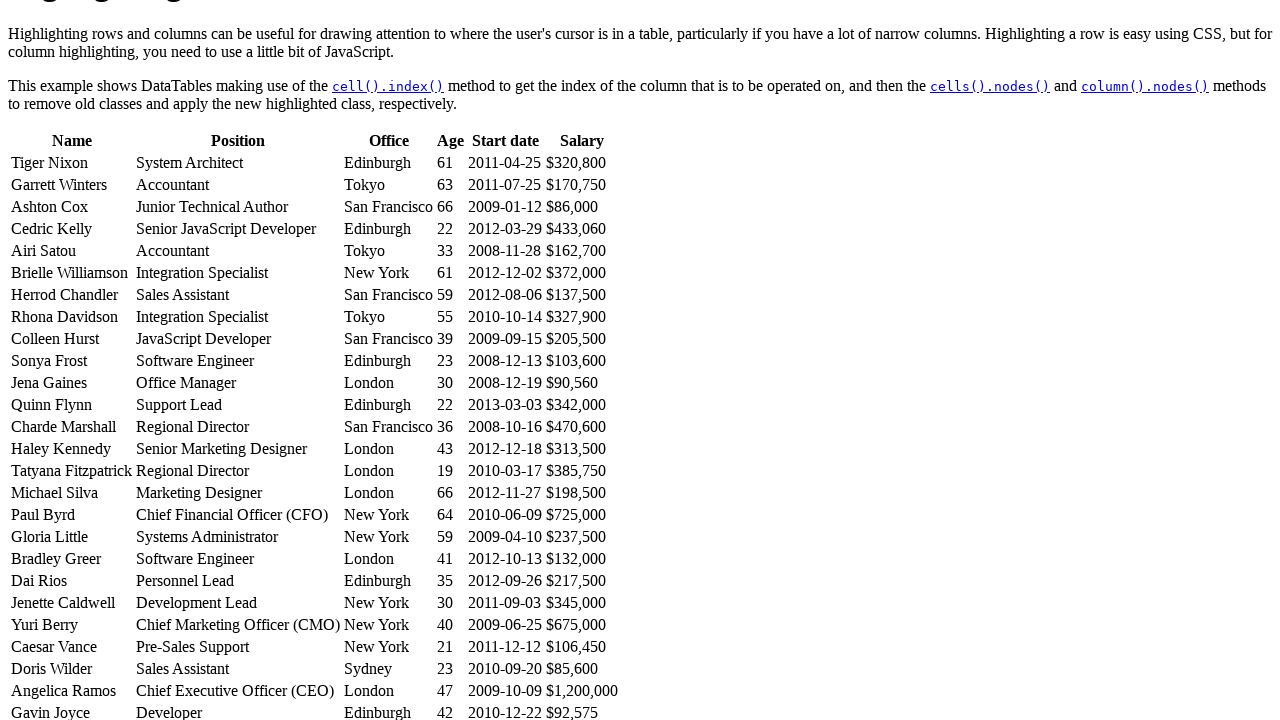

Checked position column text: 'Regional Director'
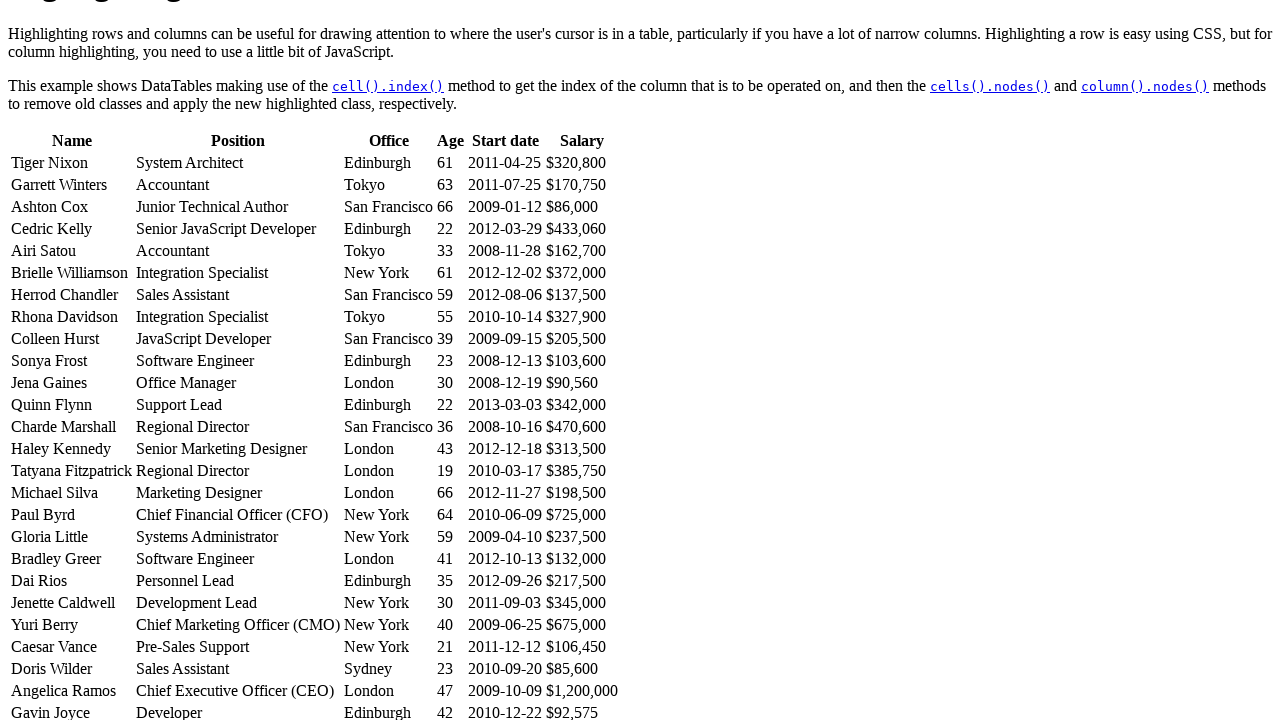

Retrieved all cells from current row
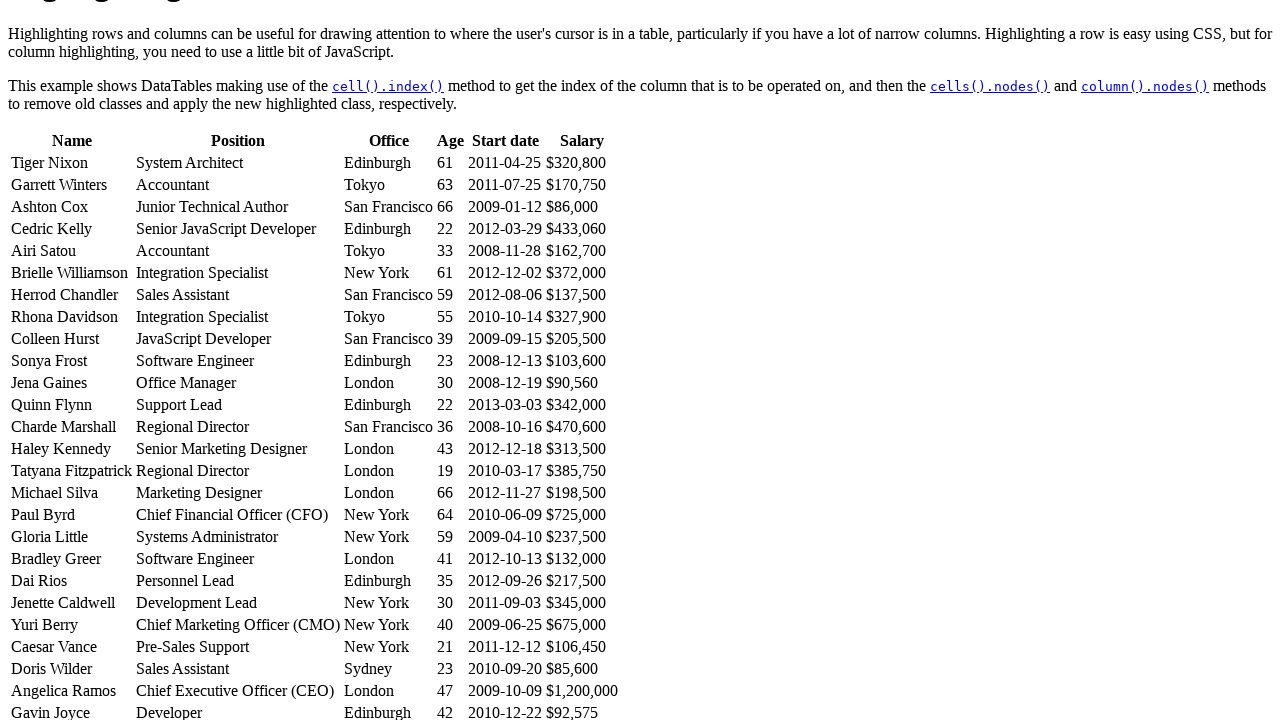

Checked position column text: 'Senior Marketing Designer'
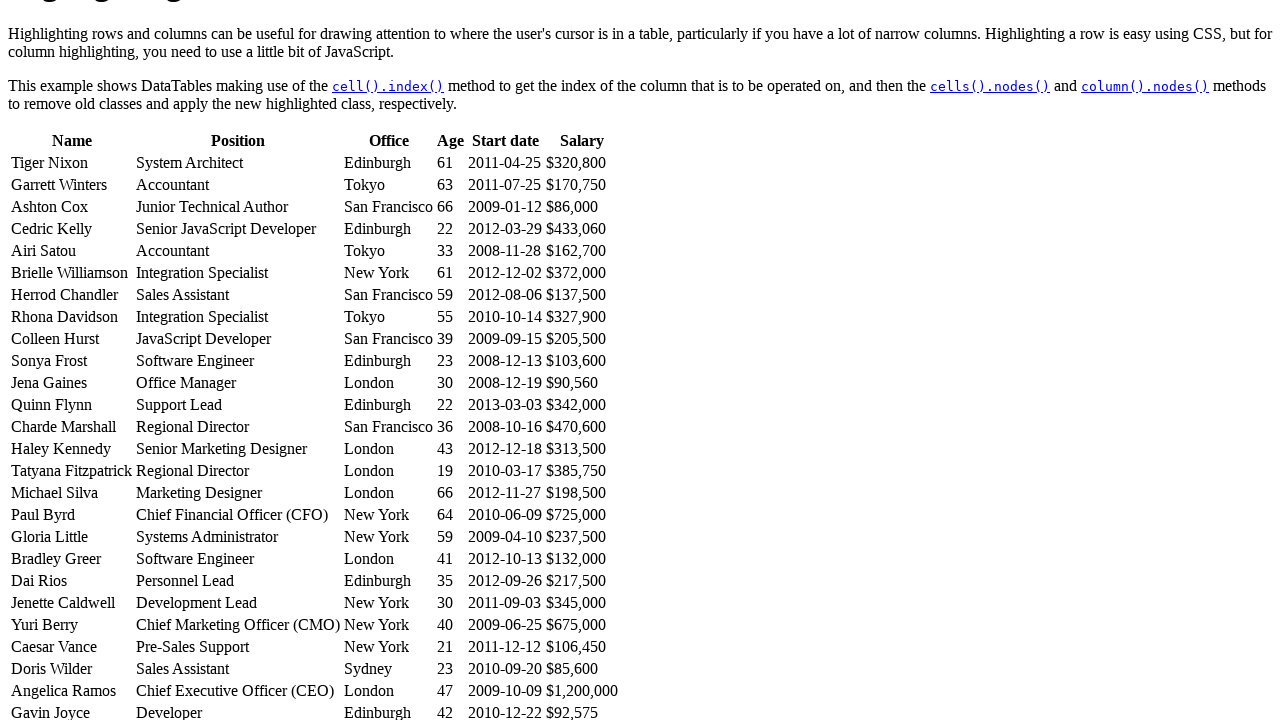

Retrieved all cells from current row
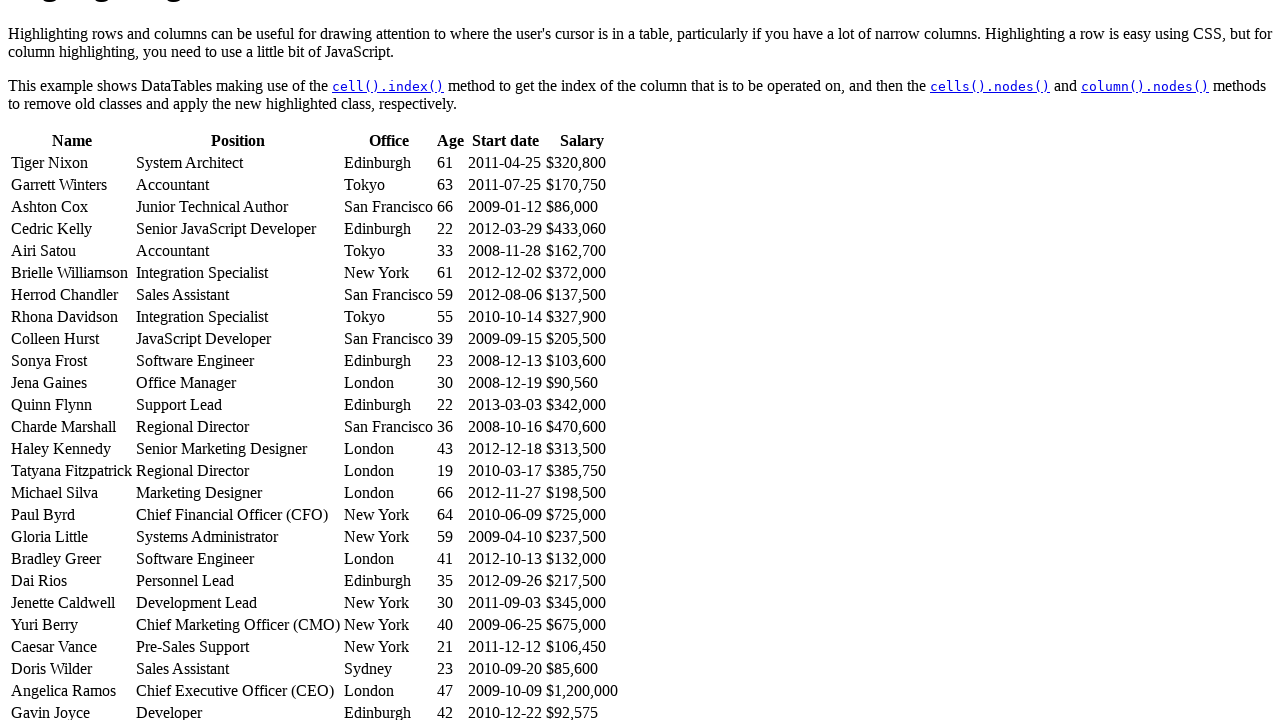

Checked position column text: 'Regional Director'
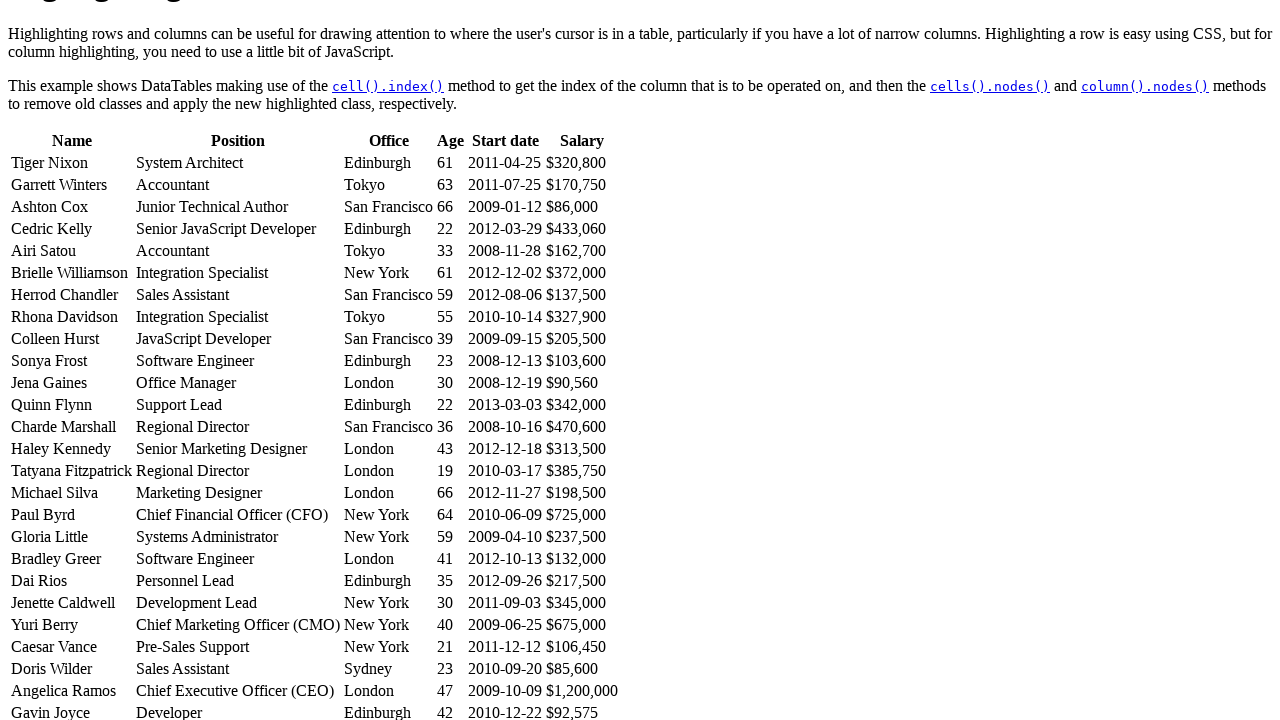

Retrieved all cells from current row
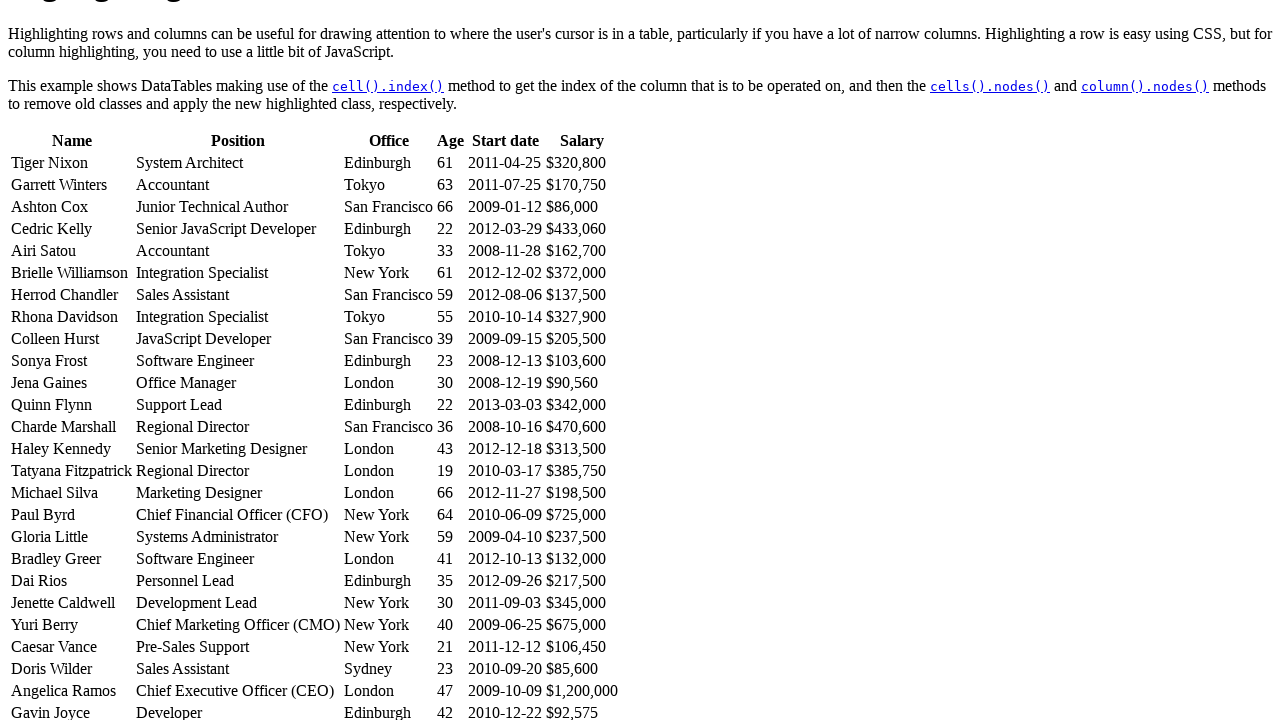

Checked position column text: 'Marketing Designer'
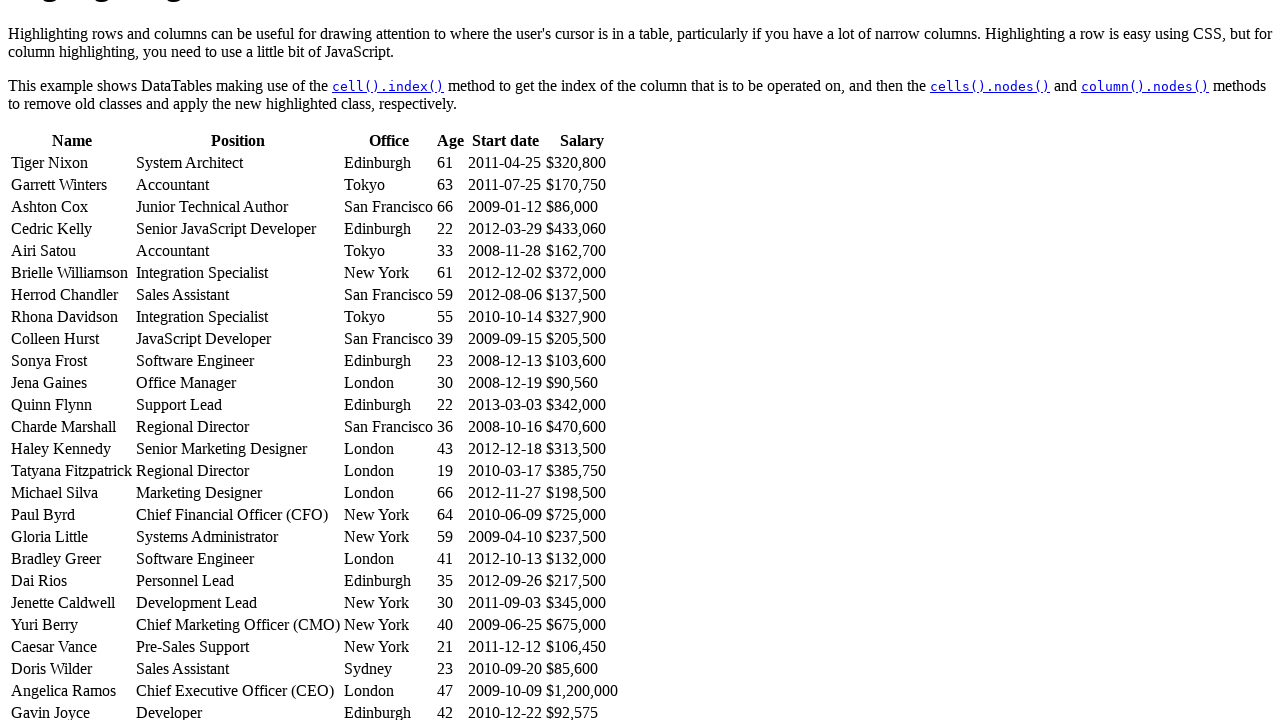

Retrieved all cells from current row
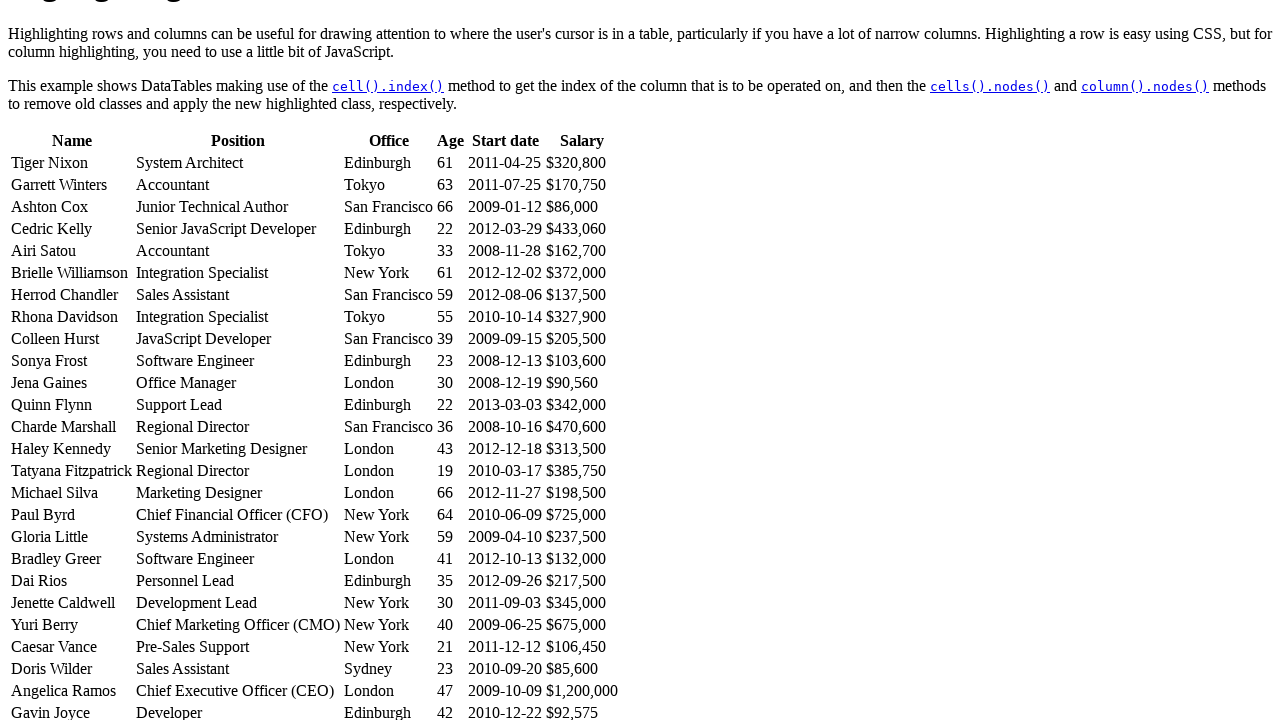

Checked position column text: 'Chief Financial Officer (CFO)'
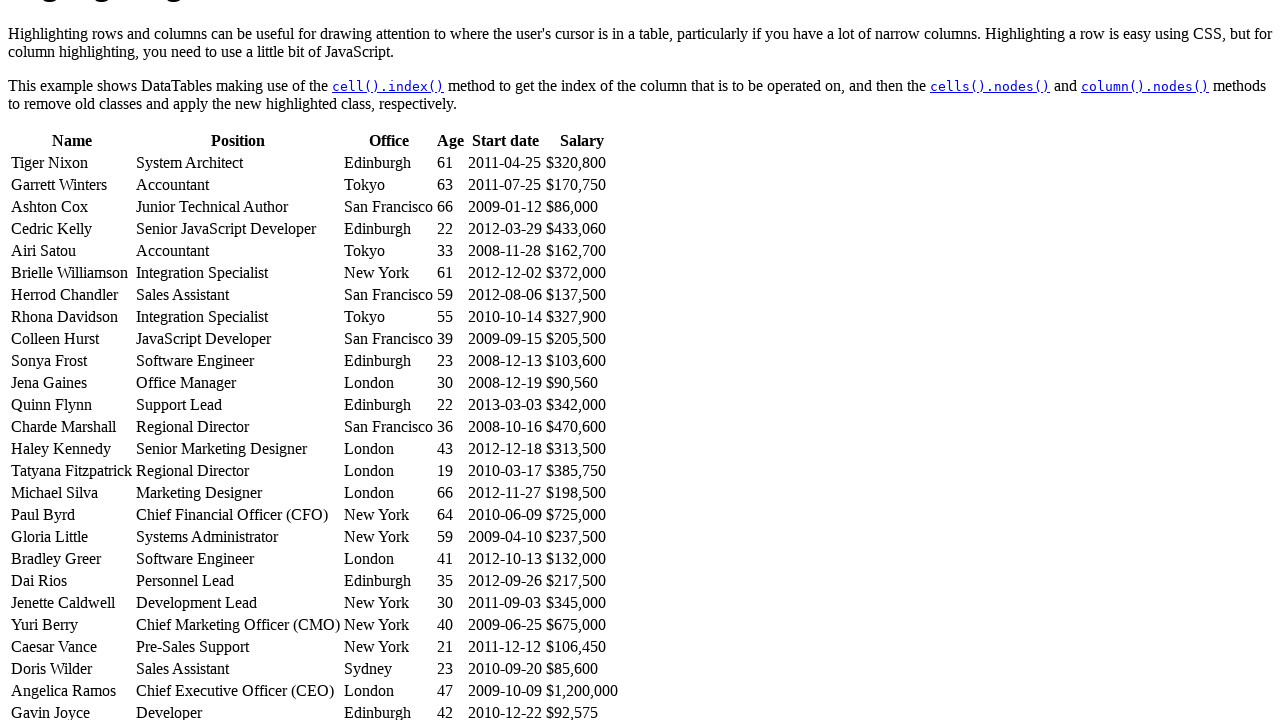

Retrieved all cells from current row
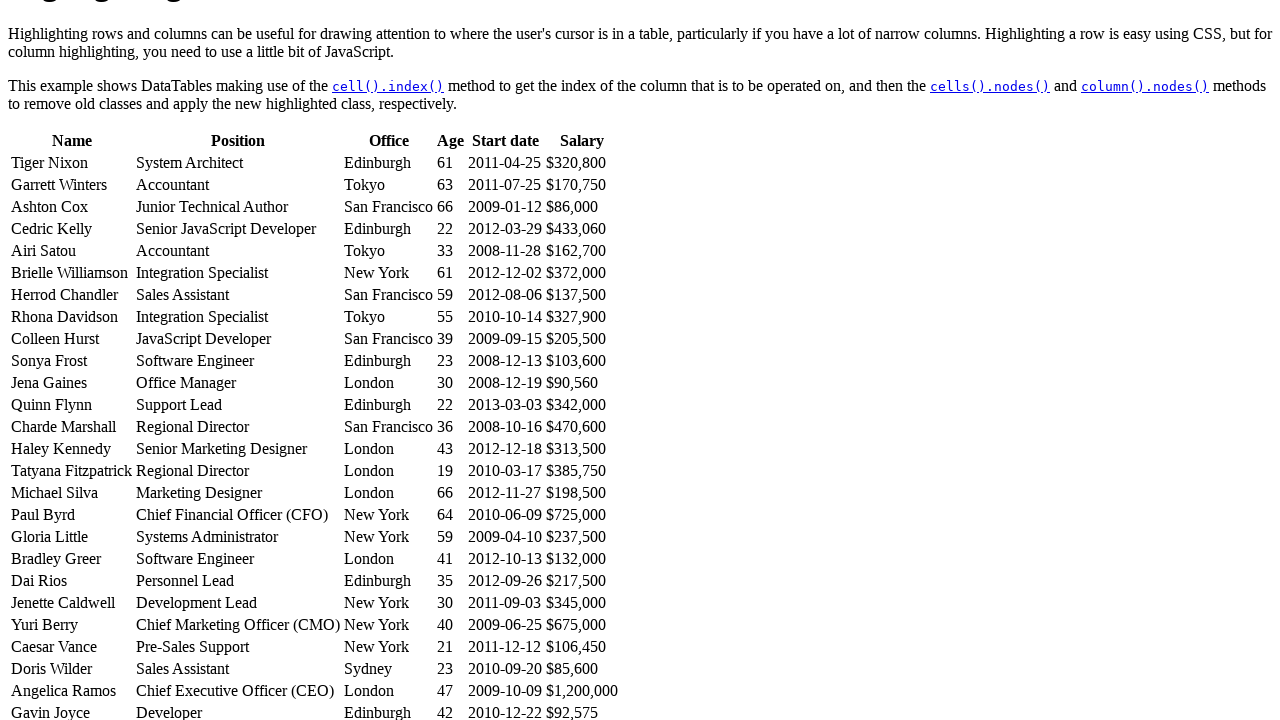

Checked position column text: 'Systems Administrator'
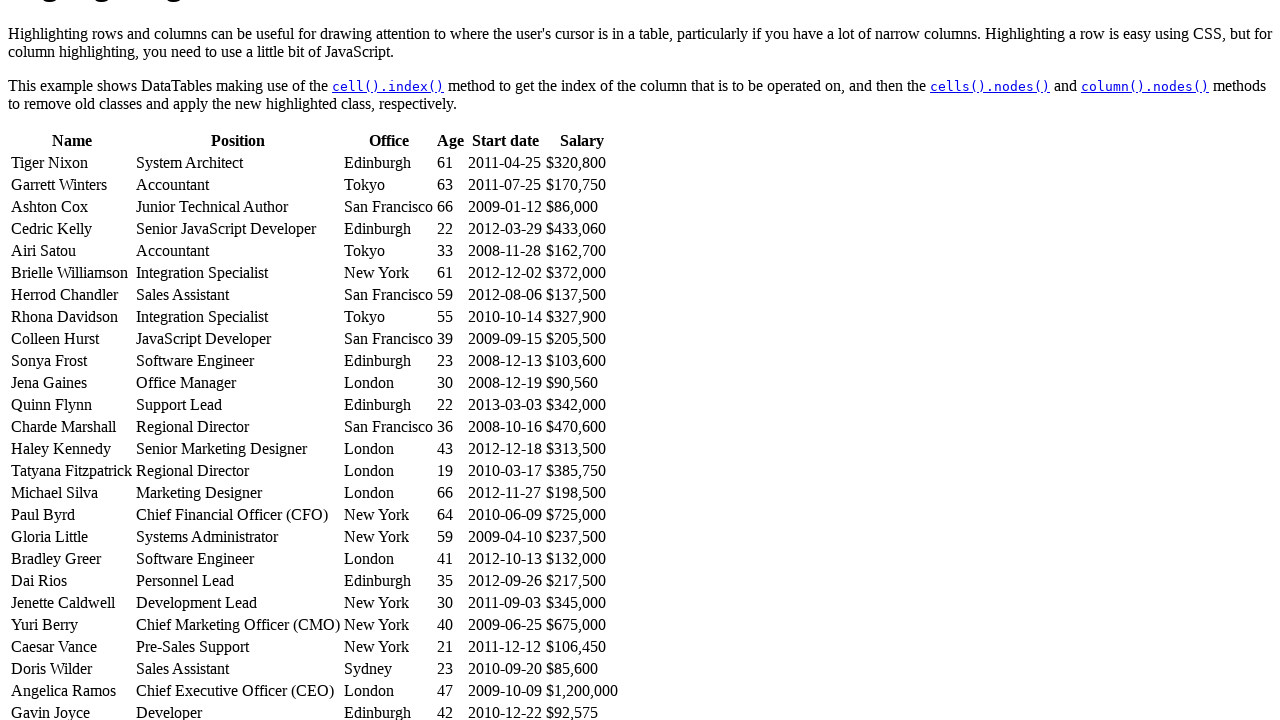

Retrieved all cells from current row
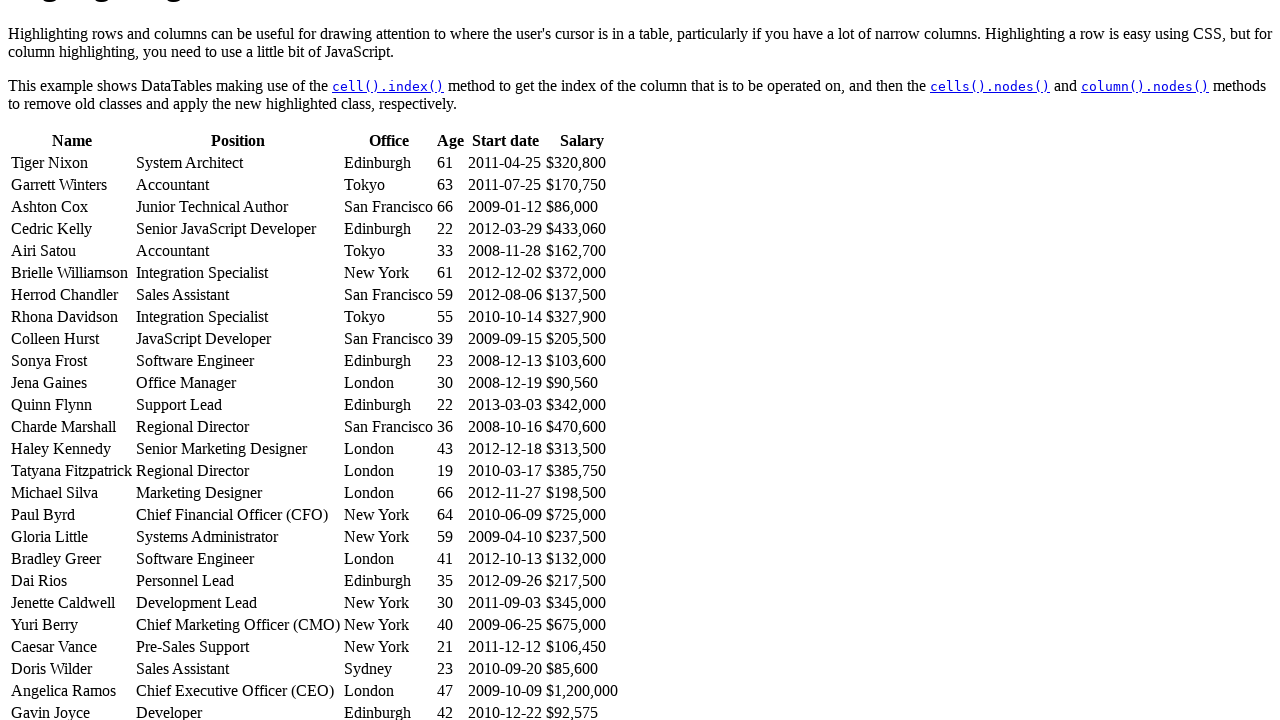

Checked position column text: 'Software Engineer'
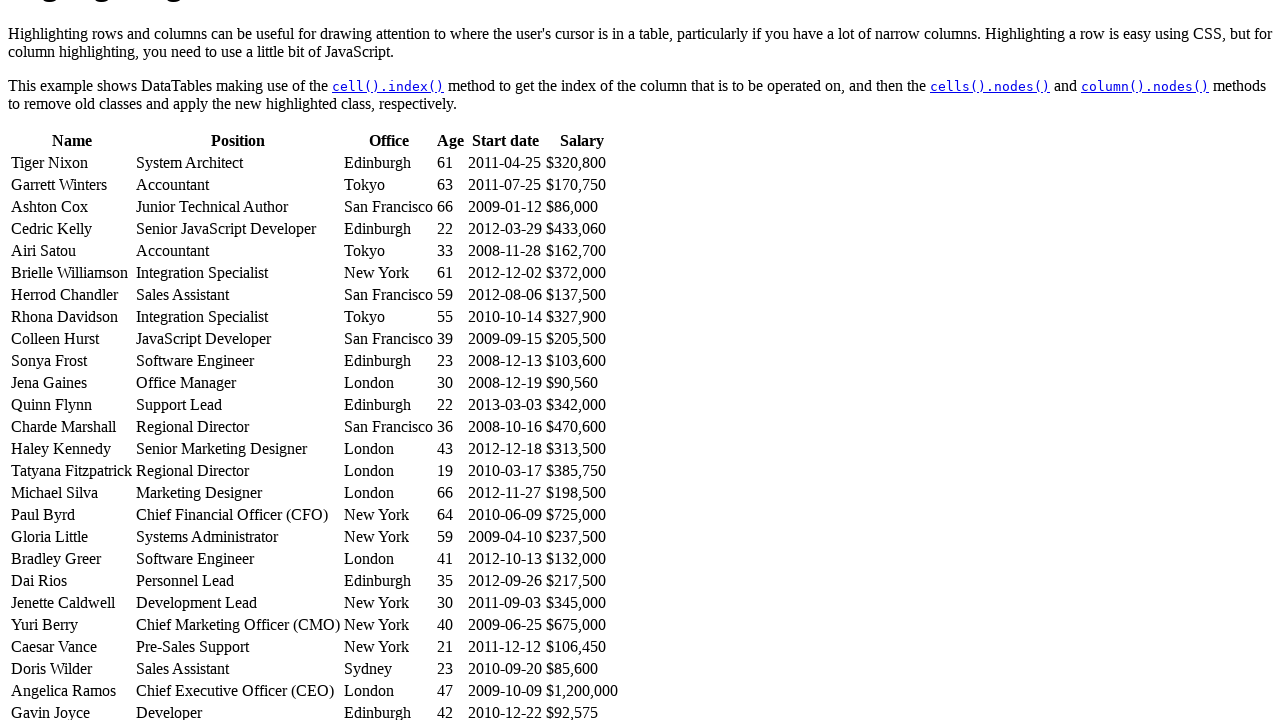

Hovered over cell in Software position row at (72, 559) on table#example tbody tr >> nth=18 >> td >> nth=0
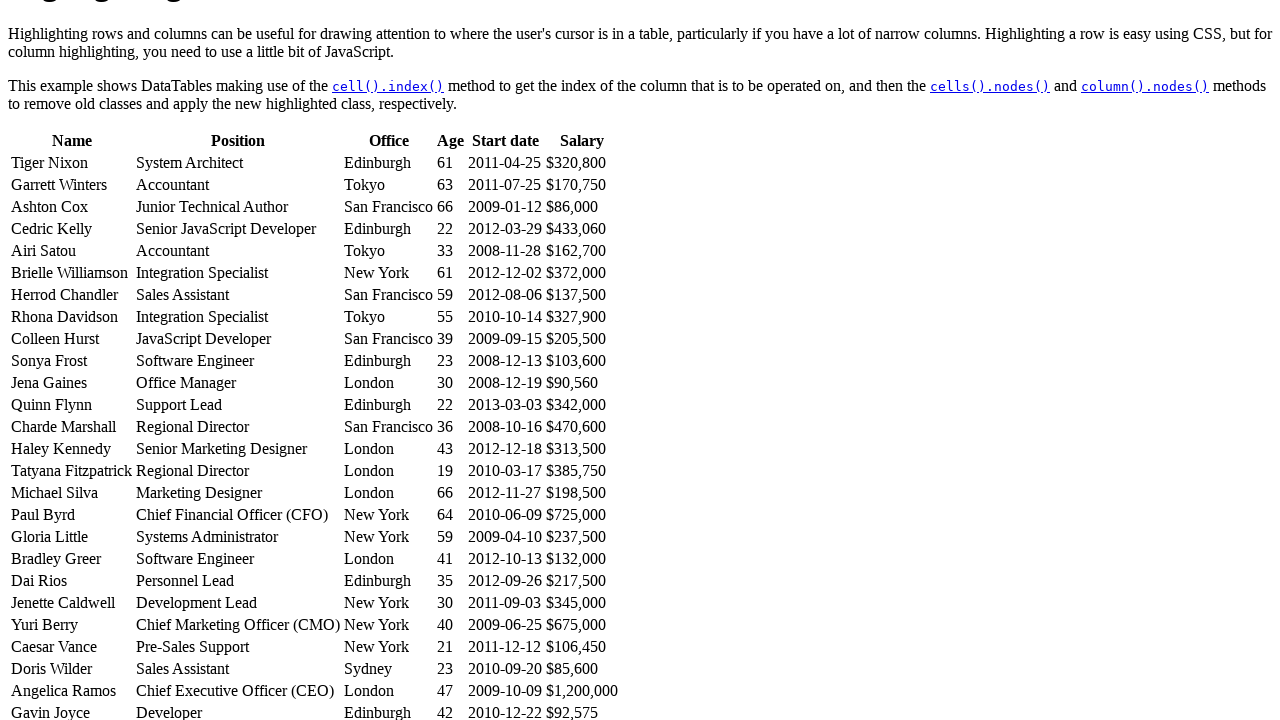

Hovered over cell in Software position row at (238, 559) on table#example tbody tr >> nth=18 >> td >> nth=1
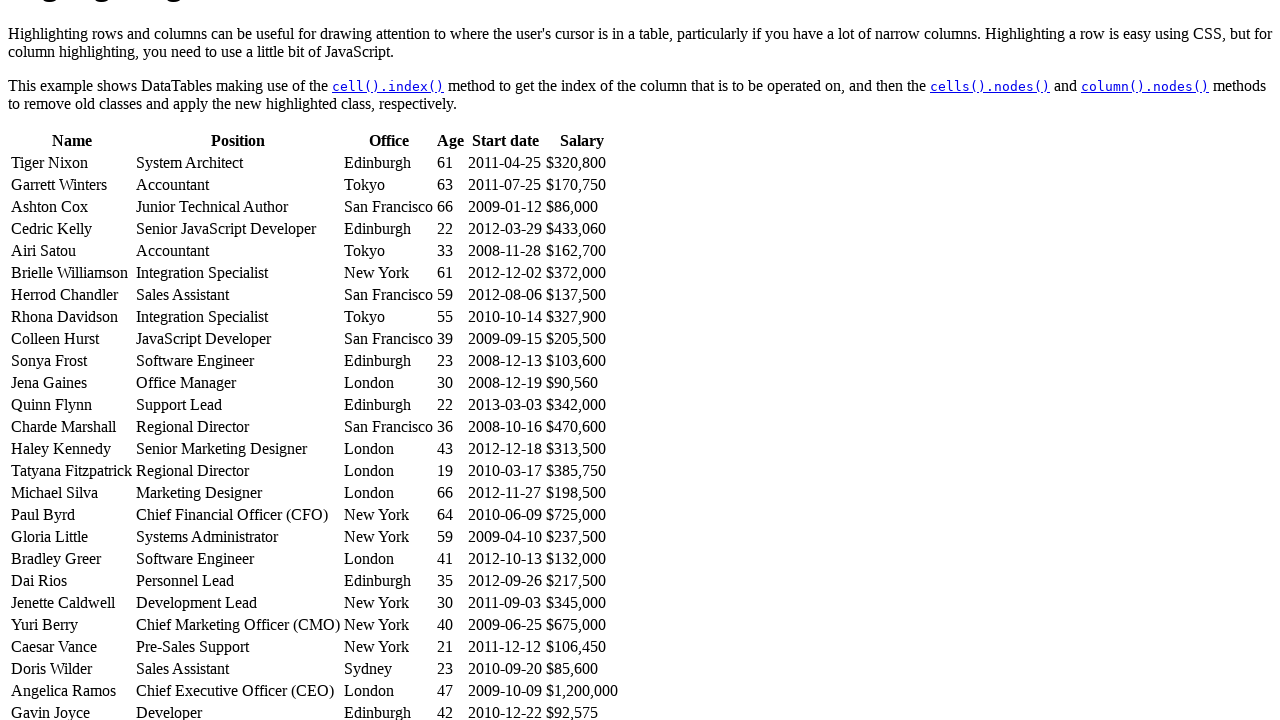

Hovered over cell in Software position row at (388, 559) on table#example tbody tr >> nth=18 >> td >> nth=2
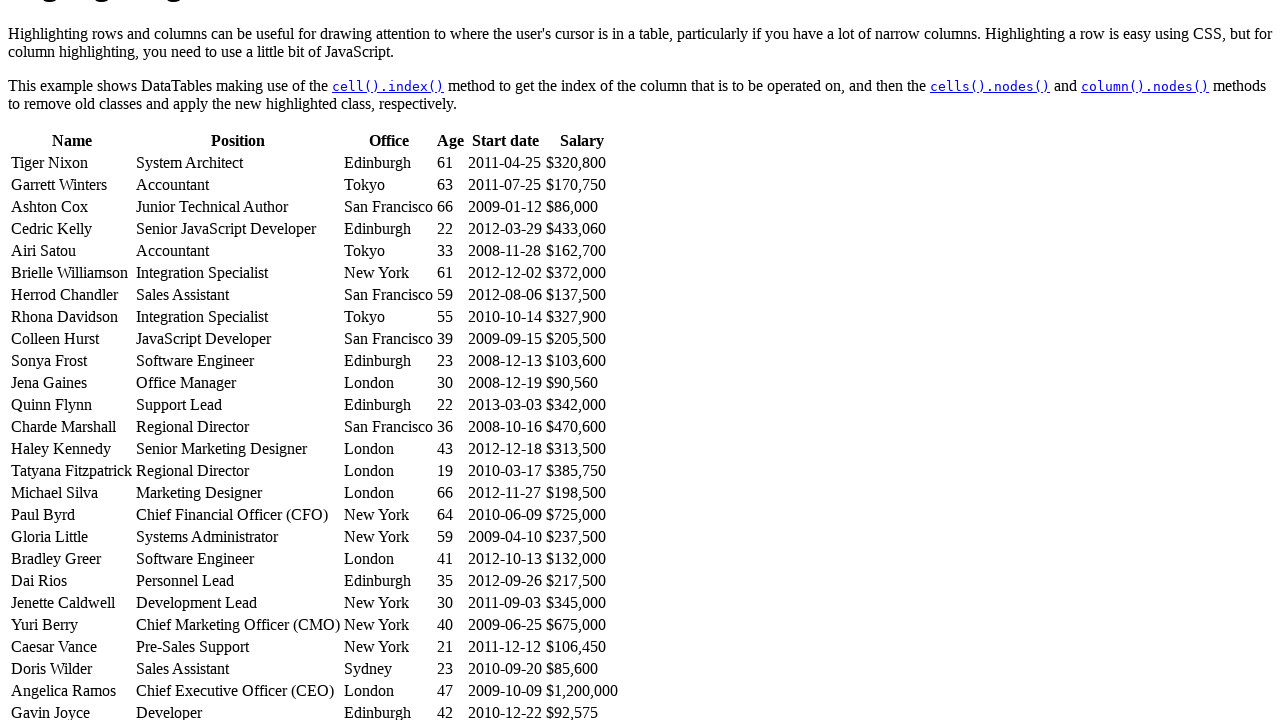

Hovered over cell in Software position row at (450, 559) on table#example tbody tr >> nth=18 >> td >> nth=3
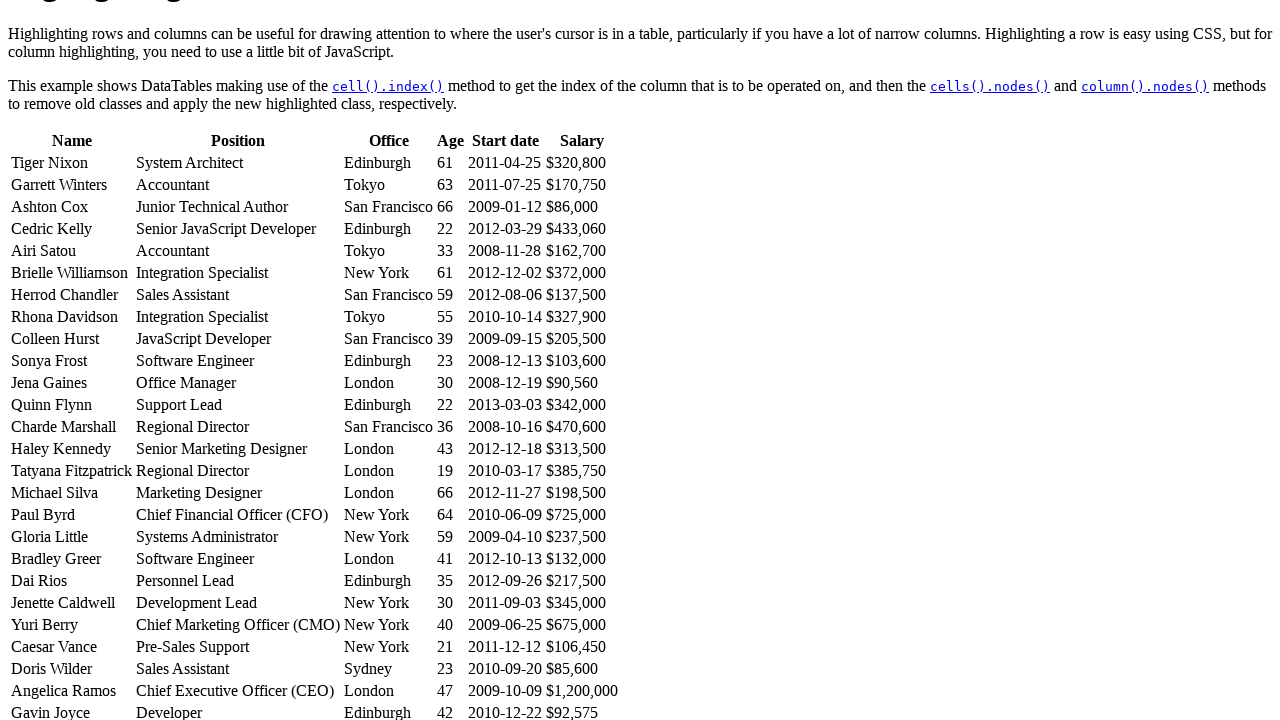

Hovered over cell in Software position row at (505, 559) on table#example tbody tr >> nth=18 >> td >> nth=4
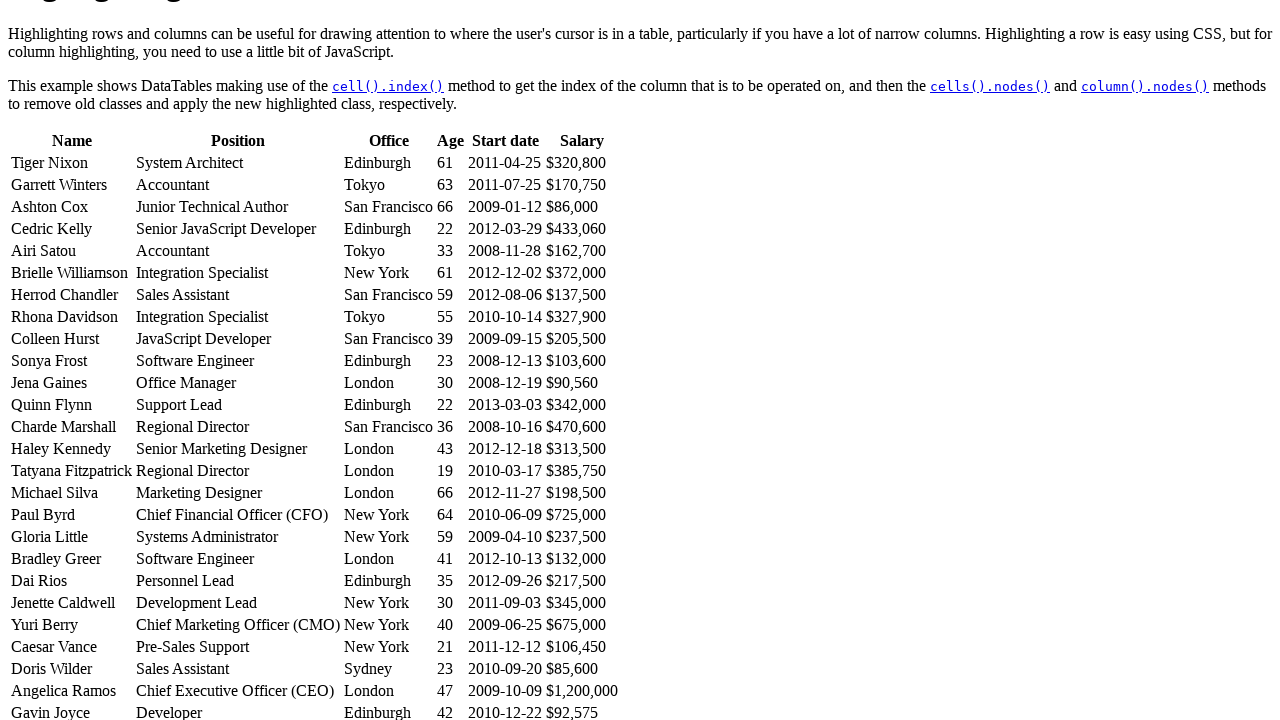

Hovered over cell in Software position row at (582, 559) on table#example tbody tr >> nth=18 >> td >> nth=5
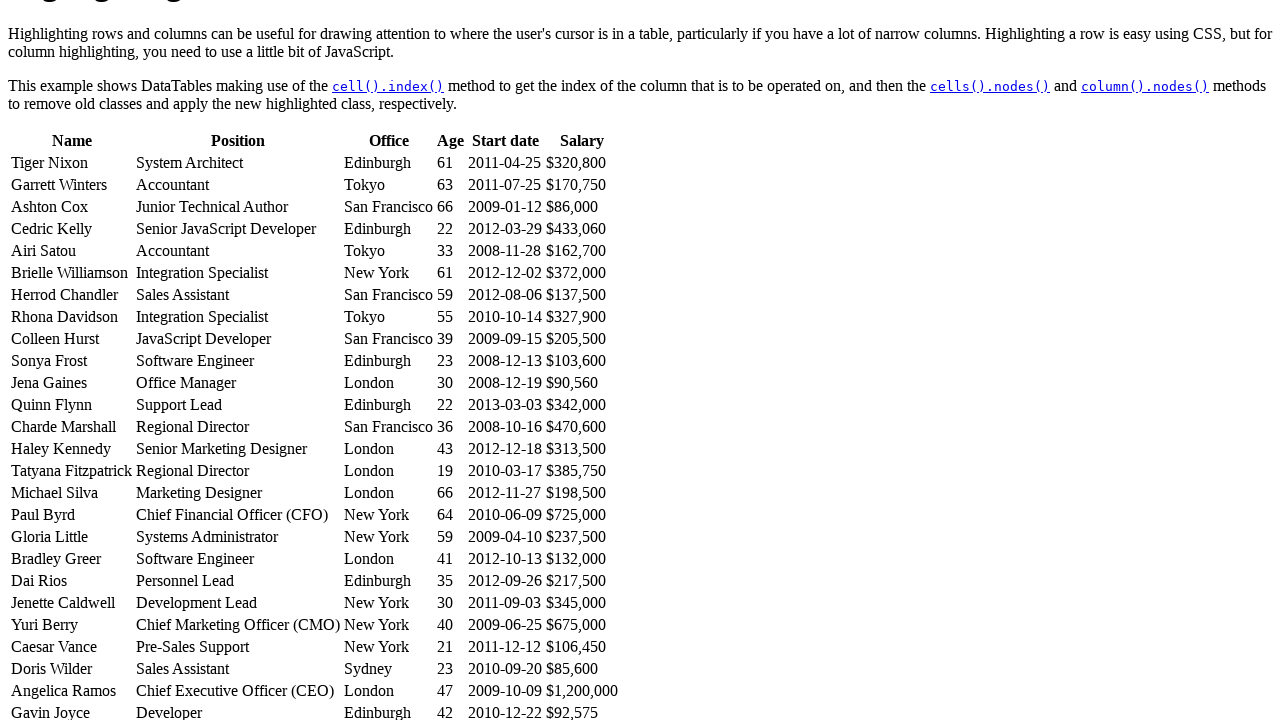

Matched and highlighted row 2 with Software position
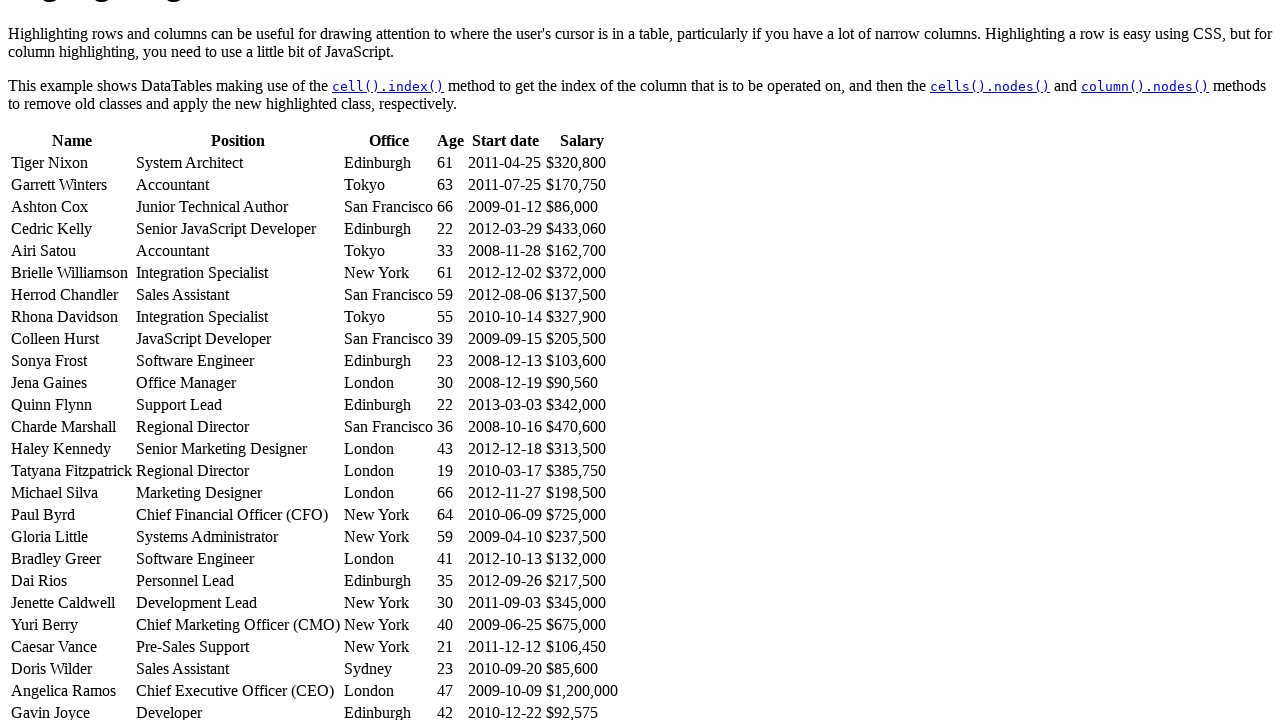

Retrieved all cells from current row
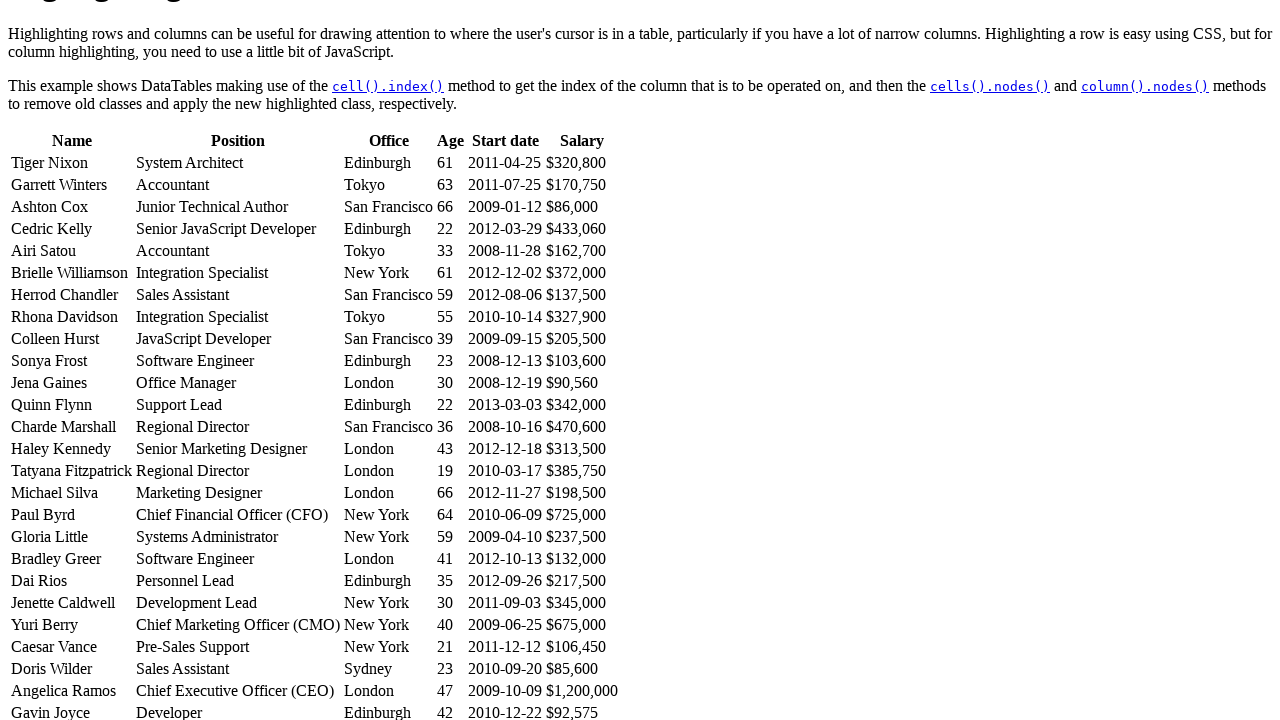

Checked position column text: 'Personnel Lead'
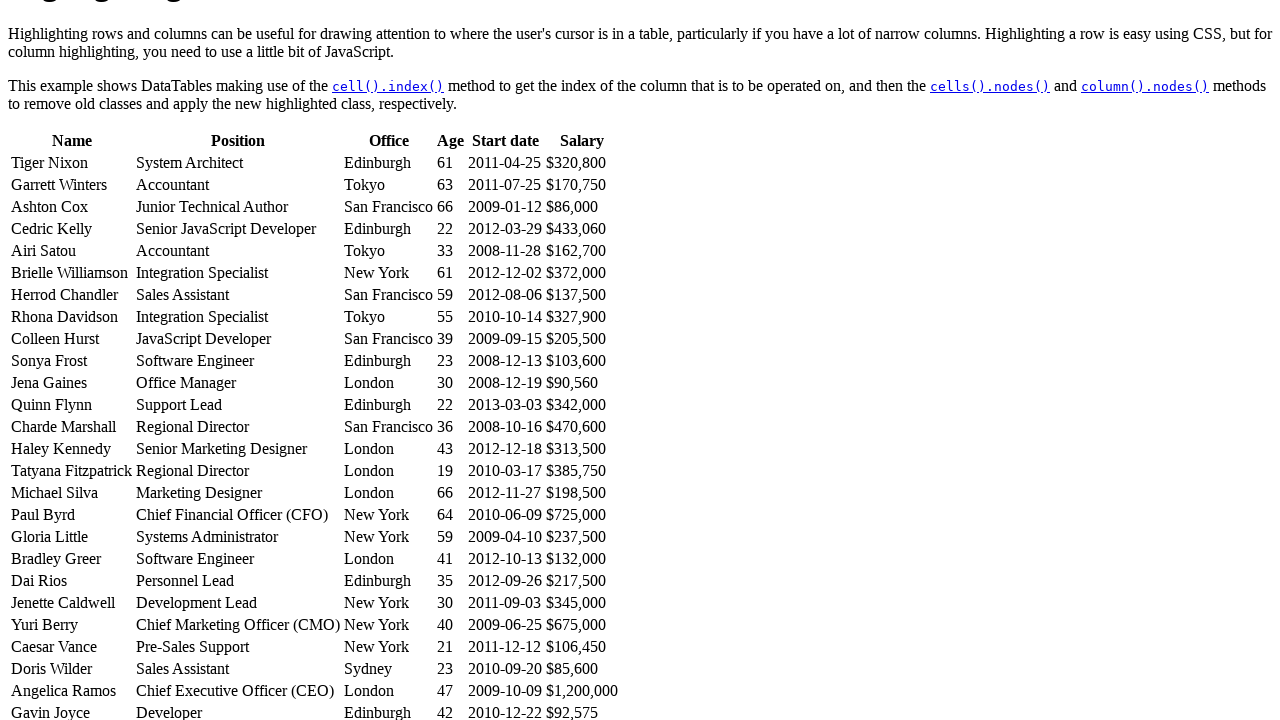

Retrieved all cells from current row
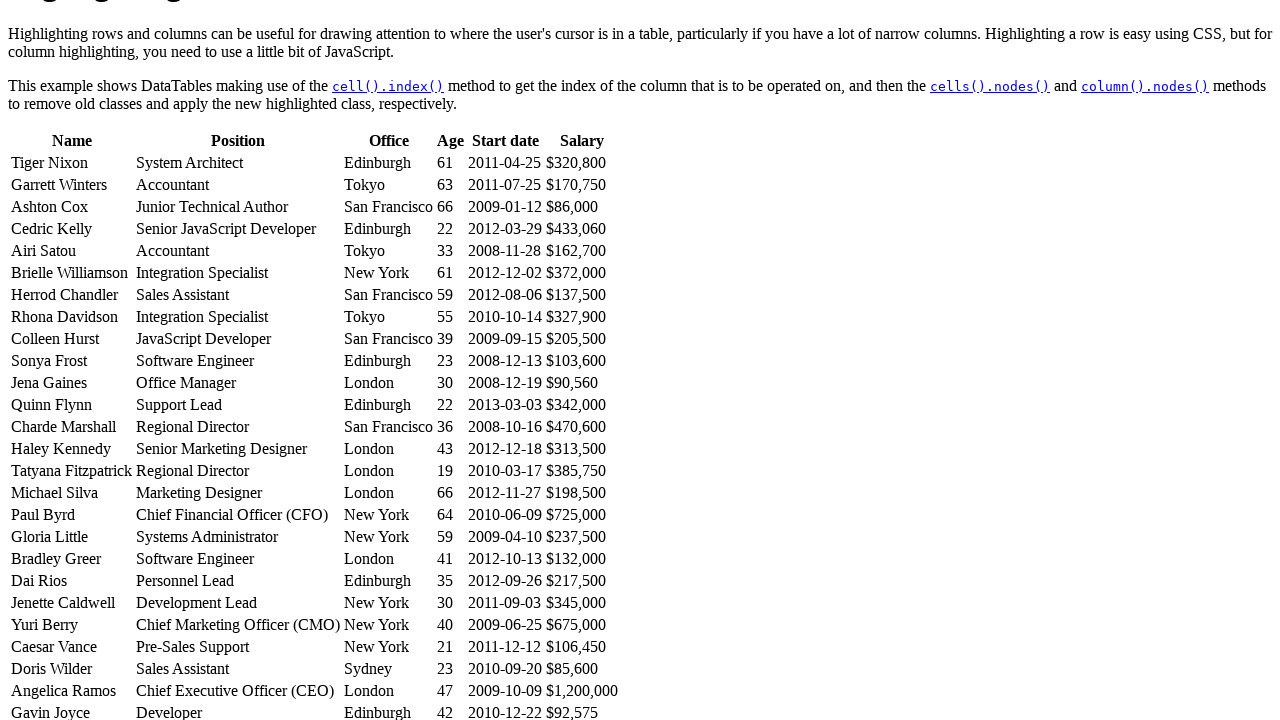

Checked position column text: 'Development Lead'
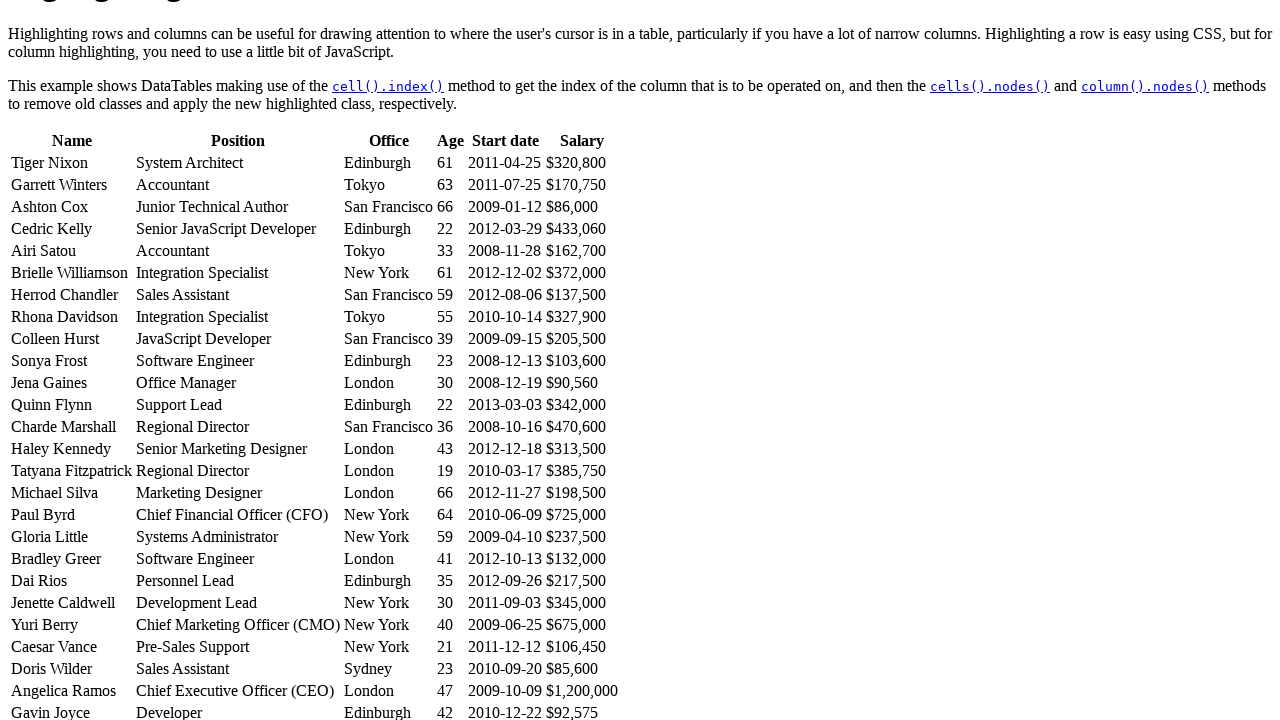

Retrieved all cells from current row
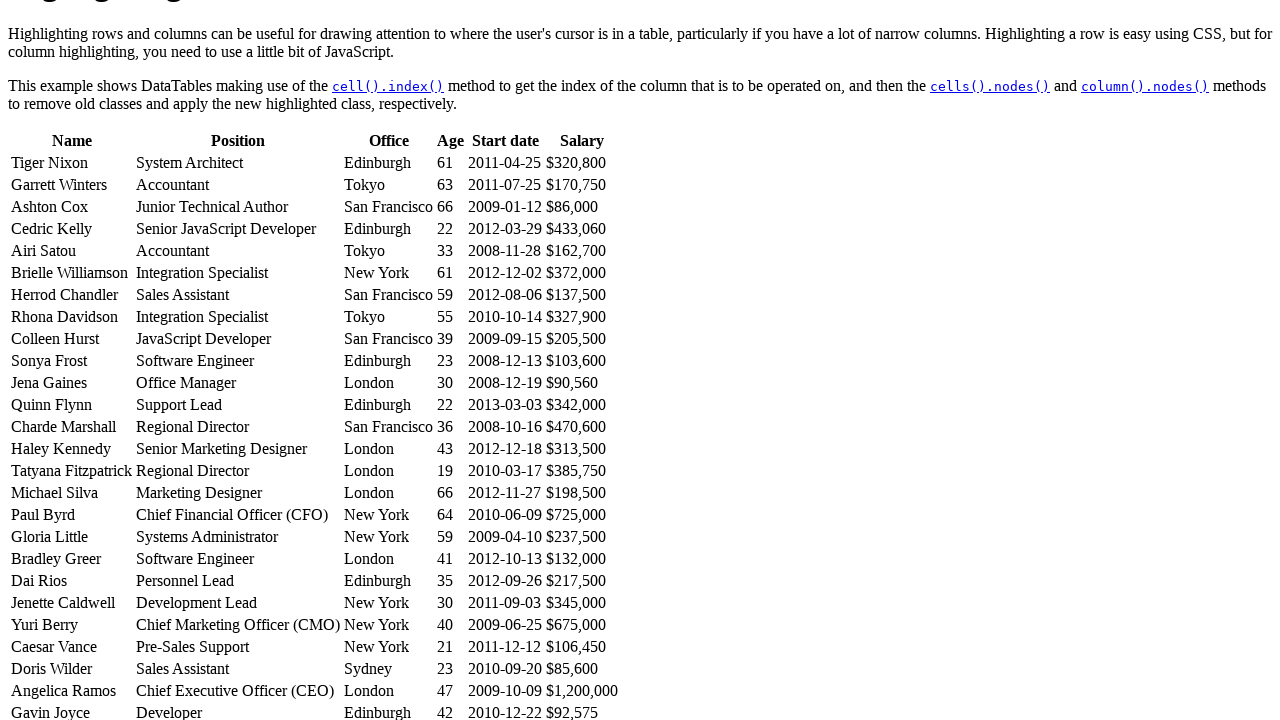

Checked position column text: 'Chief Marketing Officer (CMO)'
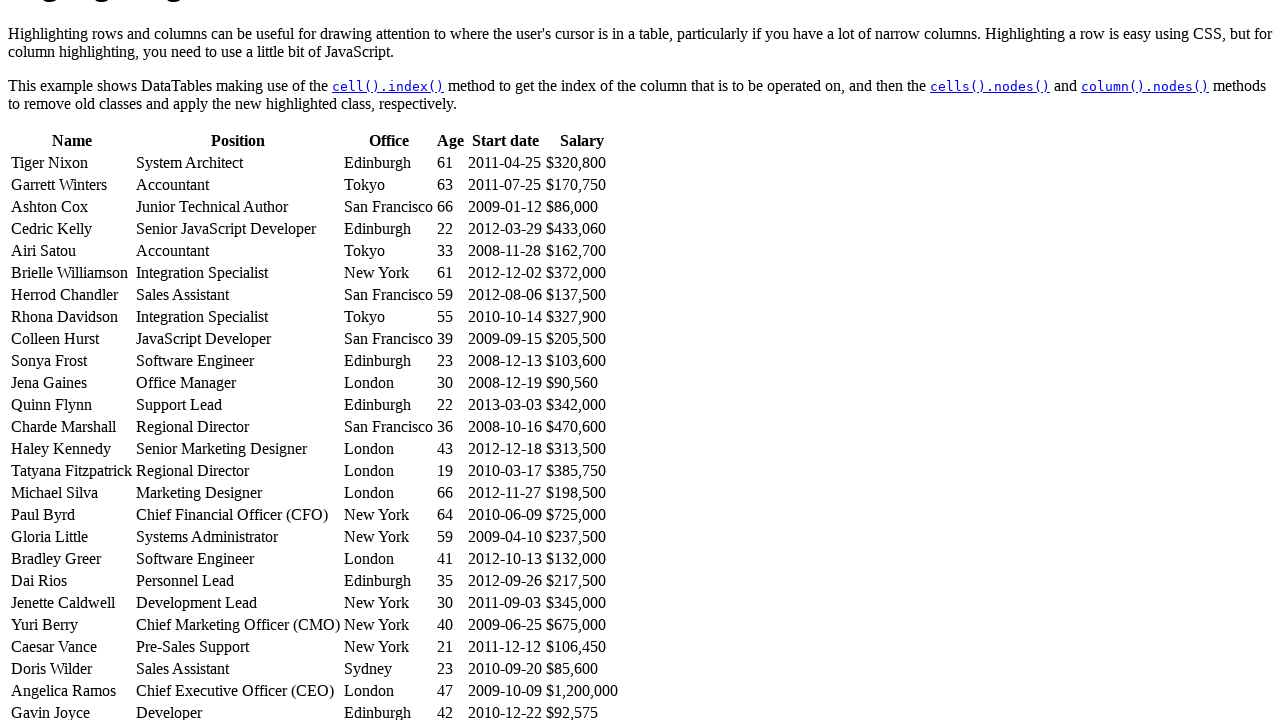

Retrieved all cells from current row
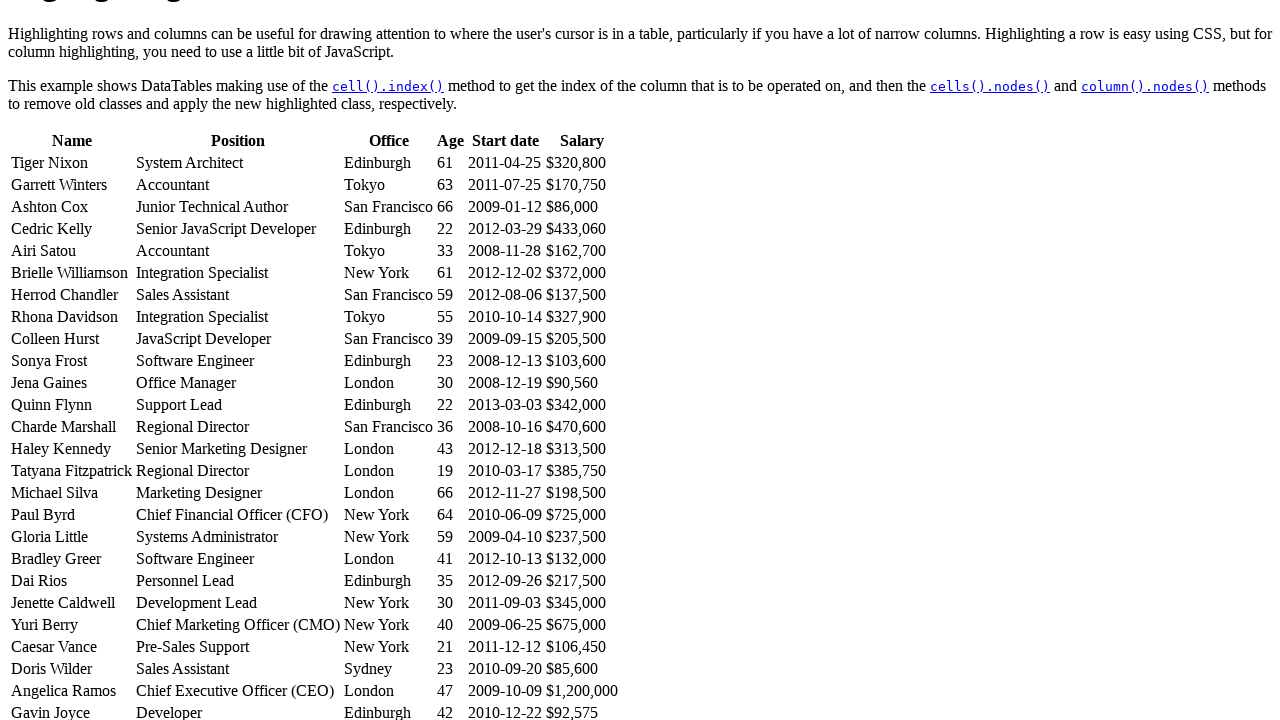

Checked position column text: 'Pre-Sales Support'
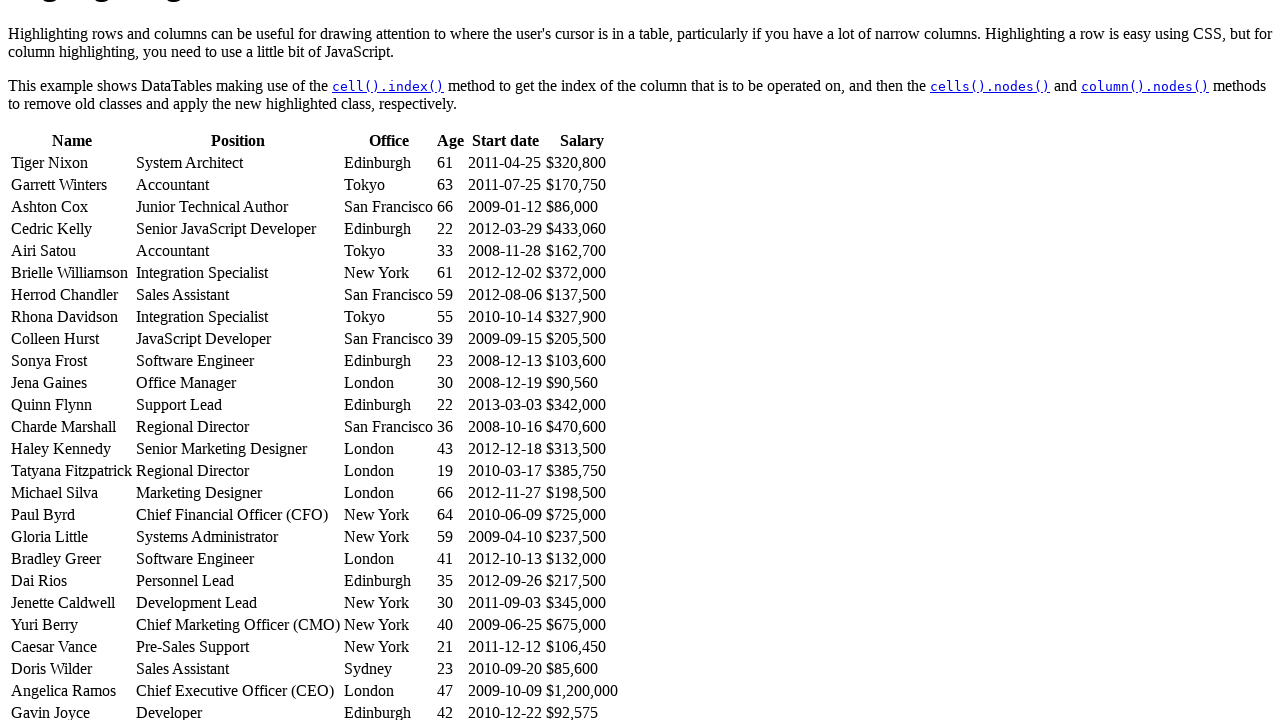

Retrieved all cells from current row
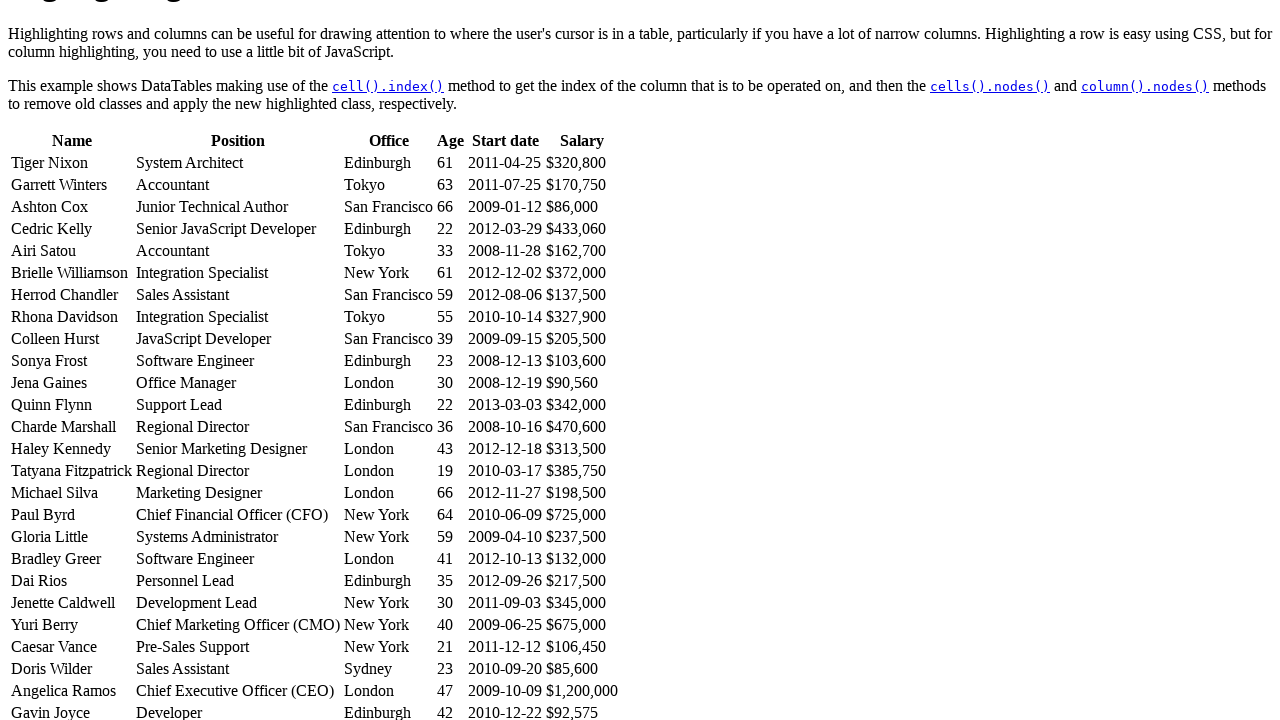

Checked position column text: 'Sales Assistant'
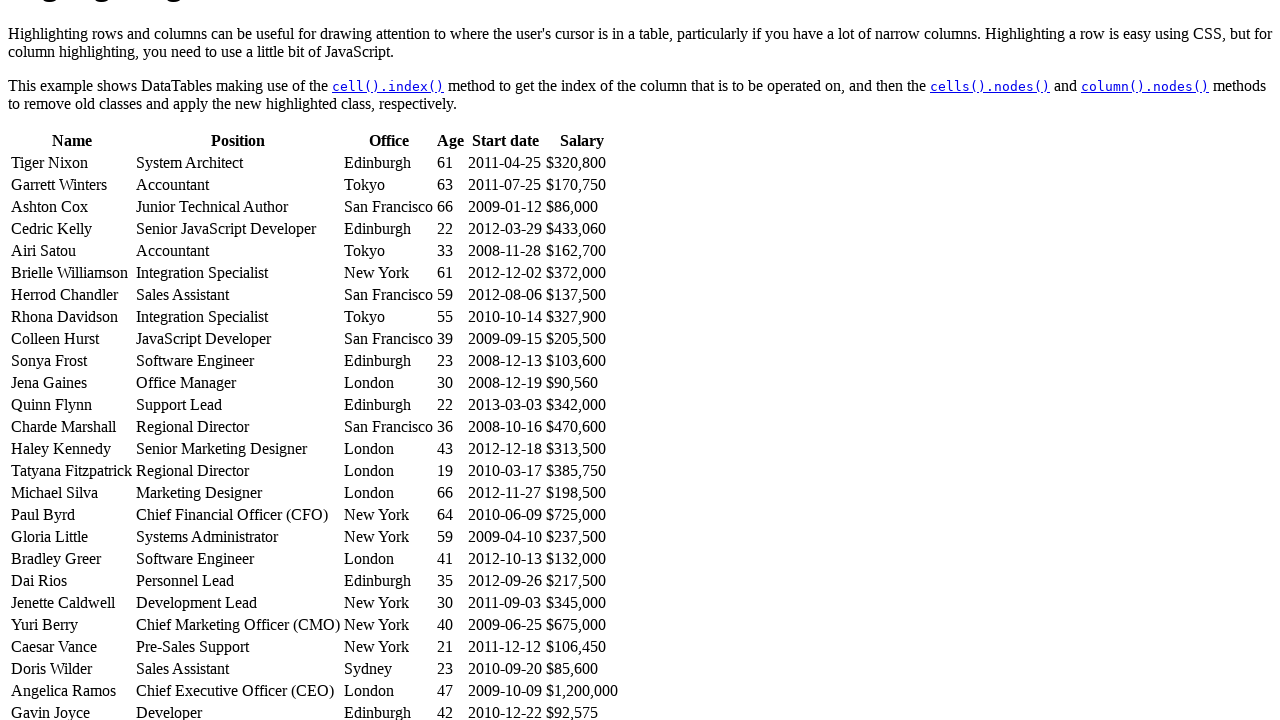

Retrieved all cells from current row
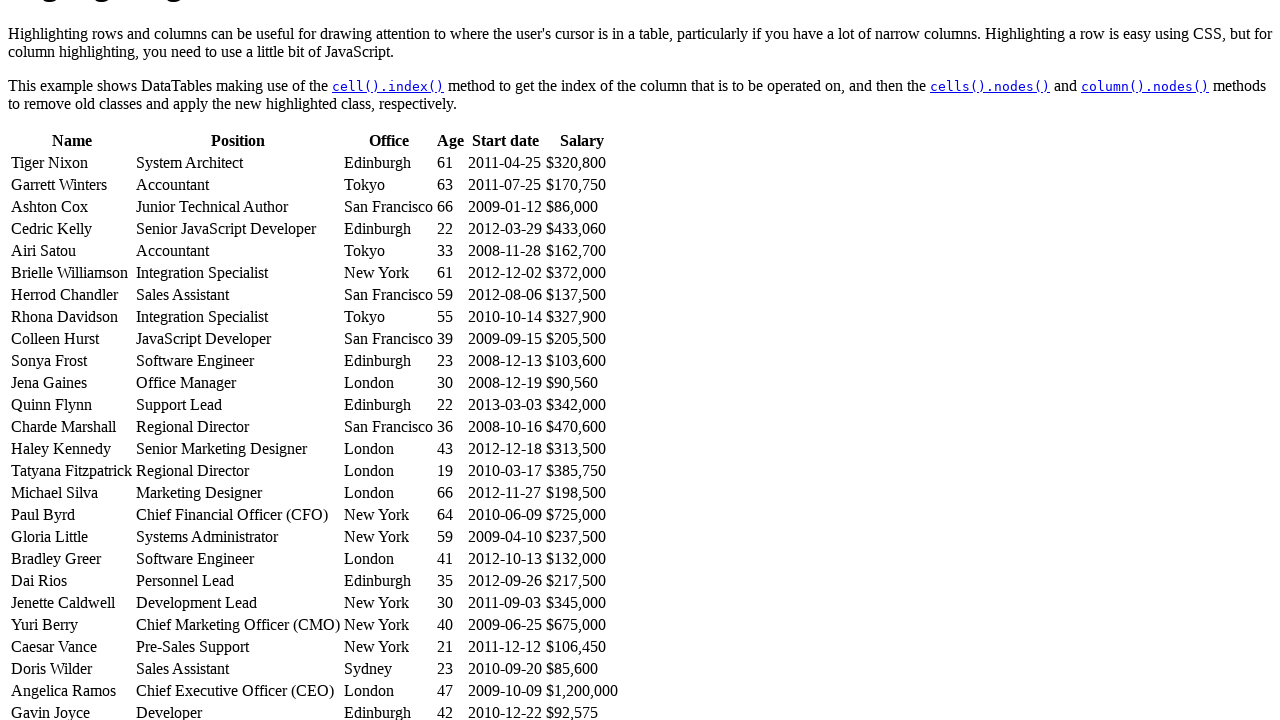

Checked position column text: 'Chief Executive Officer (CEO)'
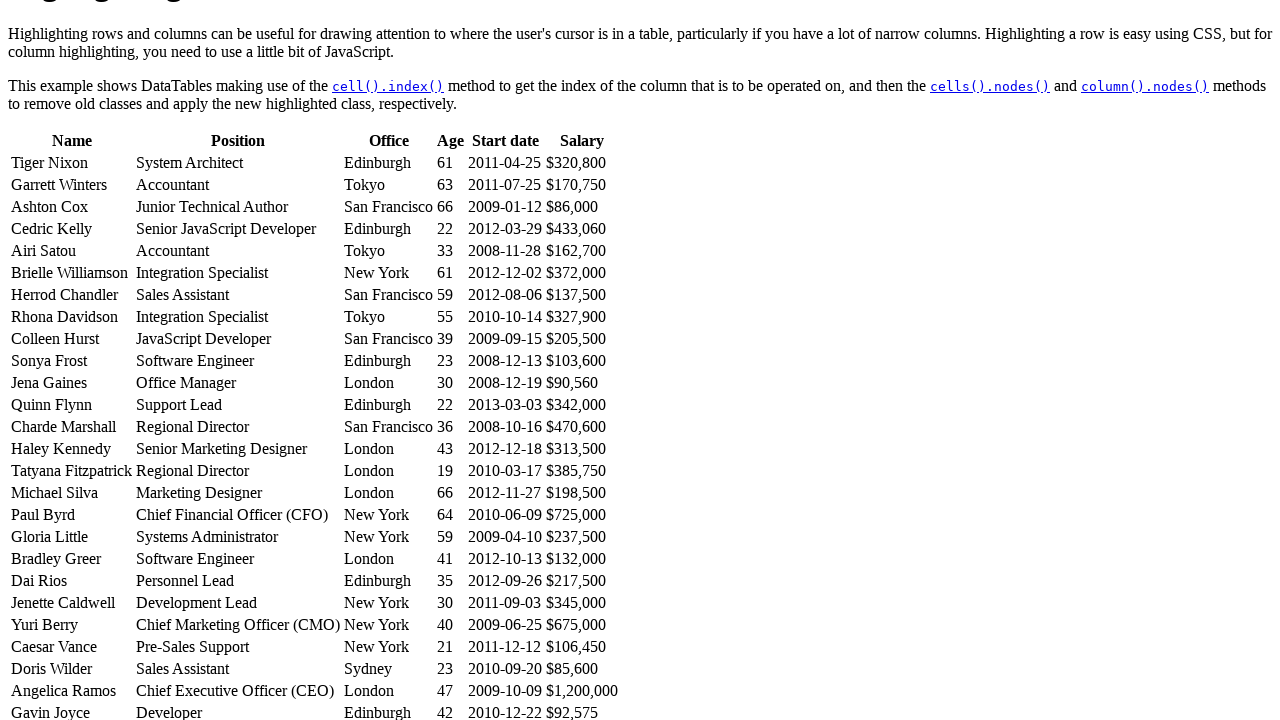

Retrieved all cells from current row
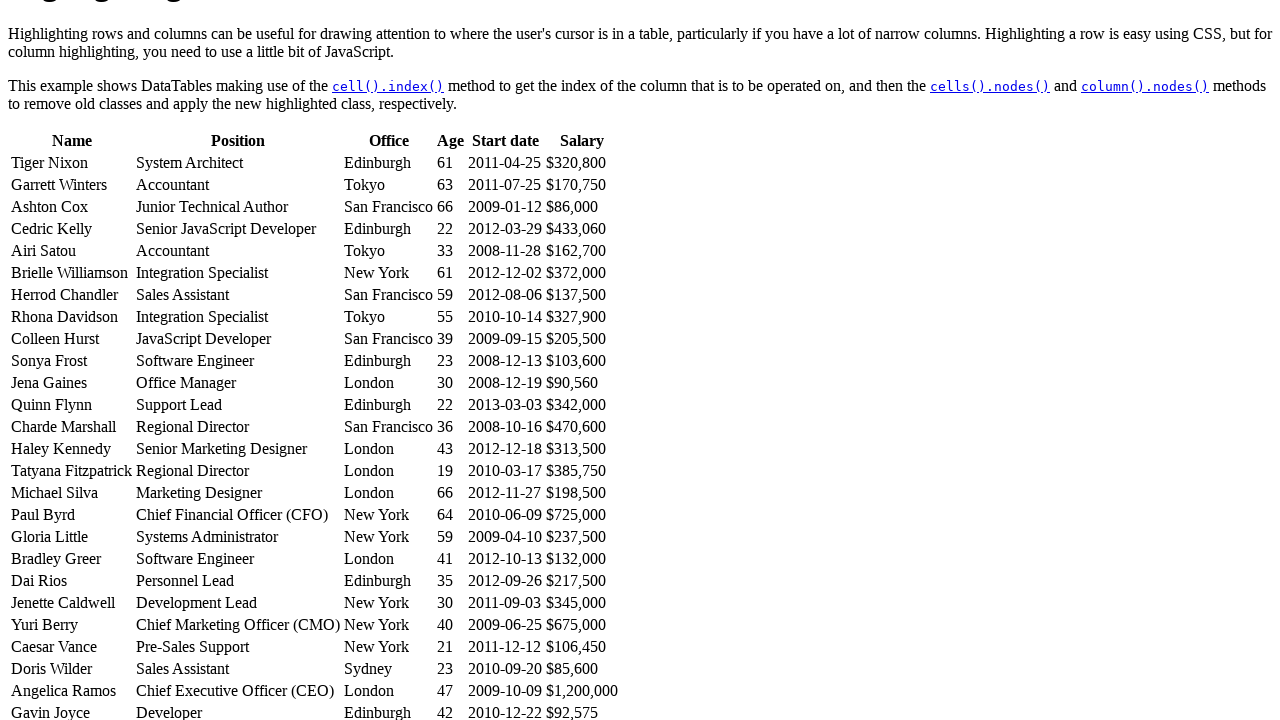

Checked position column text: 'Developer'
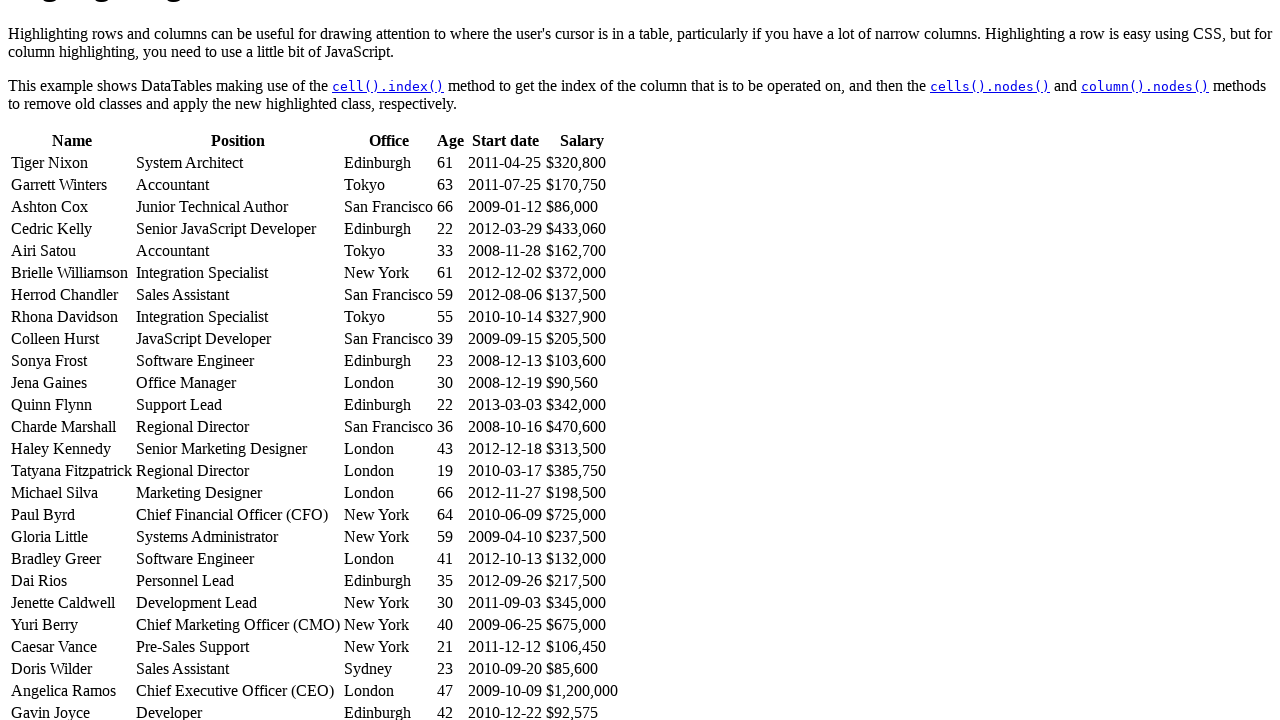

Retrieved all cells from current row
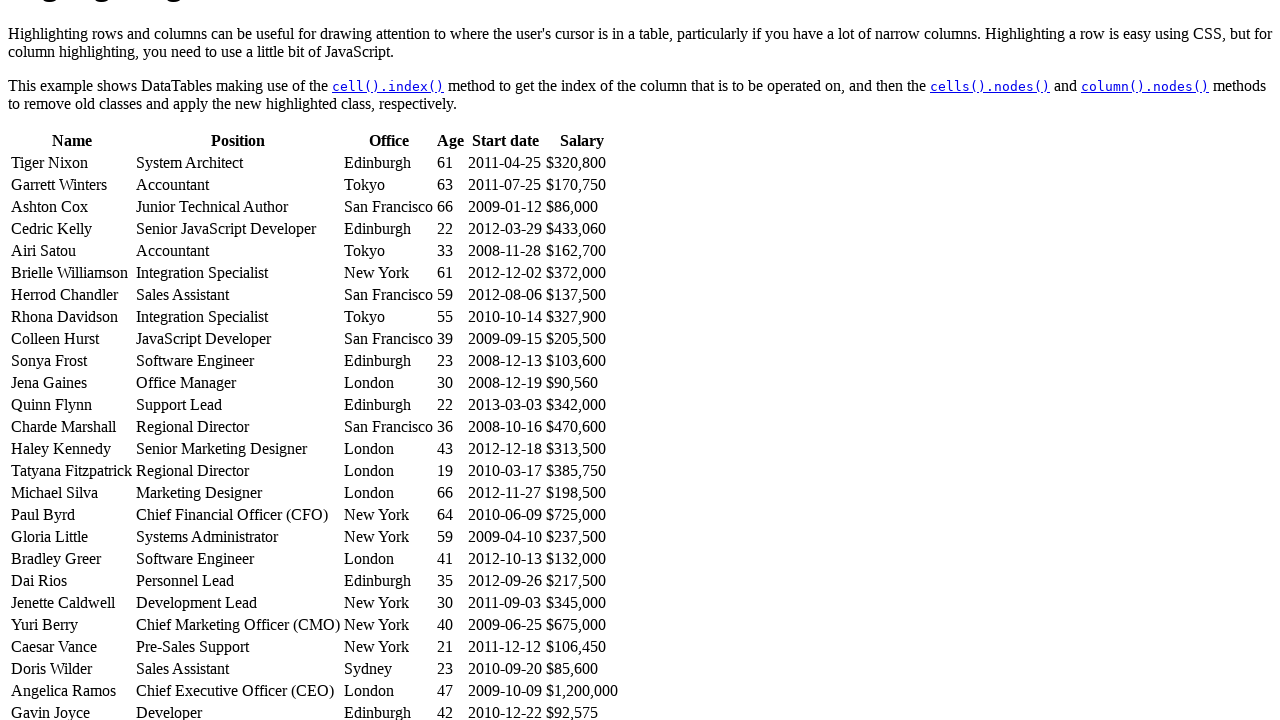

Checked position column text: 'Regional Director'
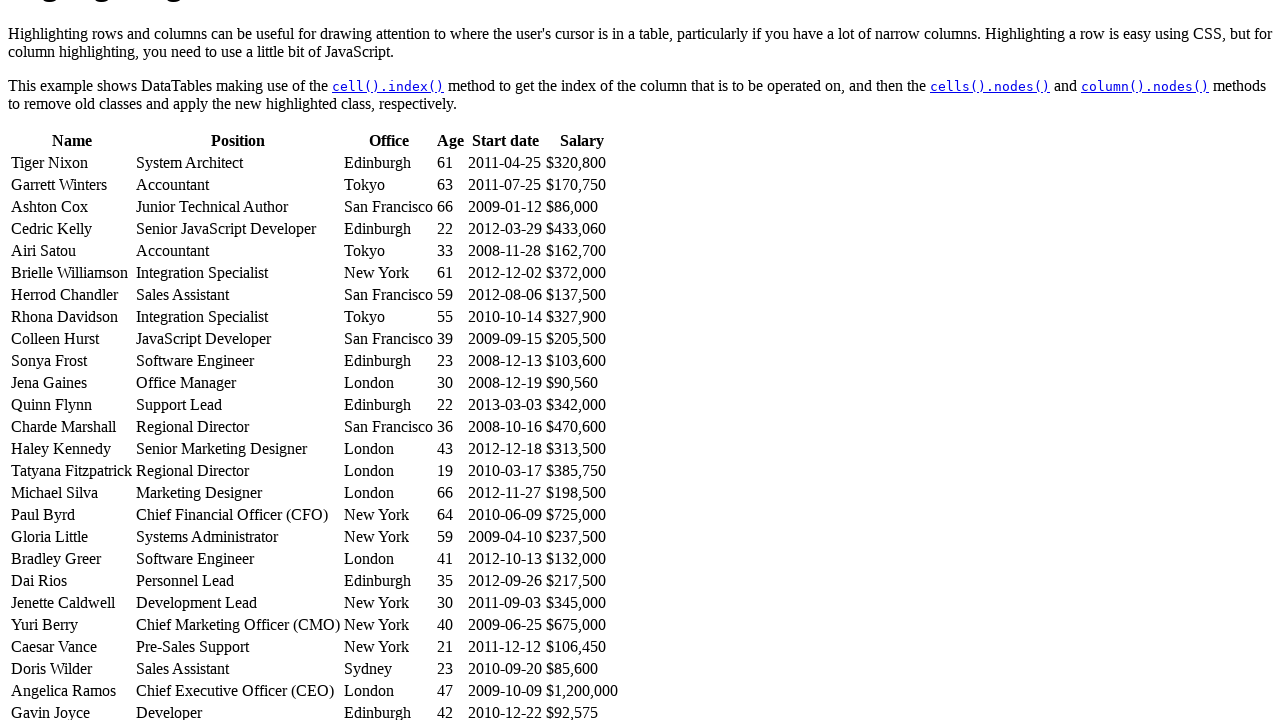

Retrieved all cells from current row
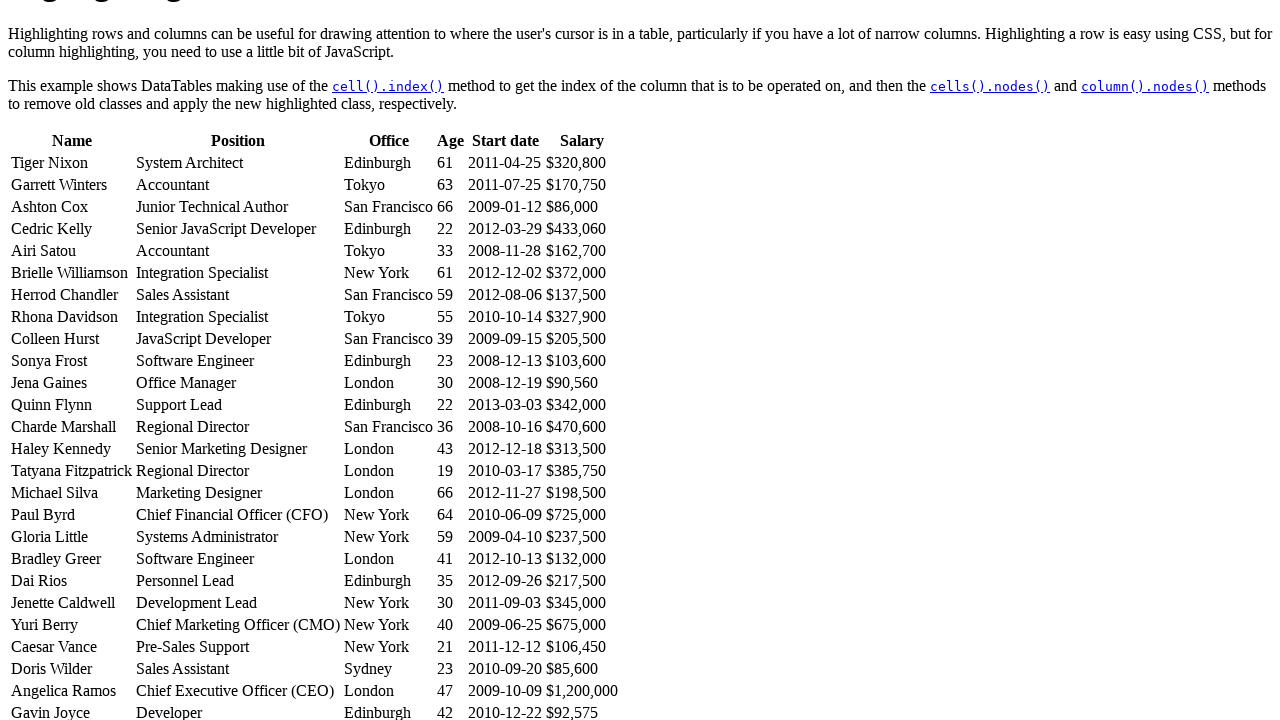

Checked position column text: 'Software Engineer'
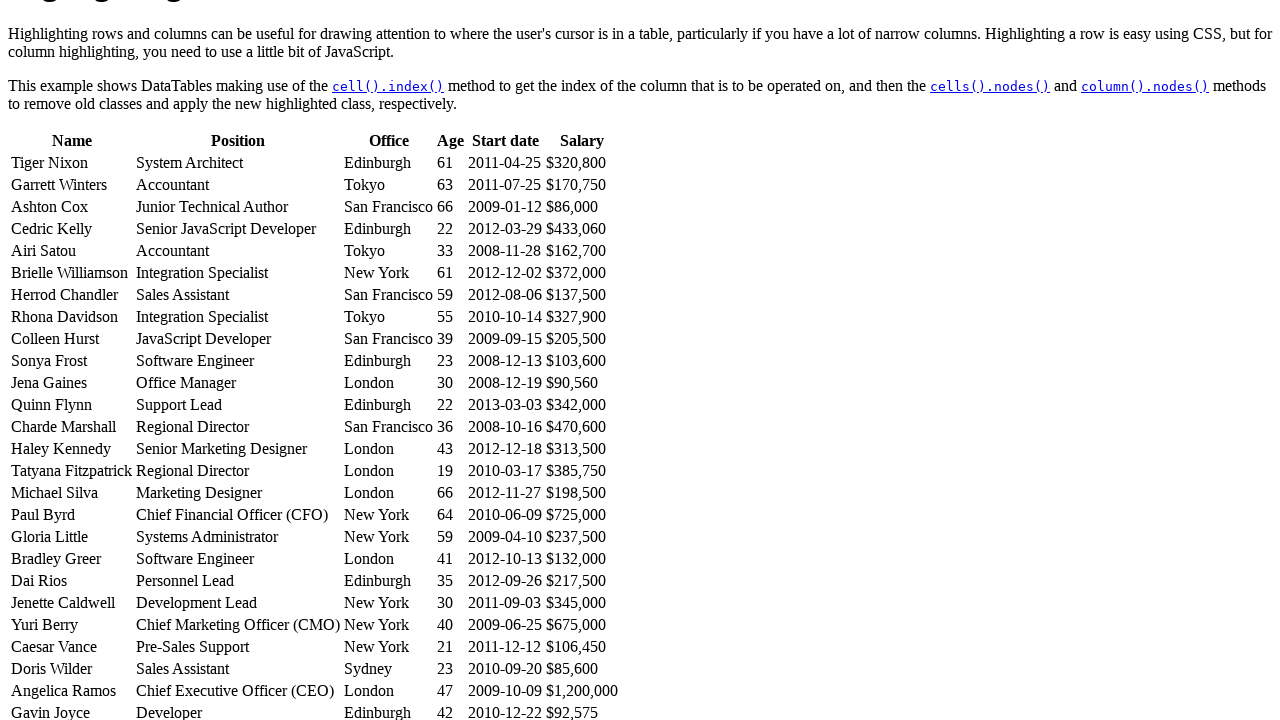

Hovered over cell in Software position row at (72, 361) on table#example tbody tr >> nth=27 >> td >> nth=0
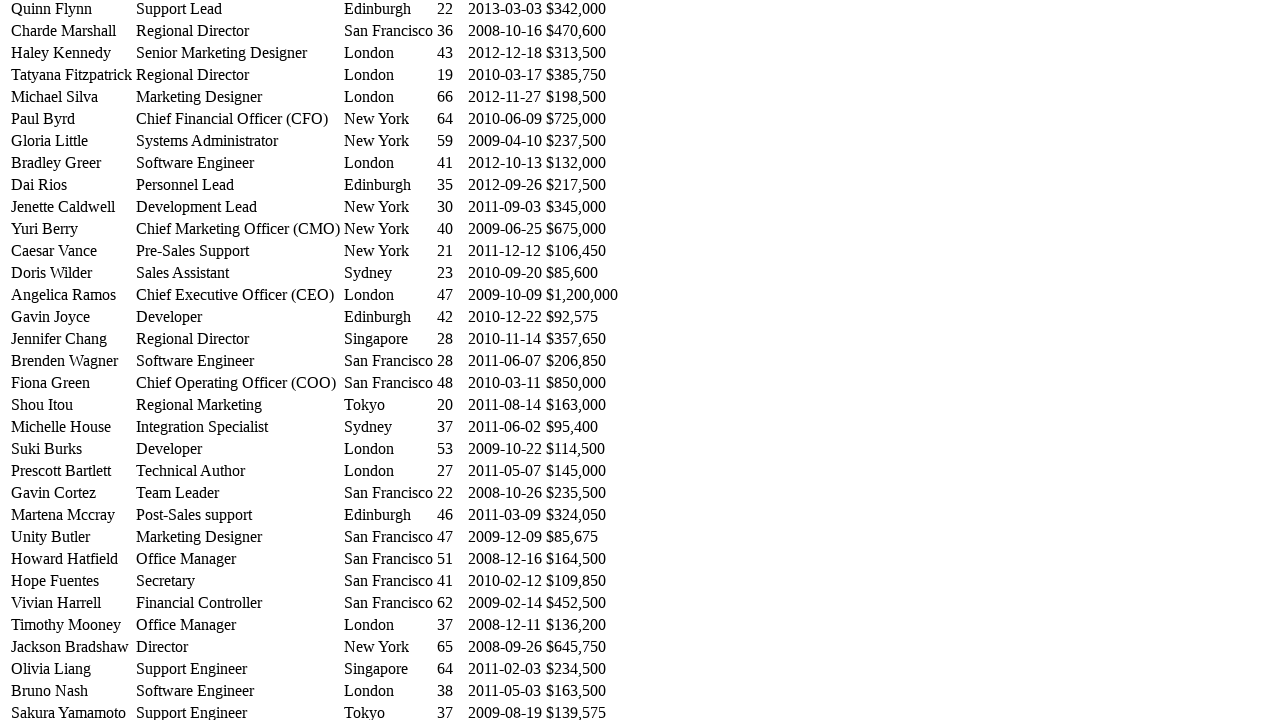

Hovered over cell in Software position row at (238, 361) on table#example tbody tr >> nth=27 >> td >> nth=1
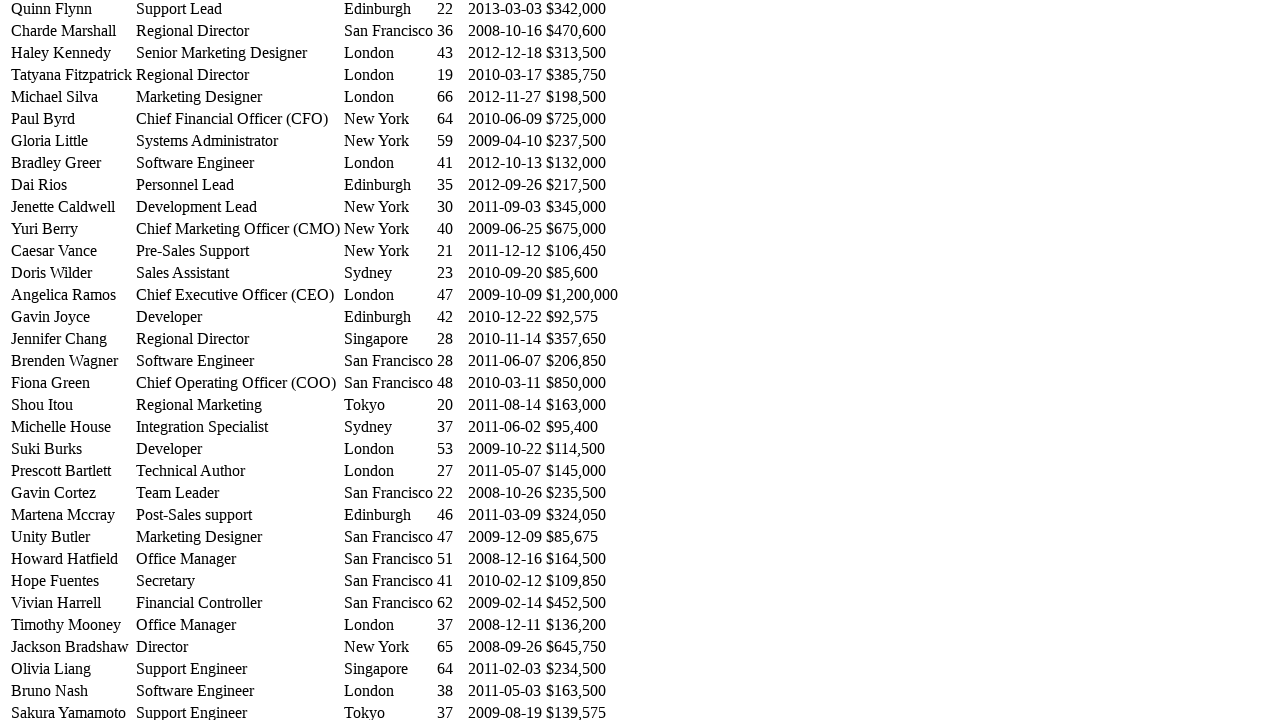

Hovered over cell in Software position row at (388, 361) on table#example tbody tr >> nth=27 >> td >> nth=2
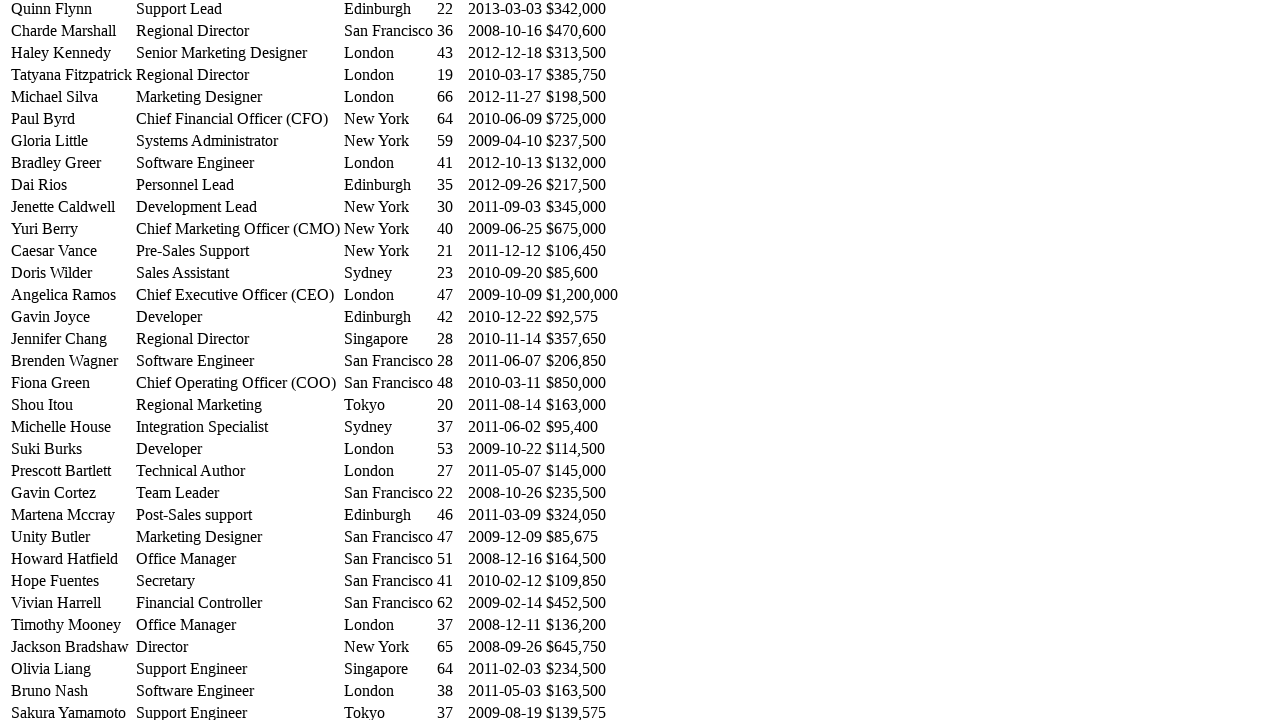

Hovered over cell in Software position row at (450, 361) on table#example tbody tr >> nth=27 >> td >> nth=3
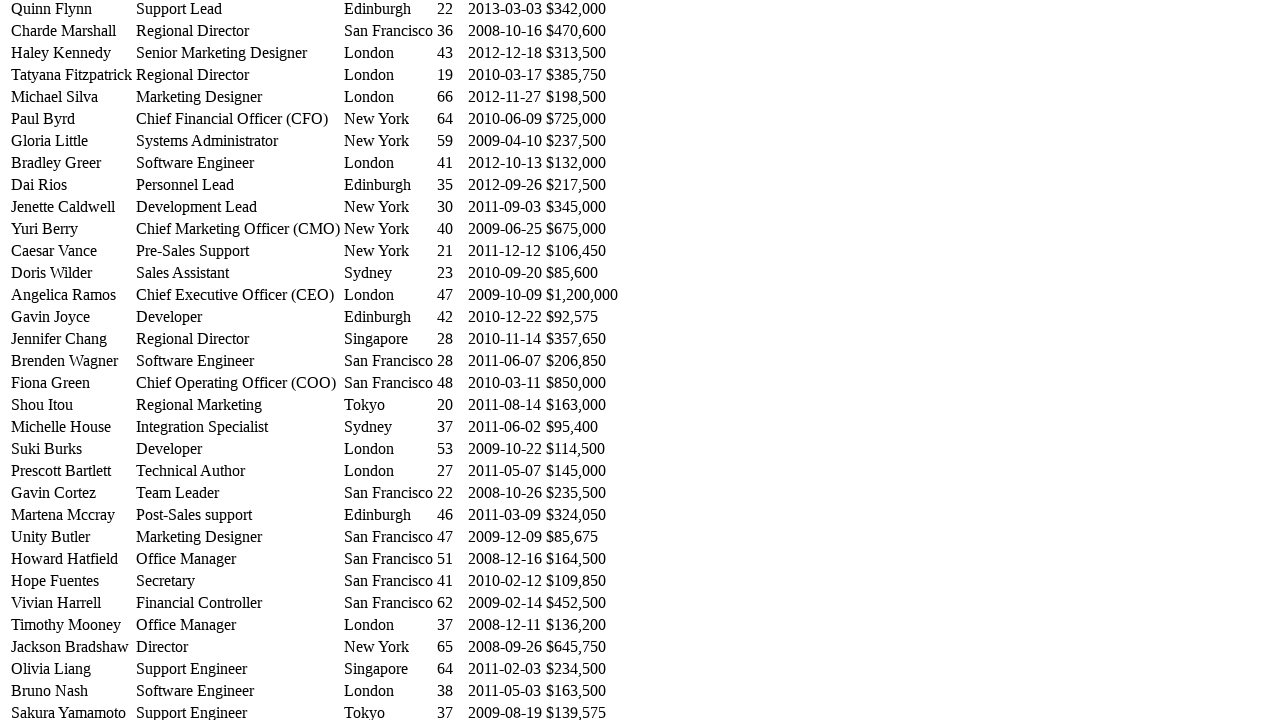

Hovered over cell in Software position row at (505, 361) on table#example tbody tr >> nth=27 >> td >> nth=4
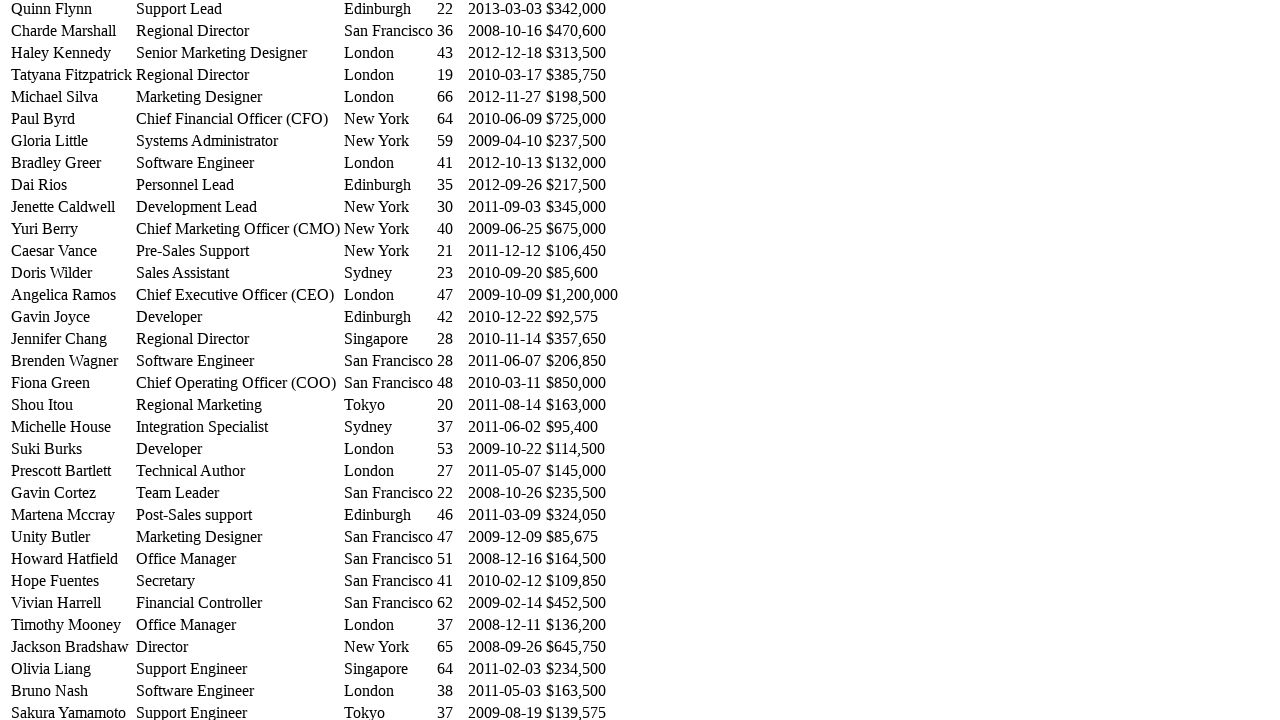

Hovered over cell in Software position row at (582, 361) on table#example tbody tr >> nth=27 >> td >> nth=5
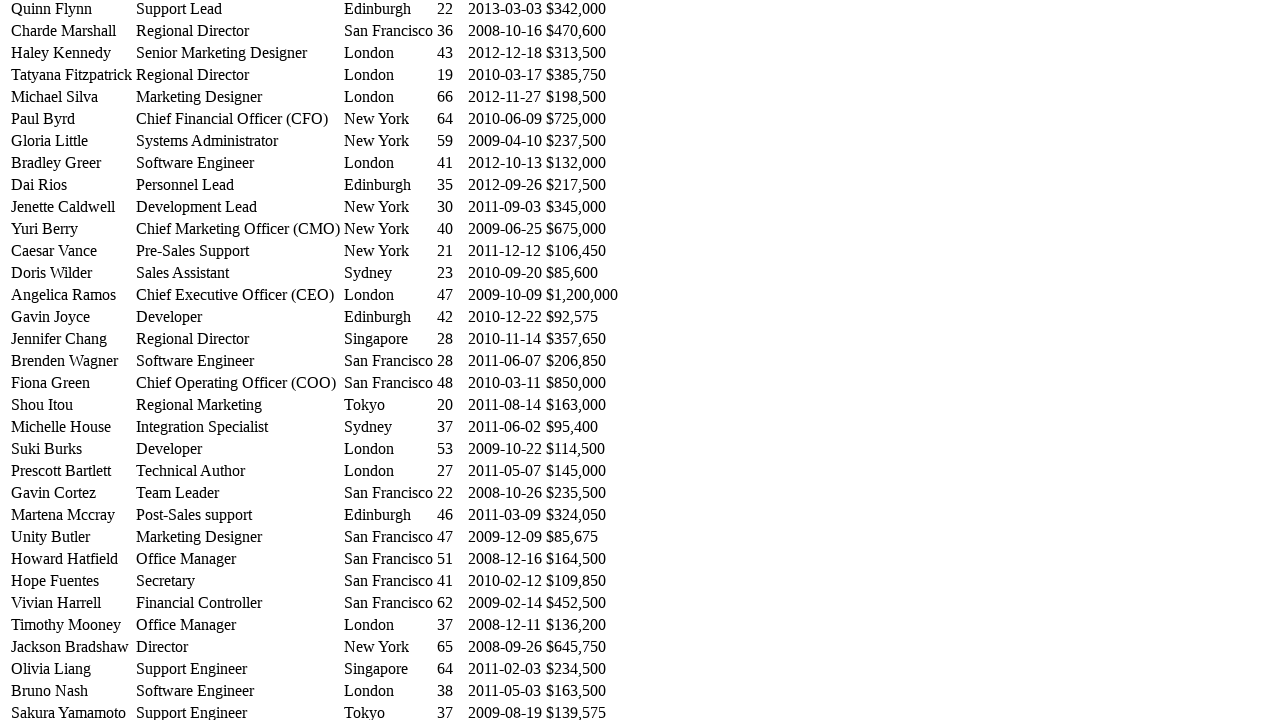

Matched and highlighted row 3 with Software position
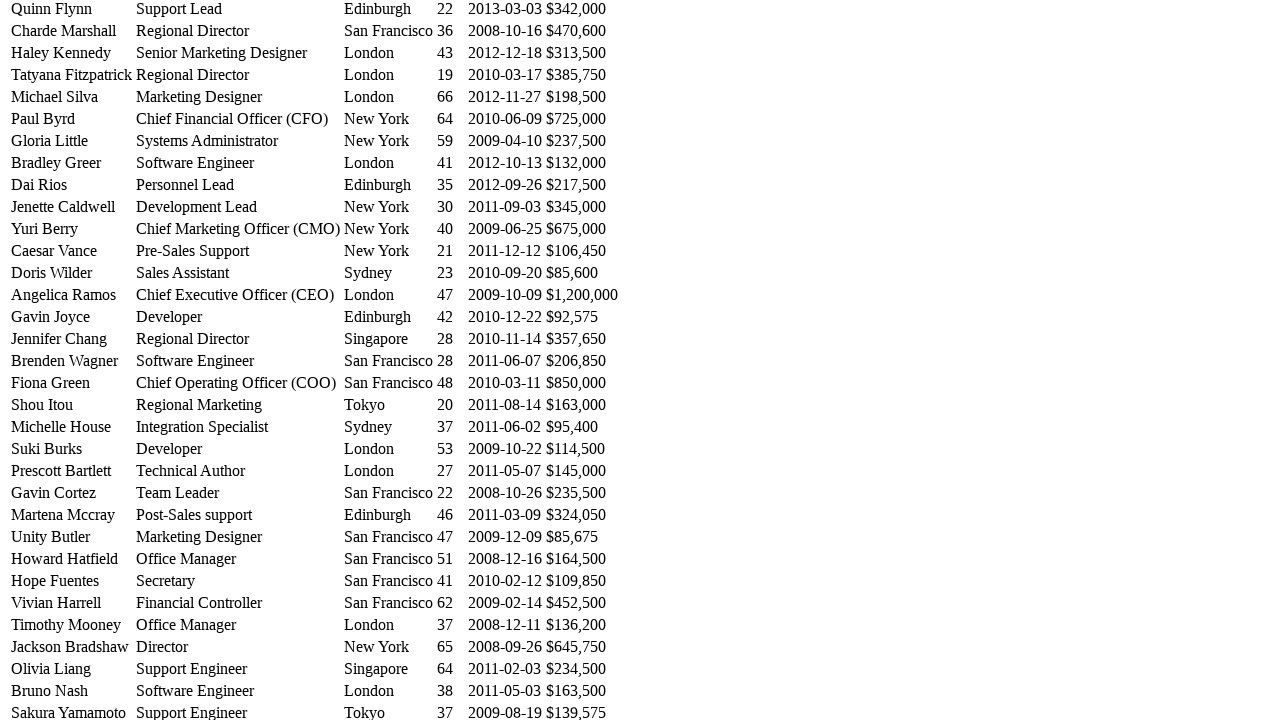

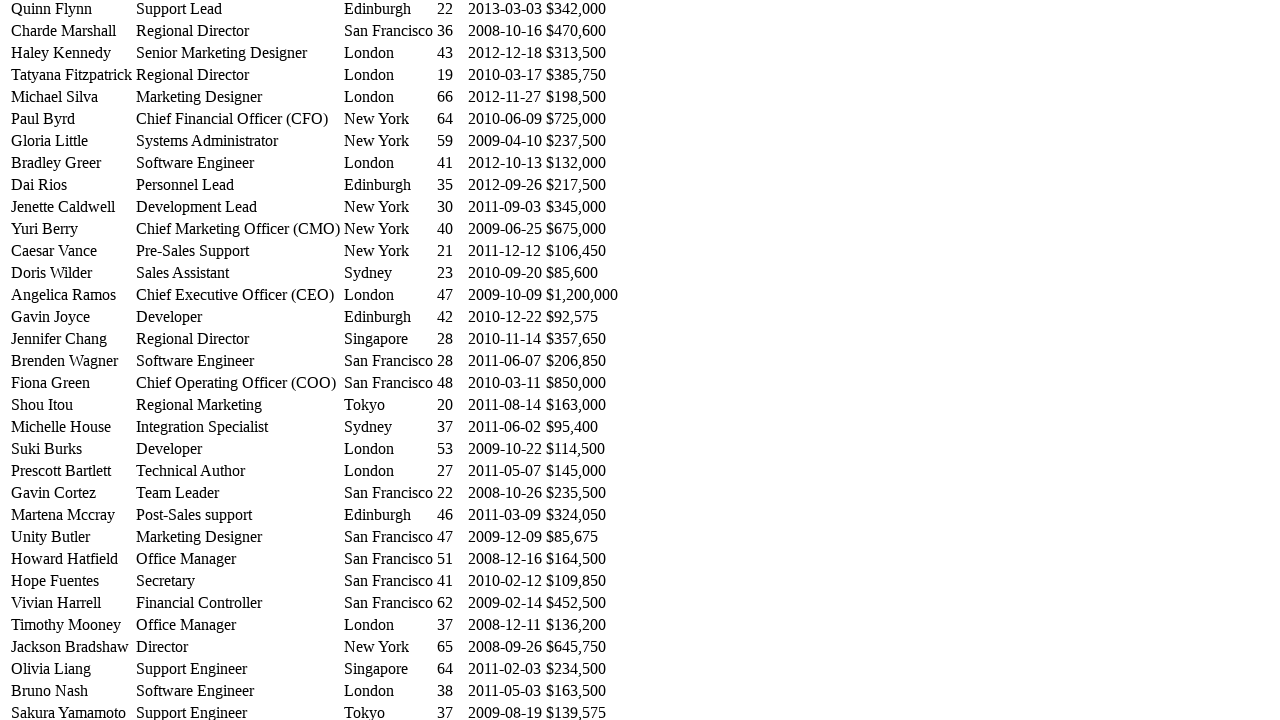